Tests filling a large form by entering text into all input fields and submitting the form via button click

Starting URL: http://suninjuly.github.io/huge_form.html

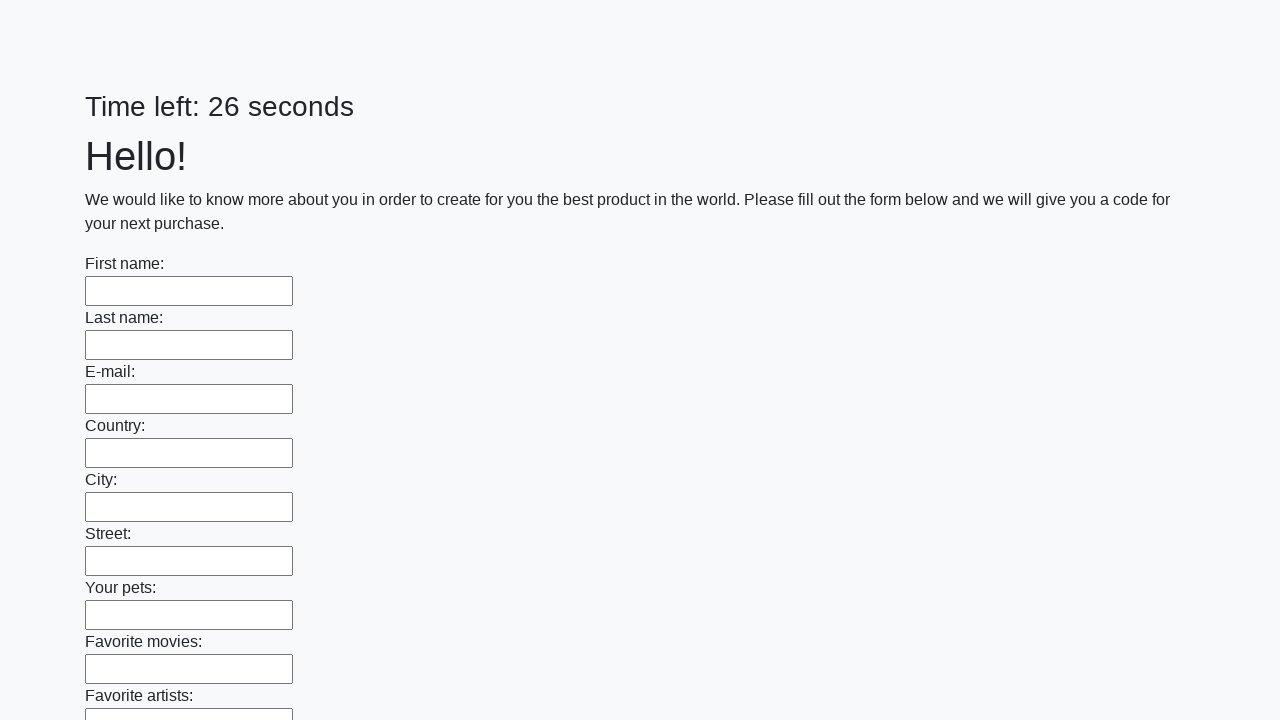

Located all text input fields in the form
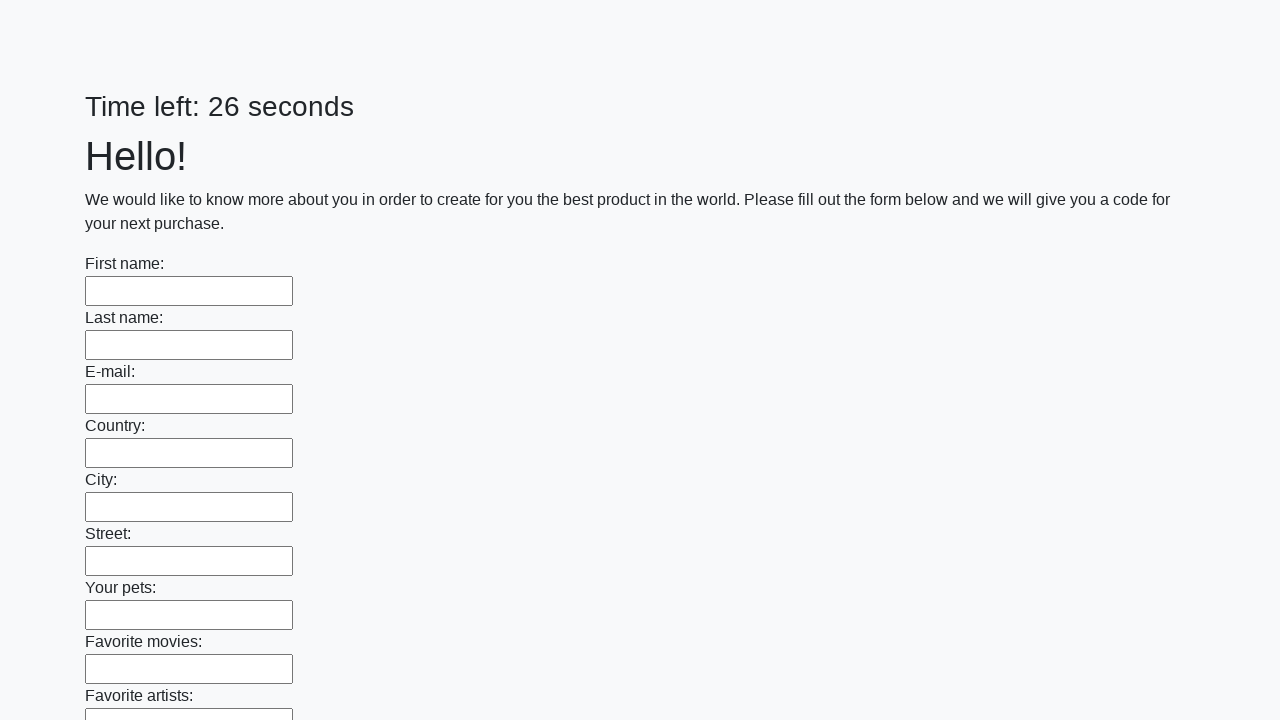

Filled input field with test data 'chu' on div input >> nth=0
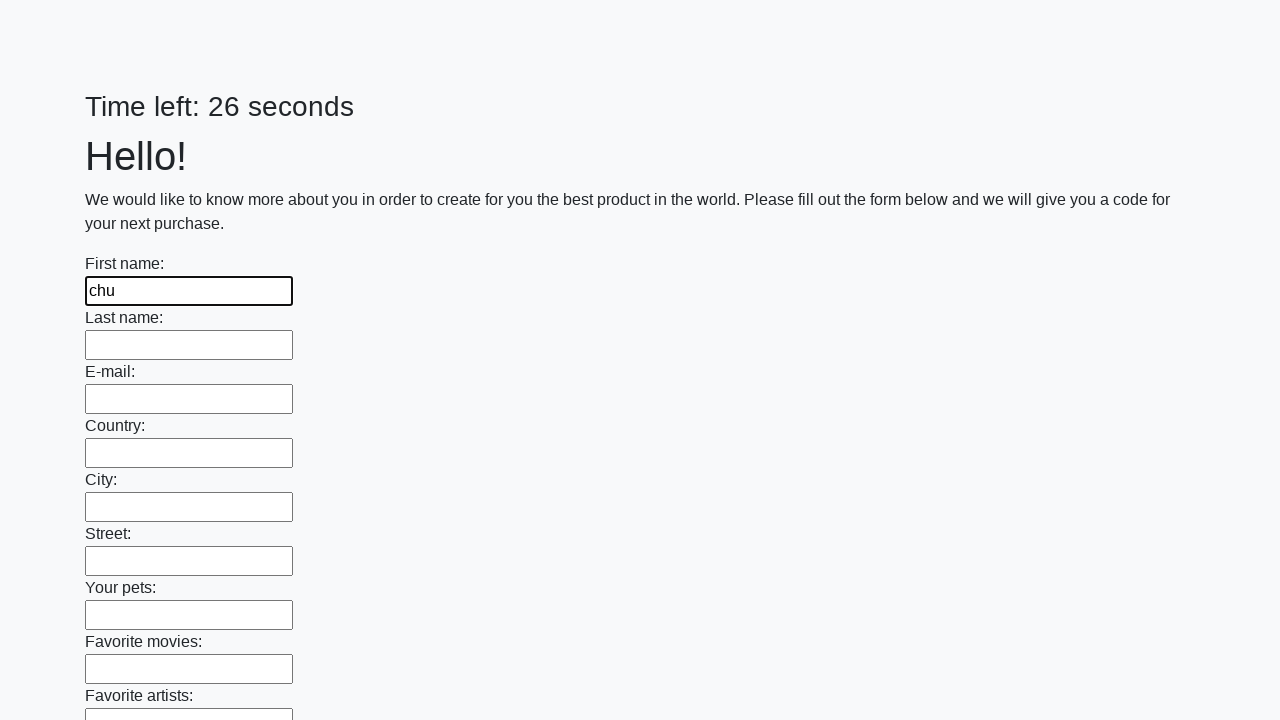

Filled input field with test data 'chu' on div input >> nth=1
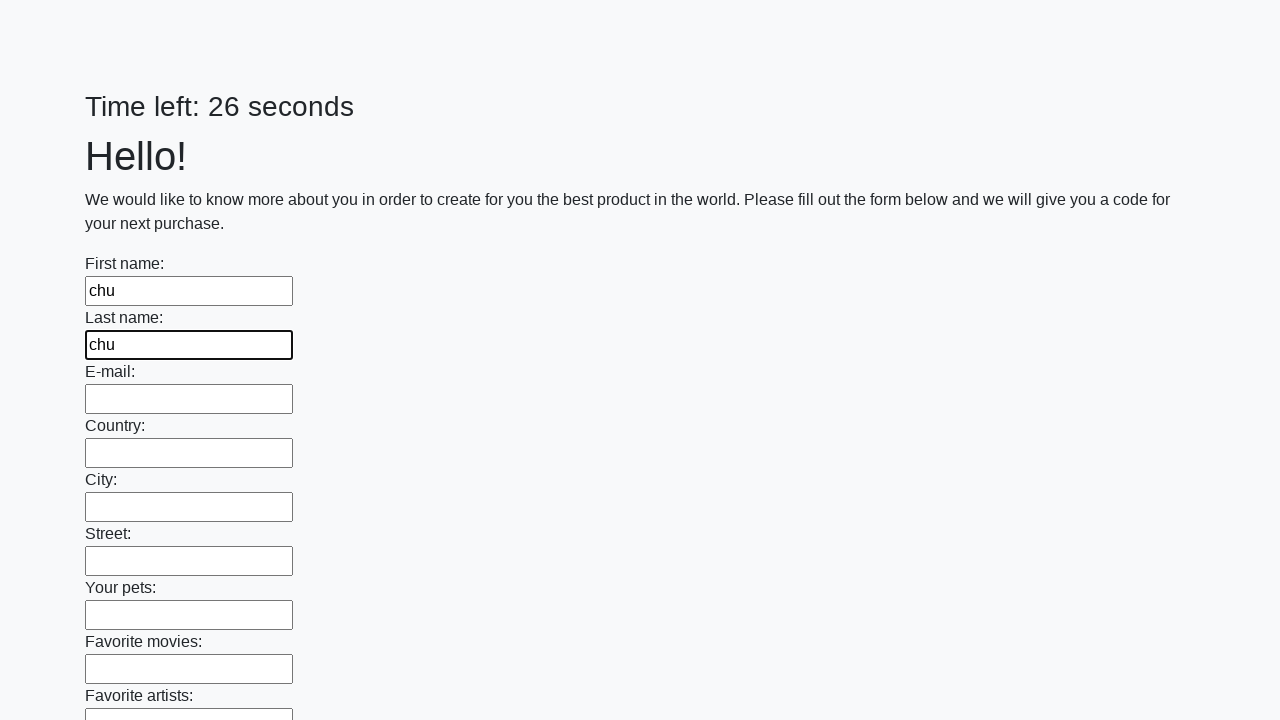

Filled input field with test data 'chu' on div input >> nth=2
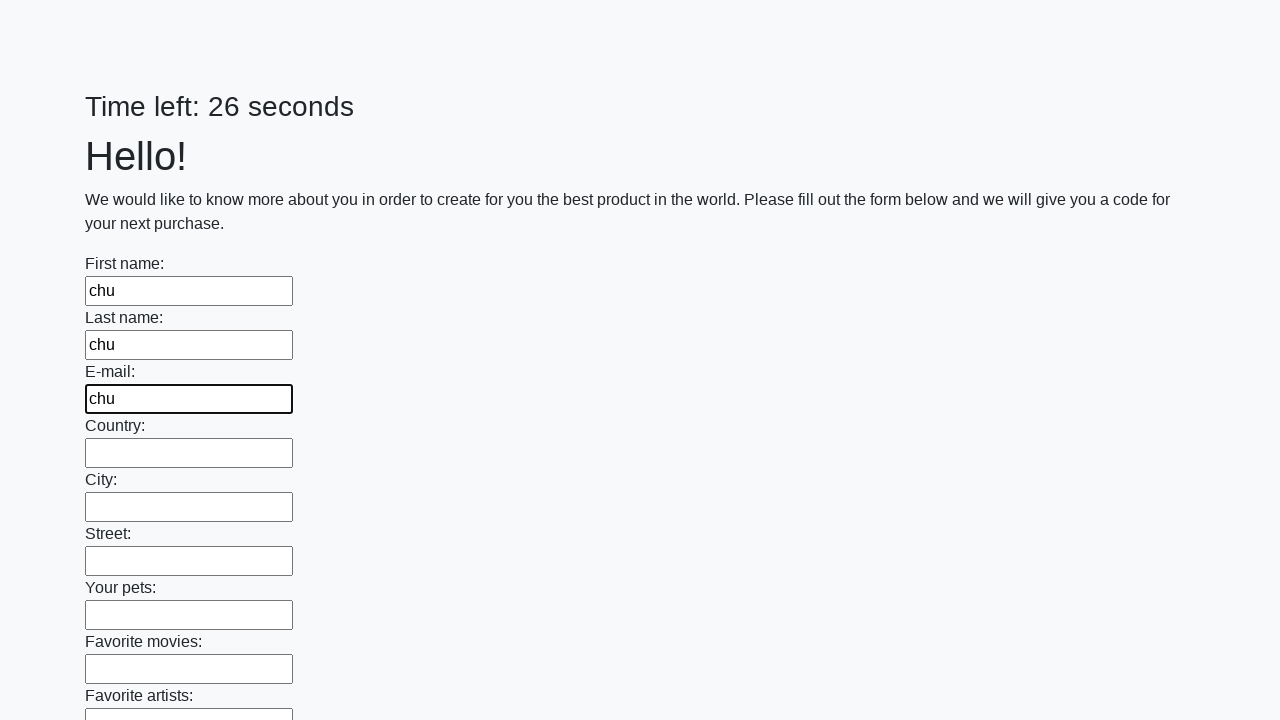

Filled input field with test data 'chu' on div input >> nth=3
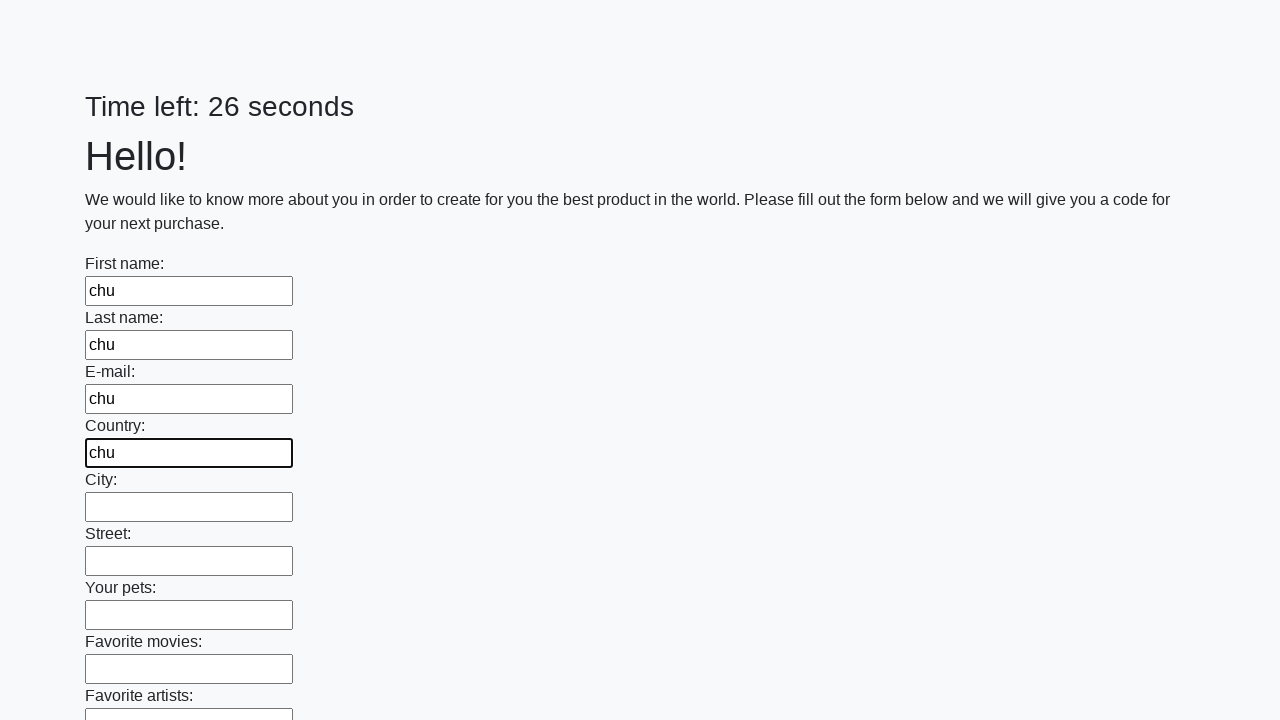

Filled input field with test data 'chu' on div input >> nth=4
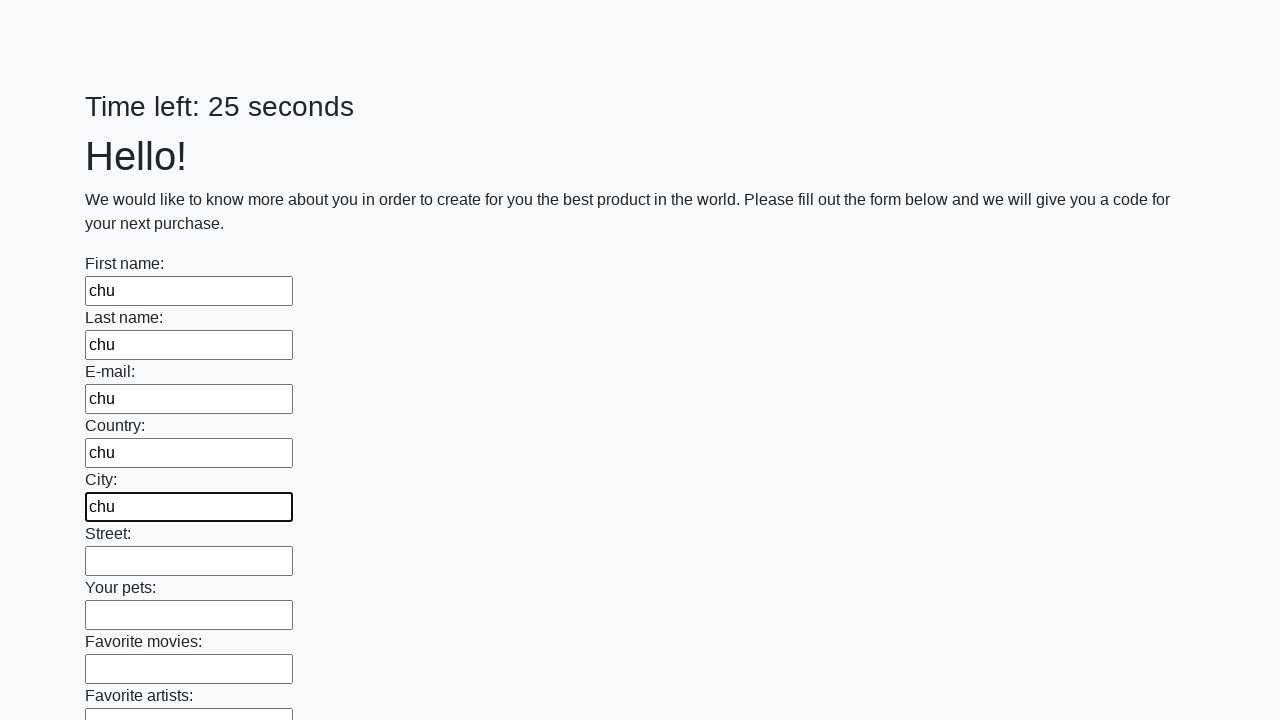

Filled input field with test data 'chu' on div input >> nth=5
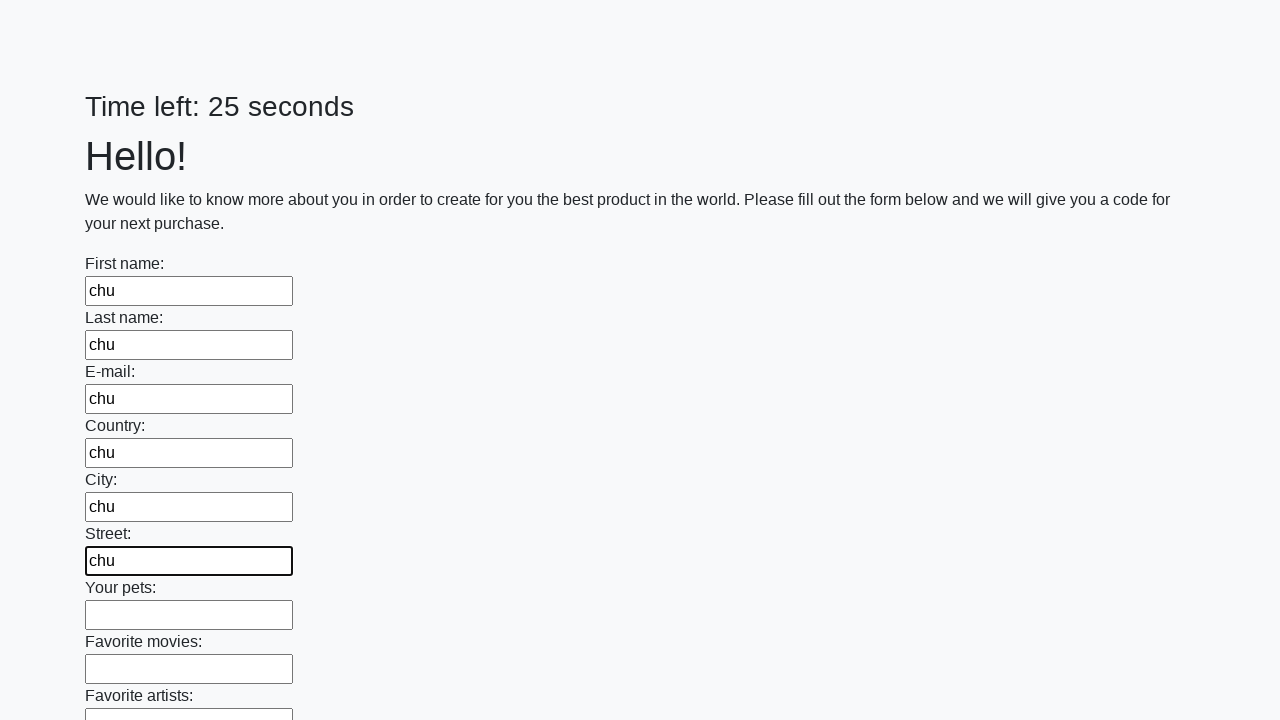

Filled input field with test data 'chu' on div input >> nth=6
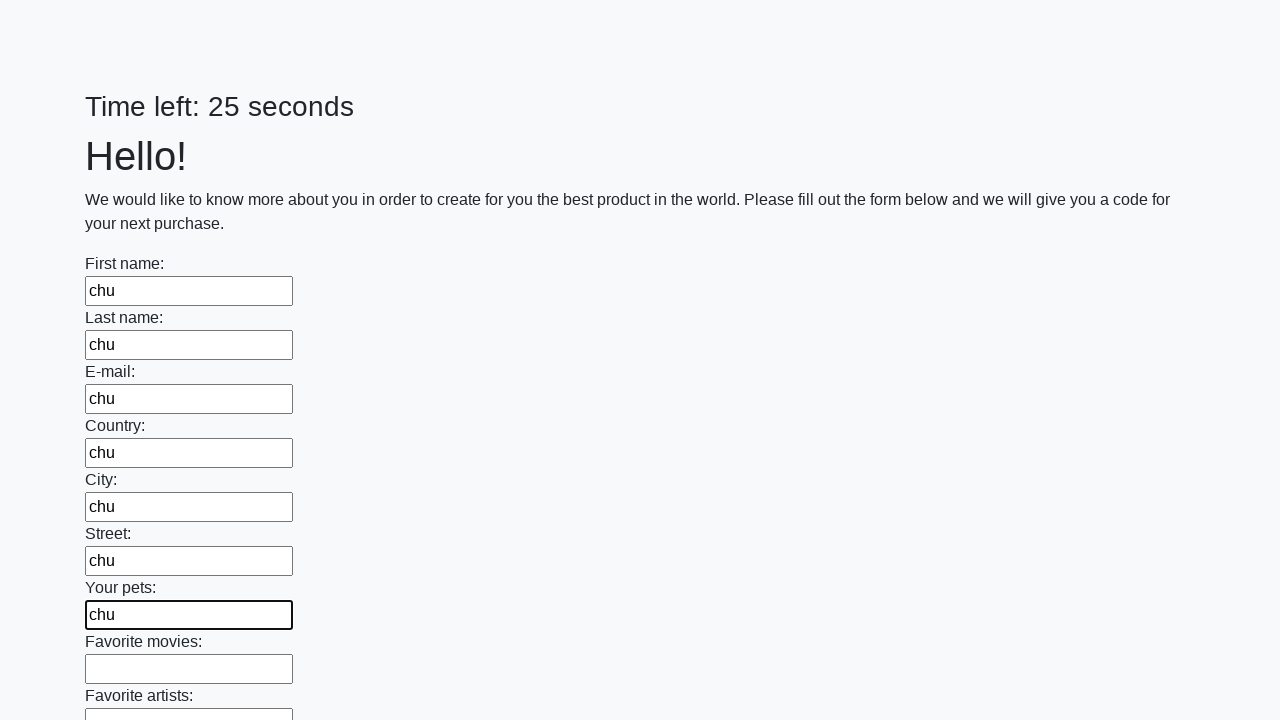

Filled input field with test data 'chu' on div input >> nth=7
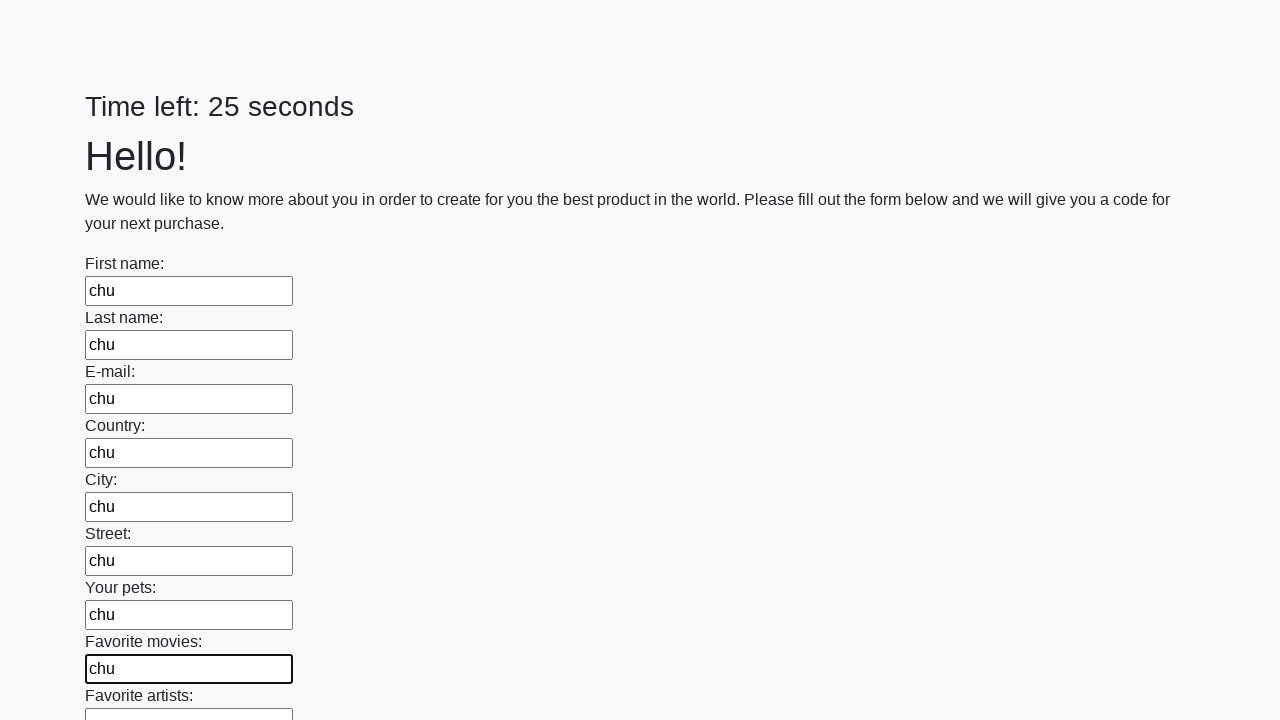

Filled input field with test data 'chu' on div input >> nth=8
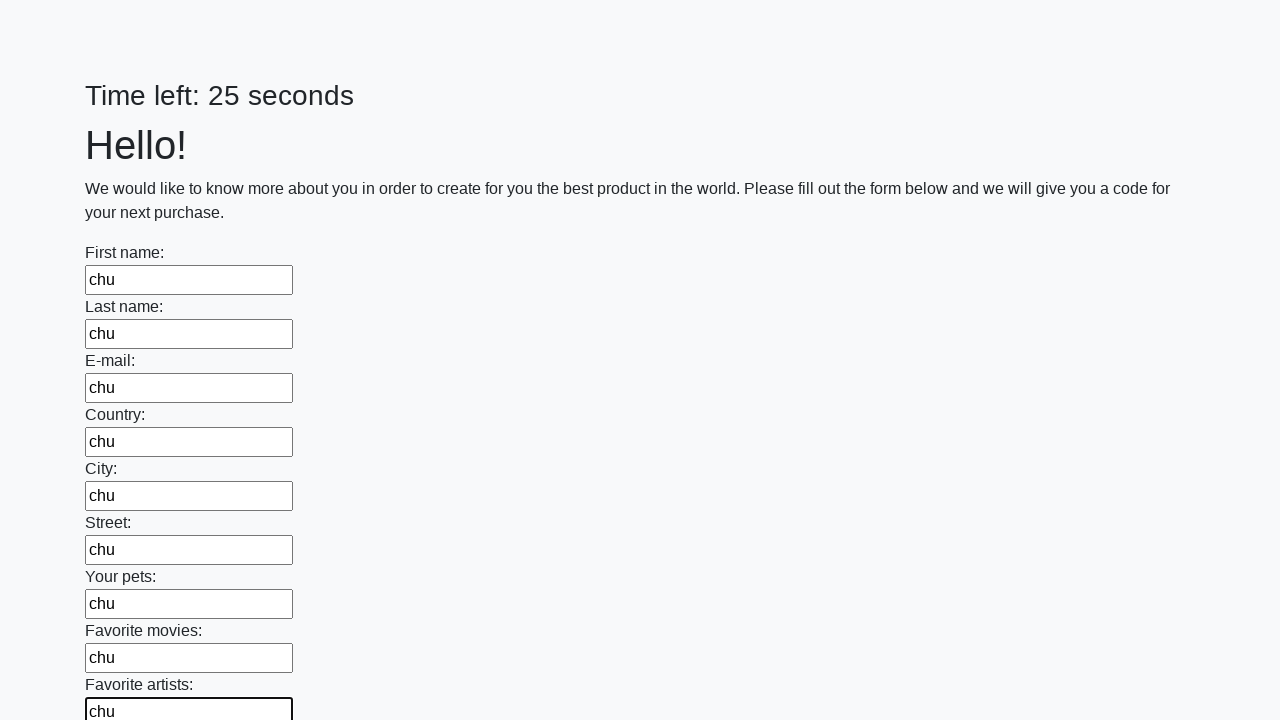

Filled input field with test data 'chu' on div input >> nth=9
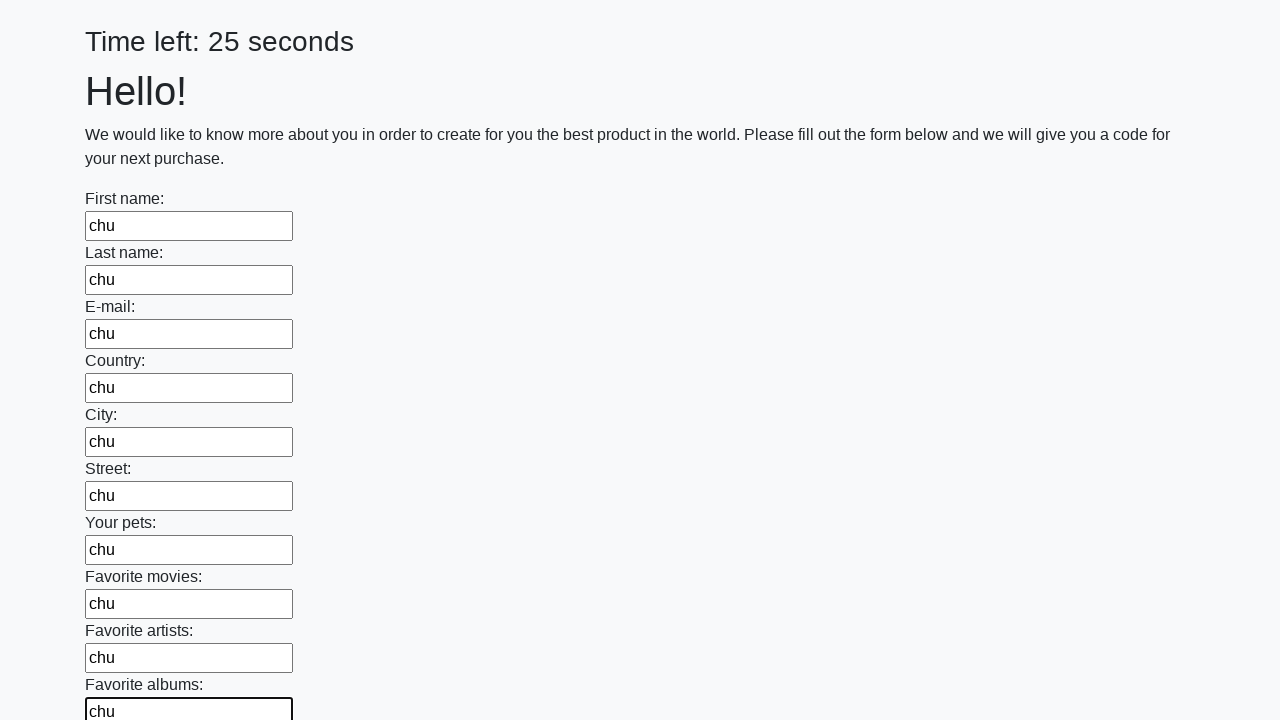

Filled input field with test data 'chu' on div input >> nth=10
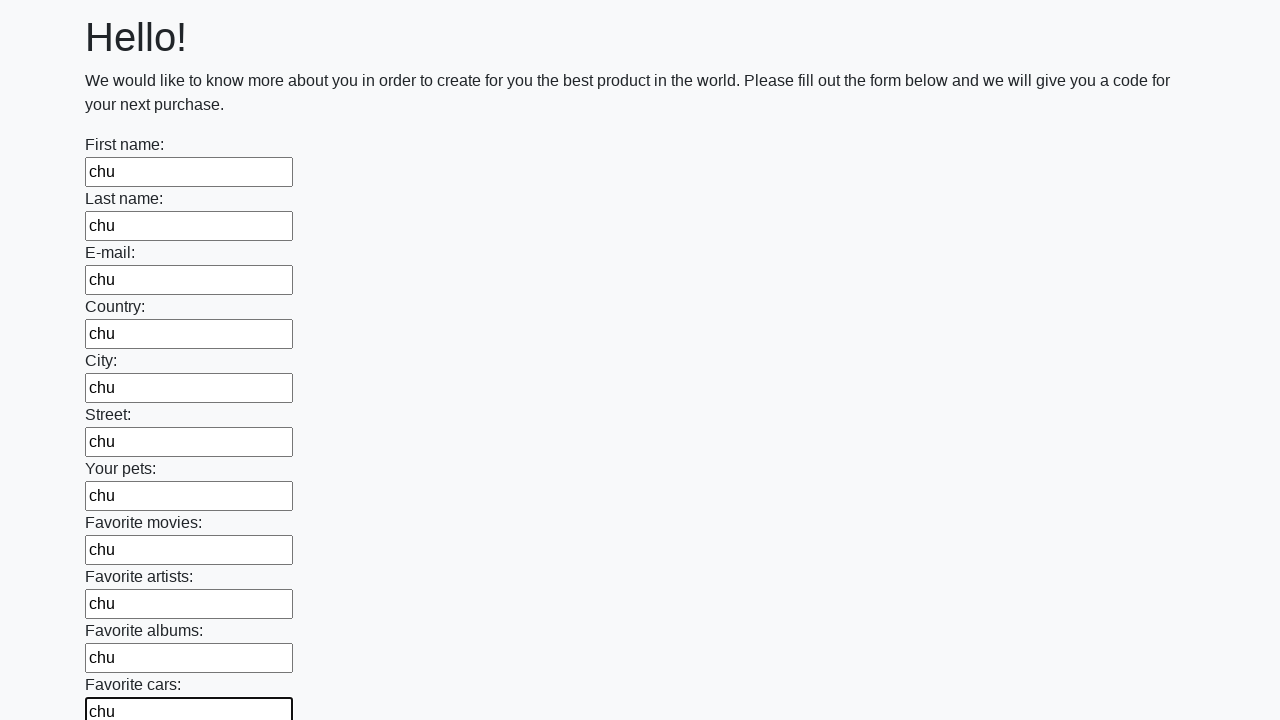

Filled input field with test data 'chu' on div input >> nth=11
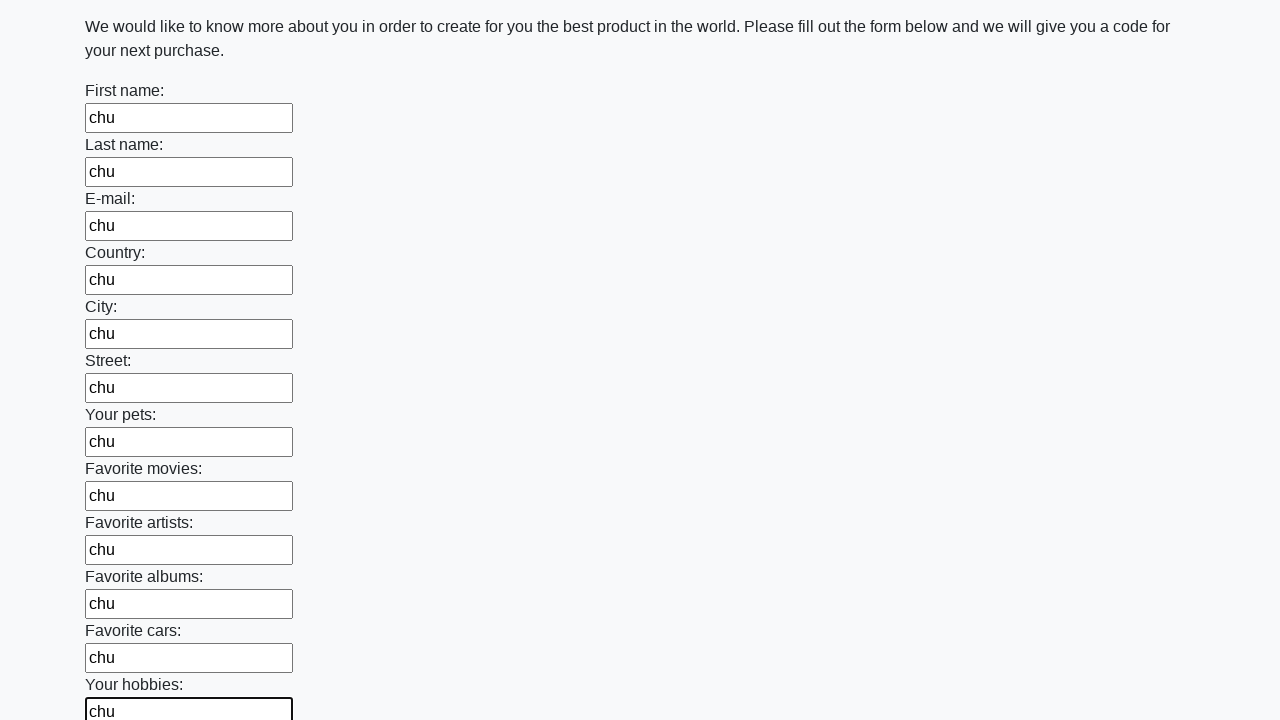

Filled input field with test data 'chu' on div input >> nth=12
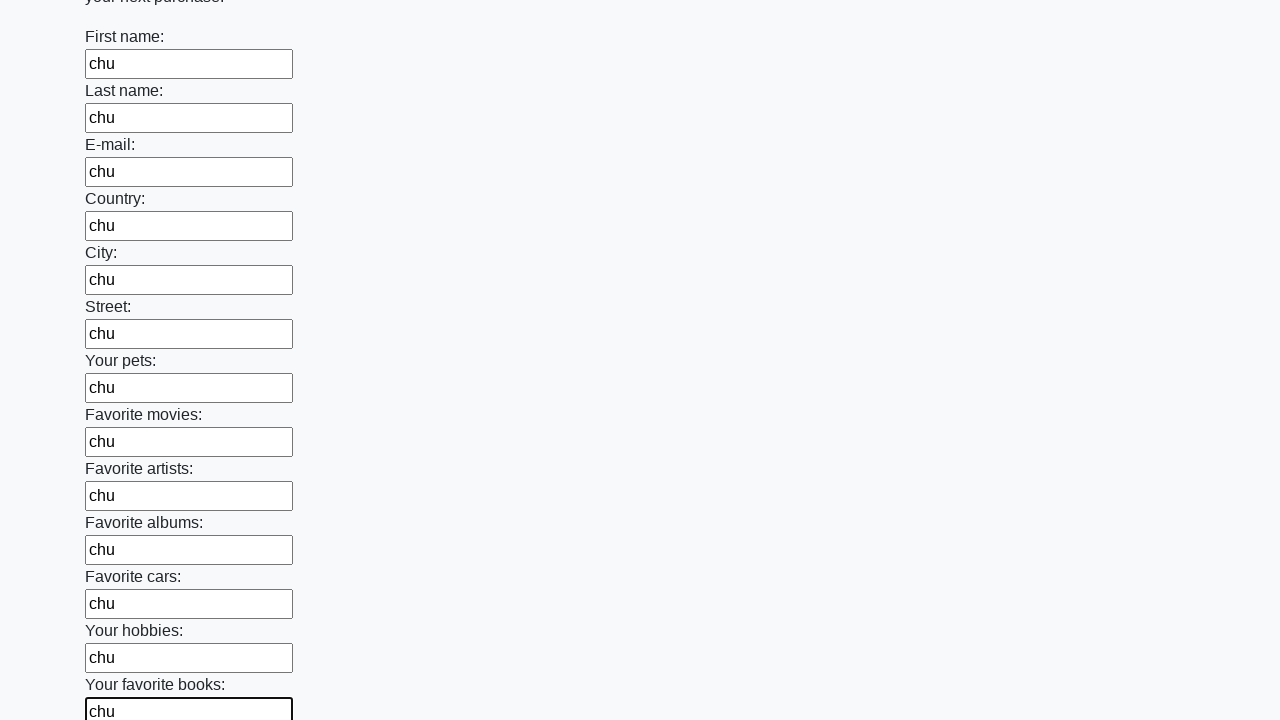

Filled input field with test data 'chu' on div input >> nth=13
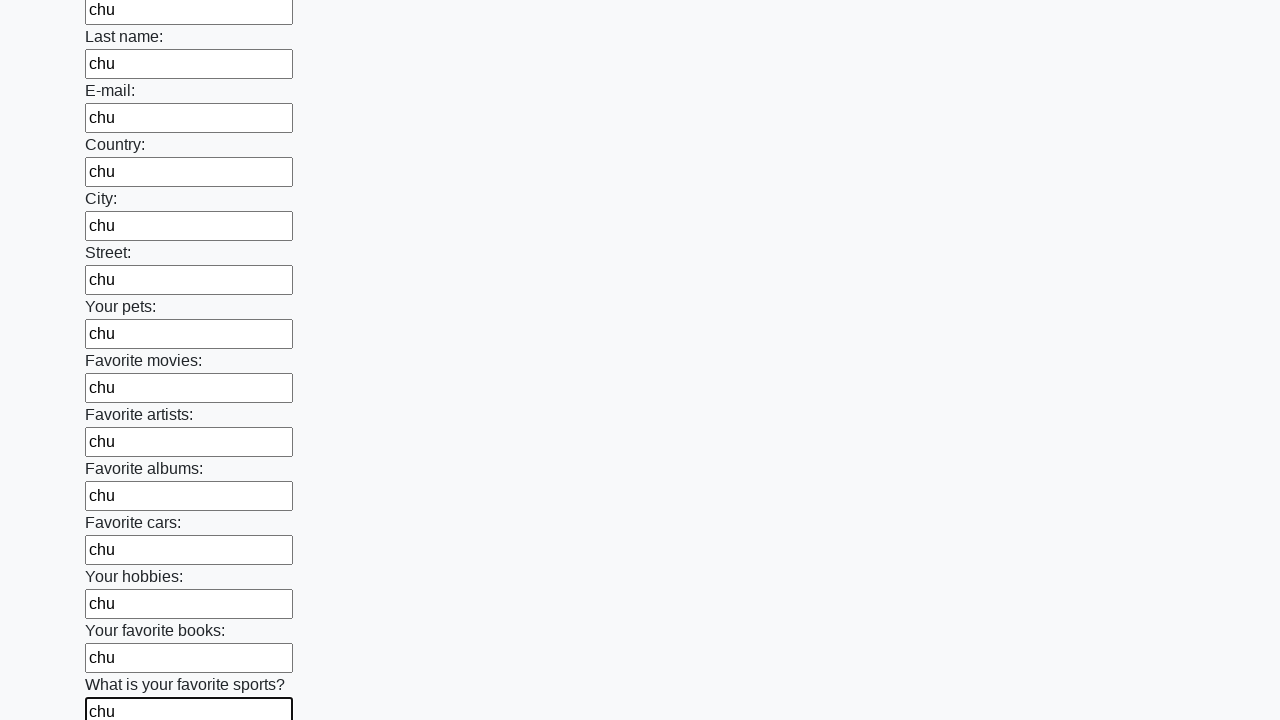

Filled input field with test data 'chu' on div input >> nth=14
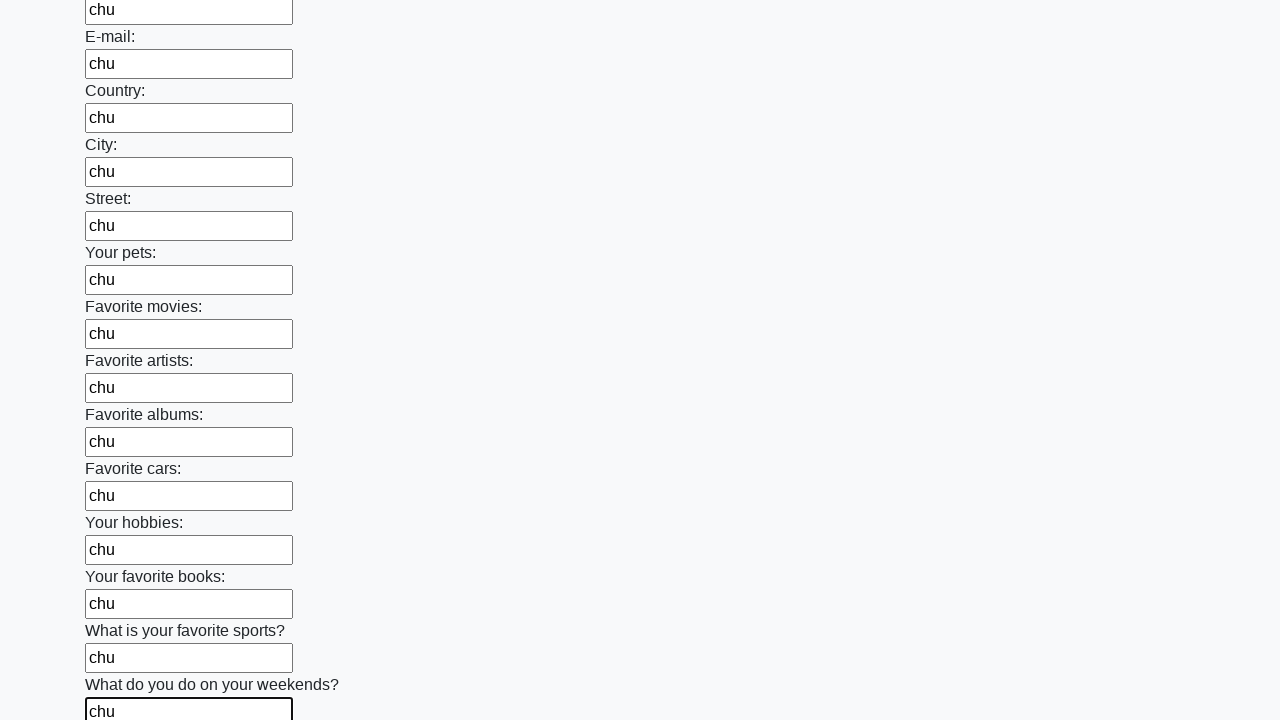

Filled input field with test data 'chu' on div input >> nth=15
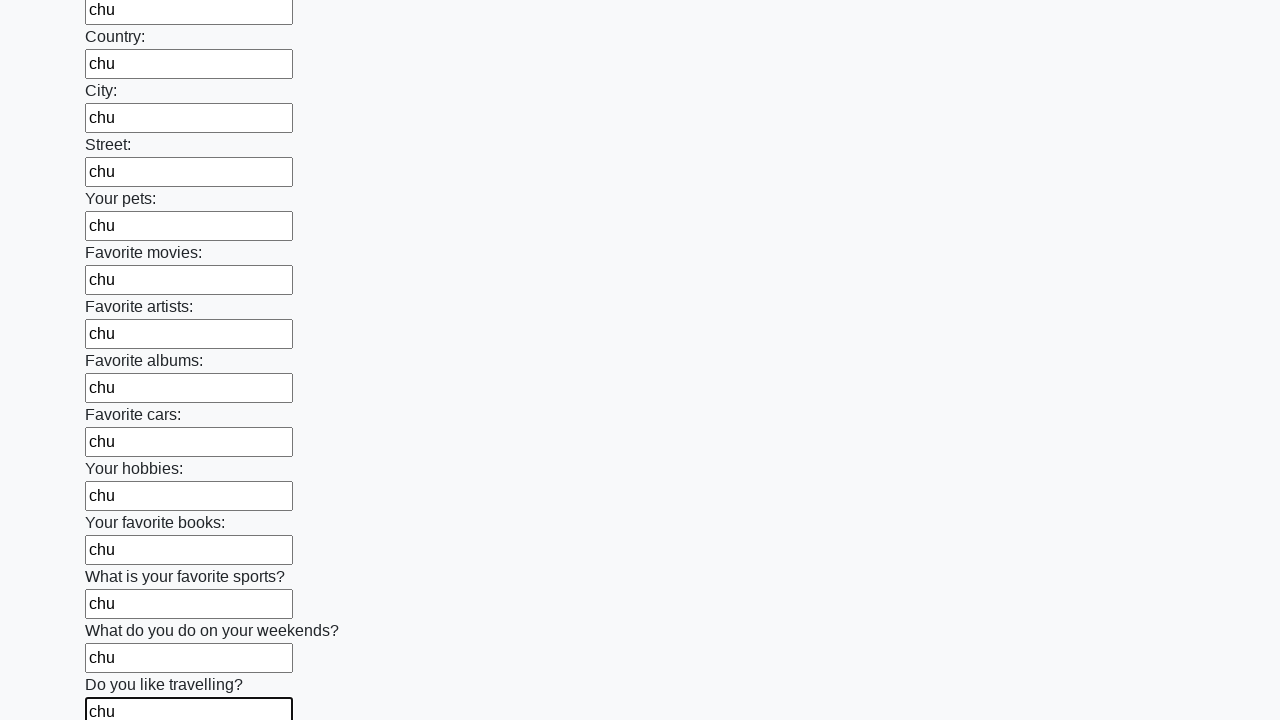

Filled input field with test data 'chu' on div input >> nth=16
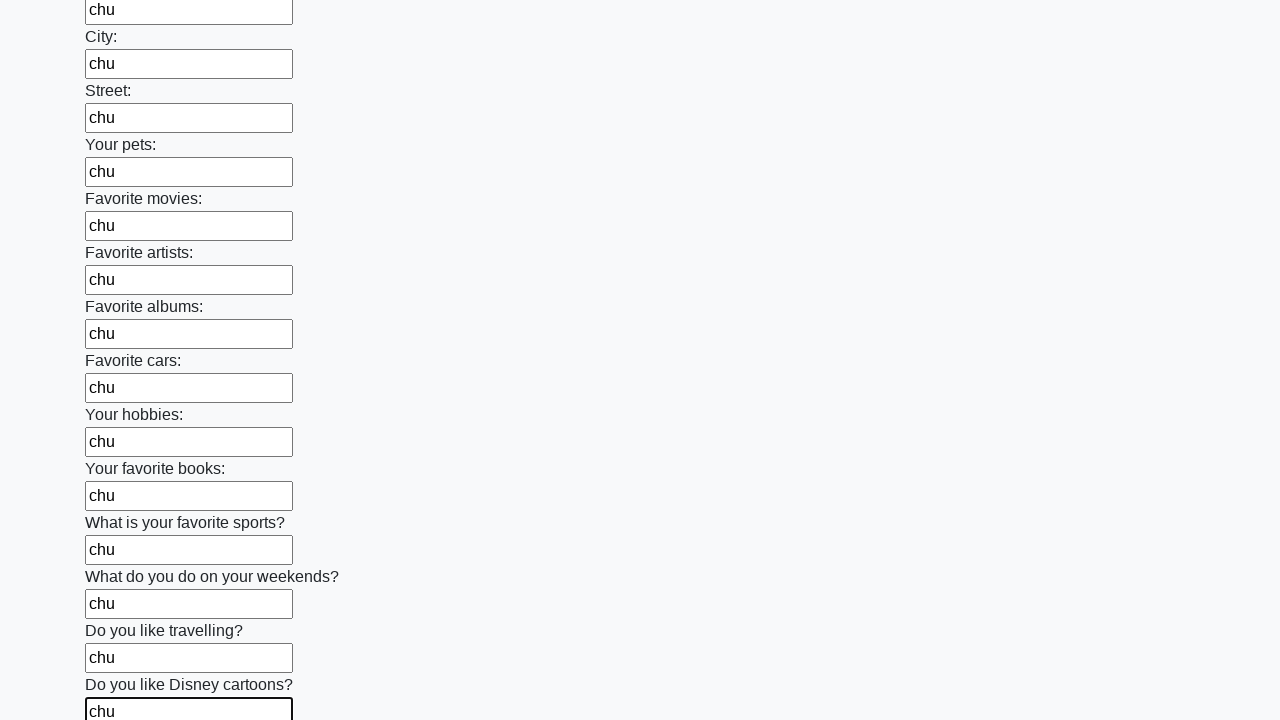

Filled input field with test data 'chu' on div input >> nth=17
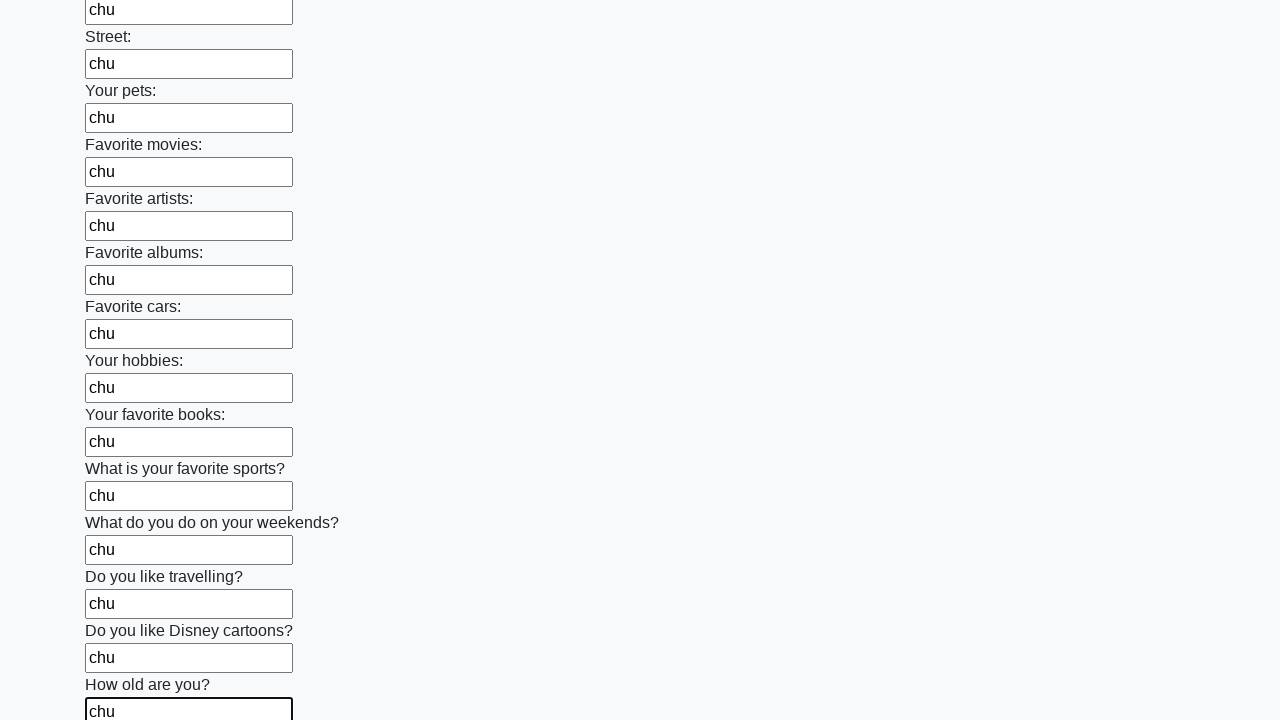

Filled input field with test data 'chu' on div input >> nth=18
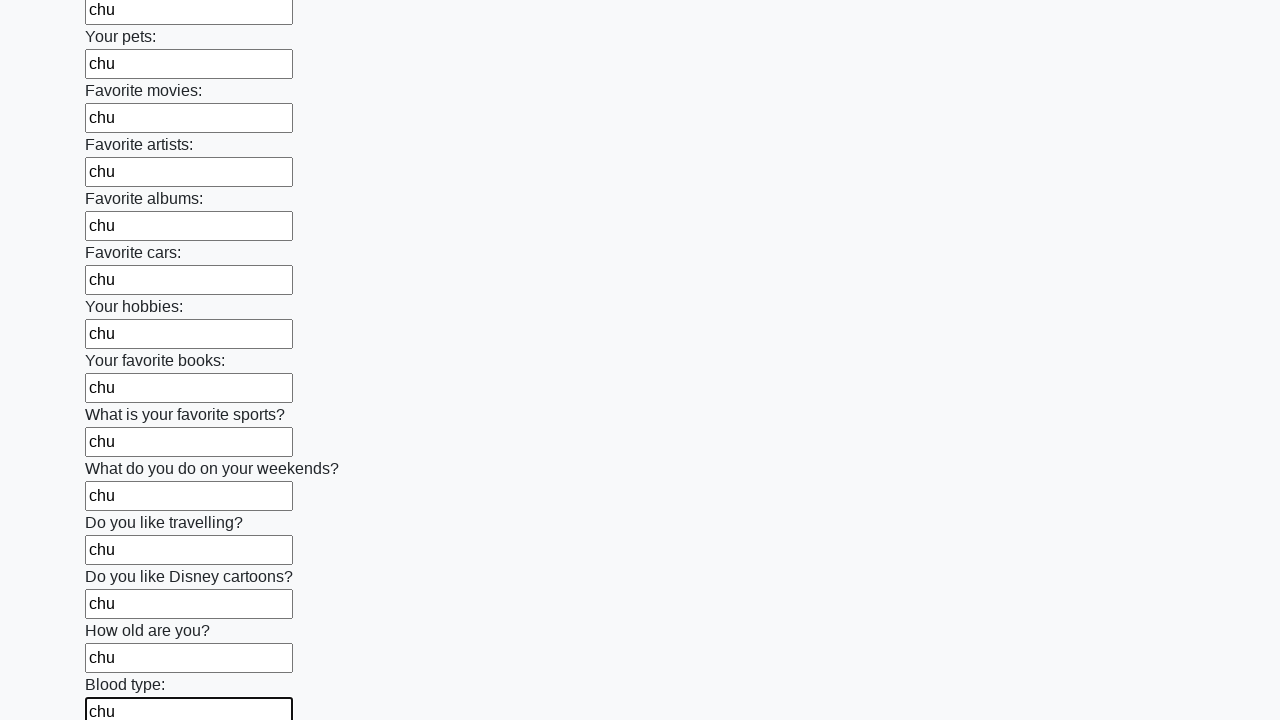

Filled input field with test data 'chu' on div input >> nth=19
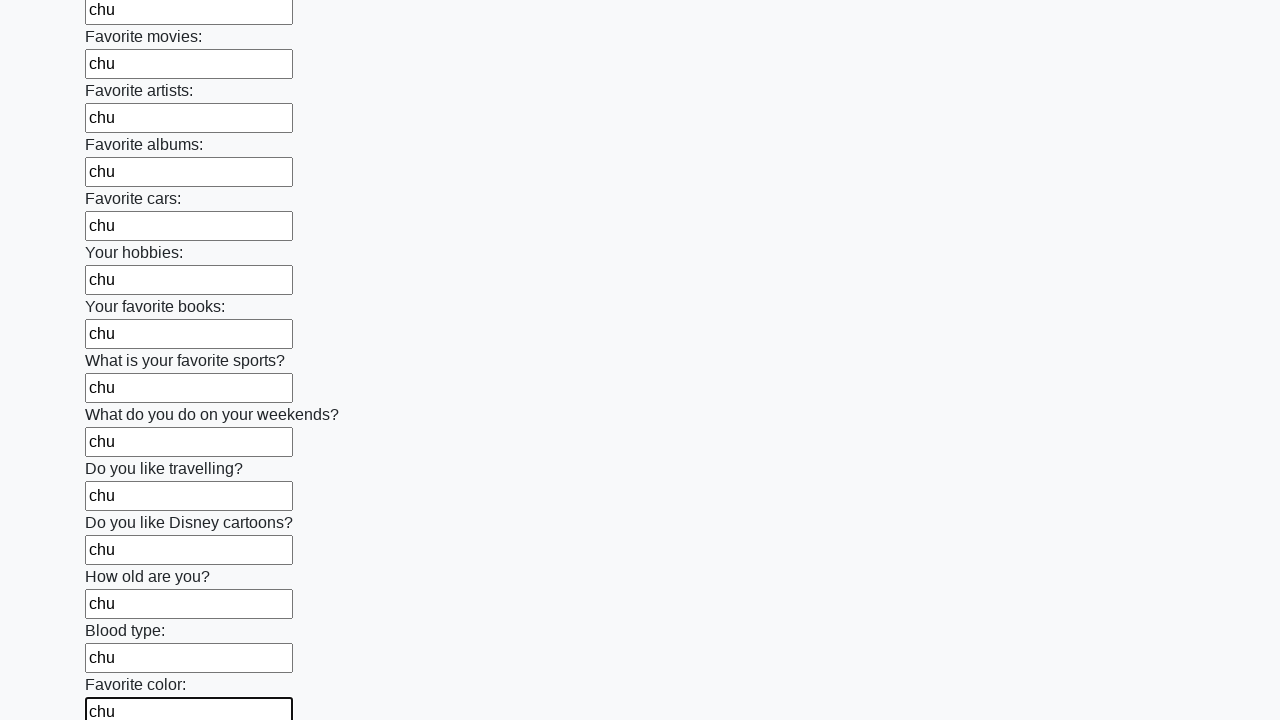

Filled input field with test data 'chu' on div input >> nth=20
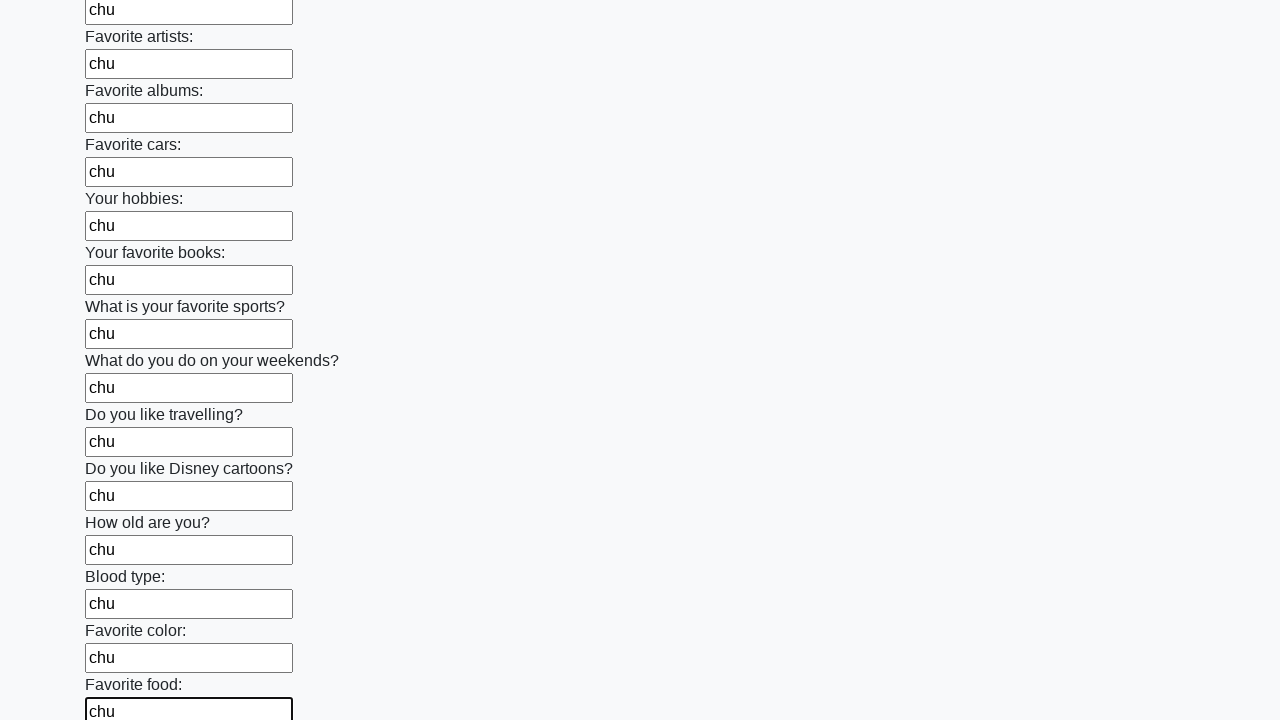

Filled input field with test data 'chu' on div input >> nth=21
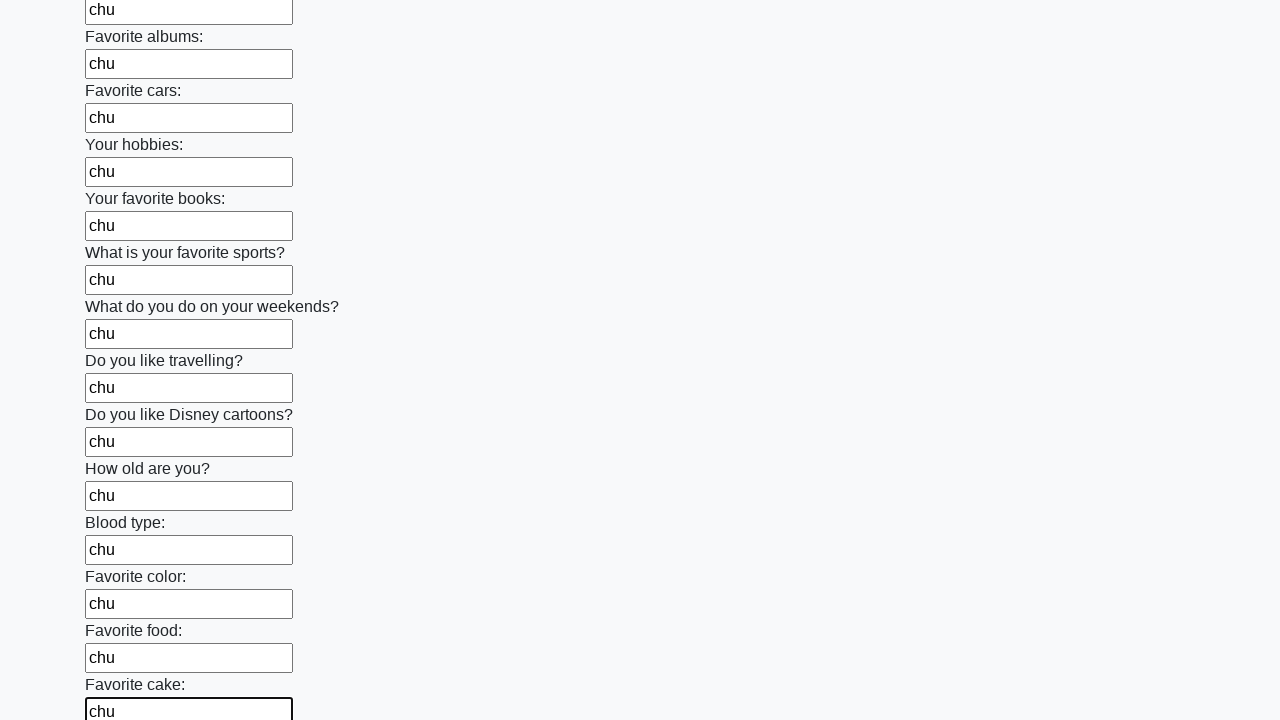

Filled input field with test data 'chu' on div input >> nth=22
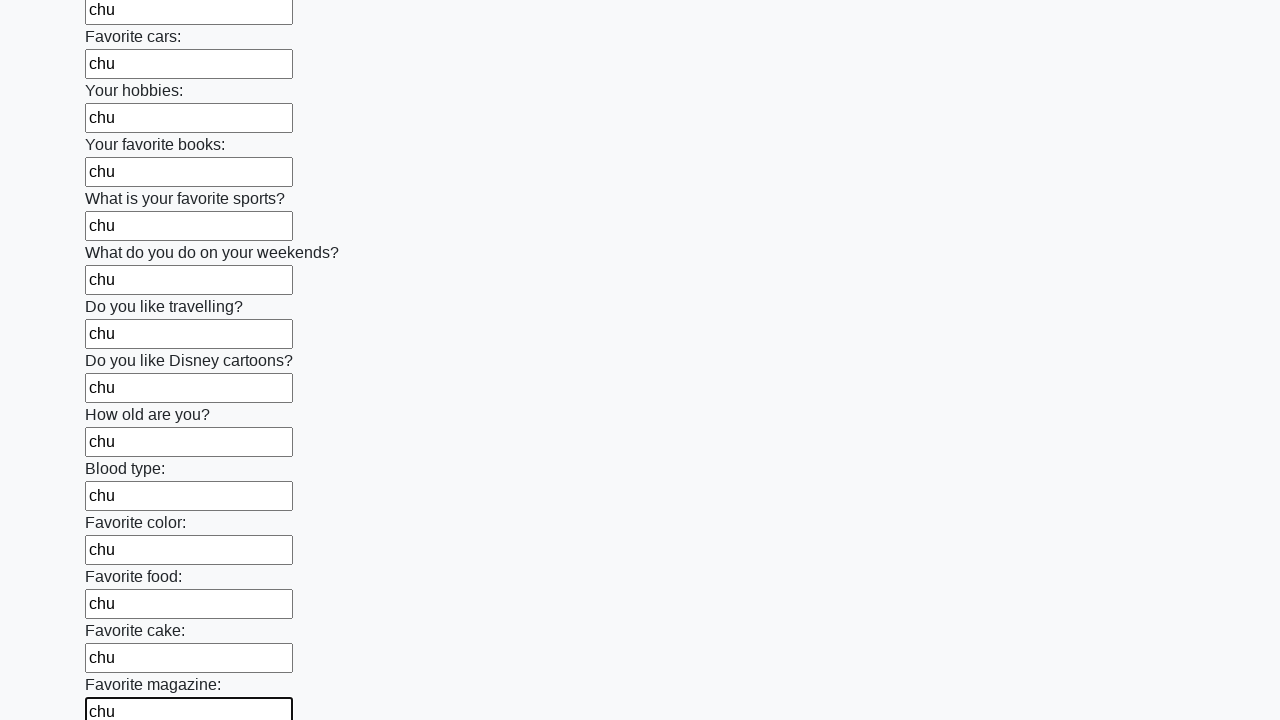

Filled input field with test data 'chu' on div input >> nth=23
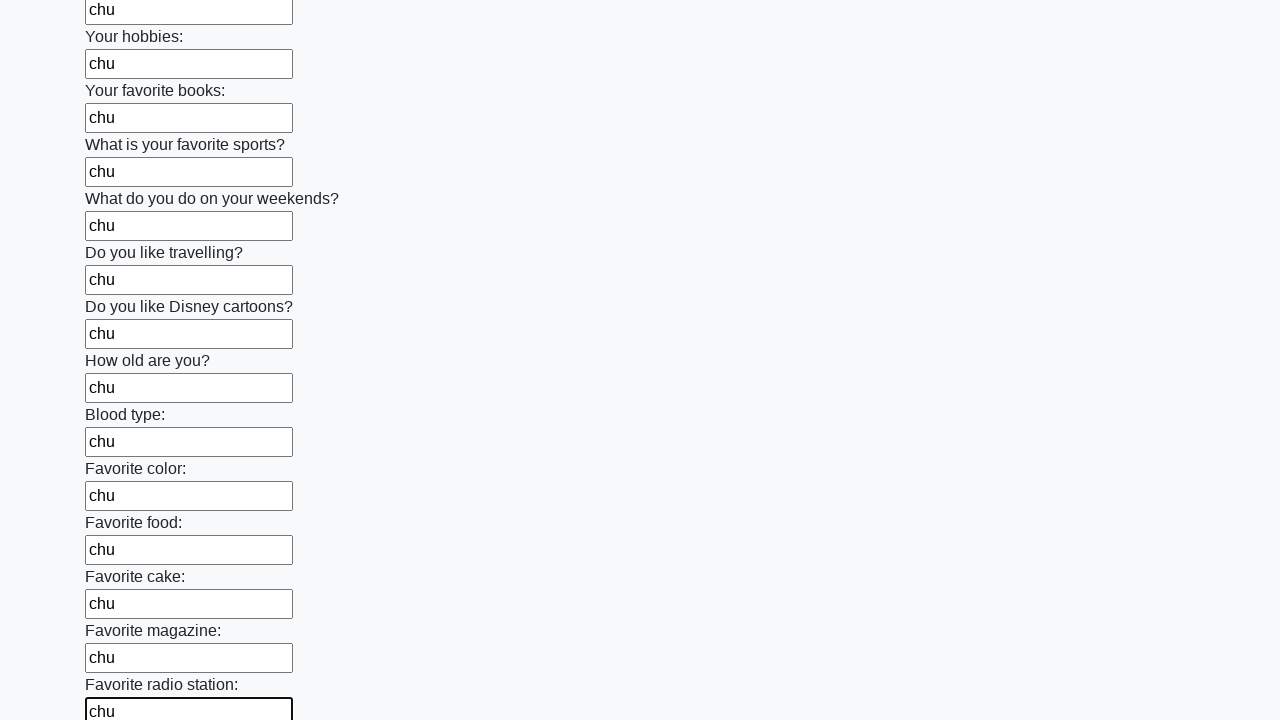

Filled input field with test data 'chu' on div input >> nth=24
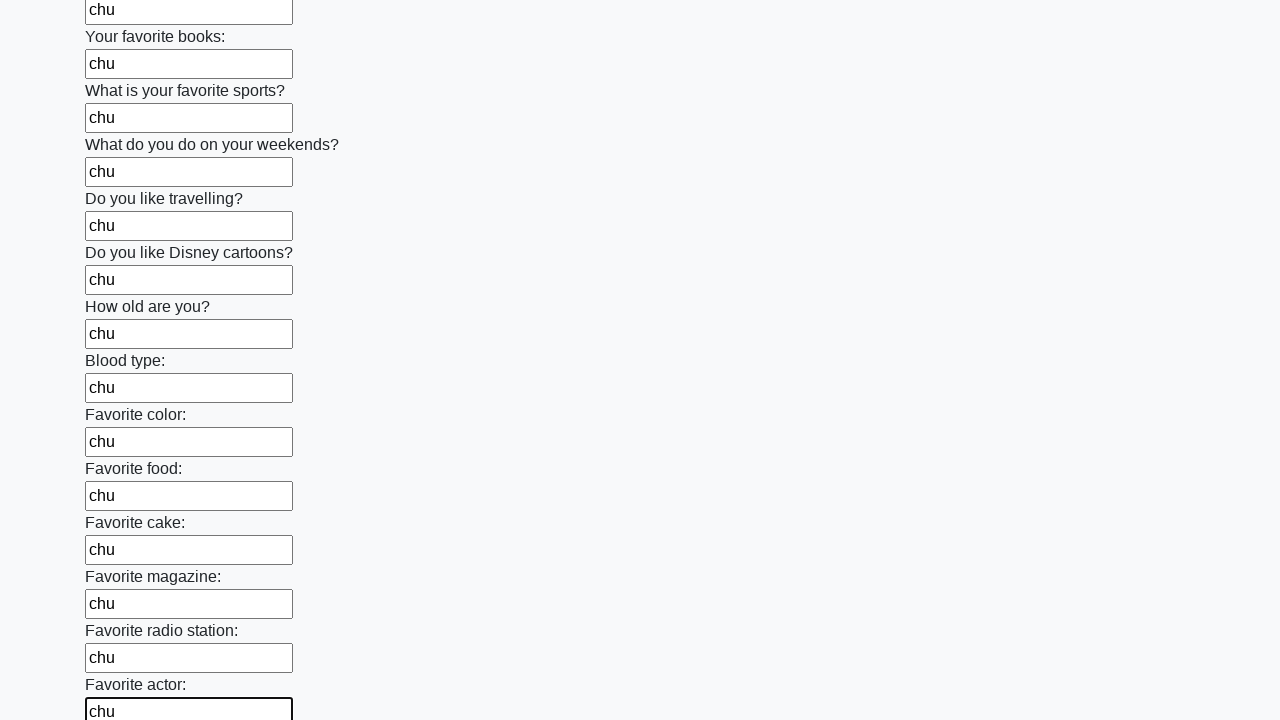

Filled input field with test data 'chu' on div input >> nth=25
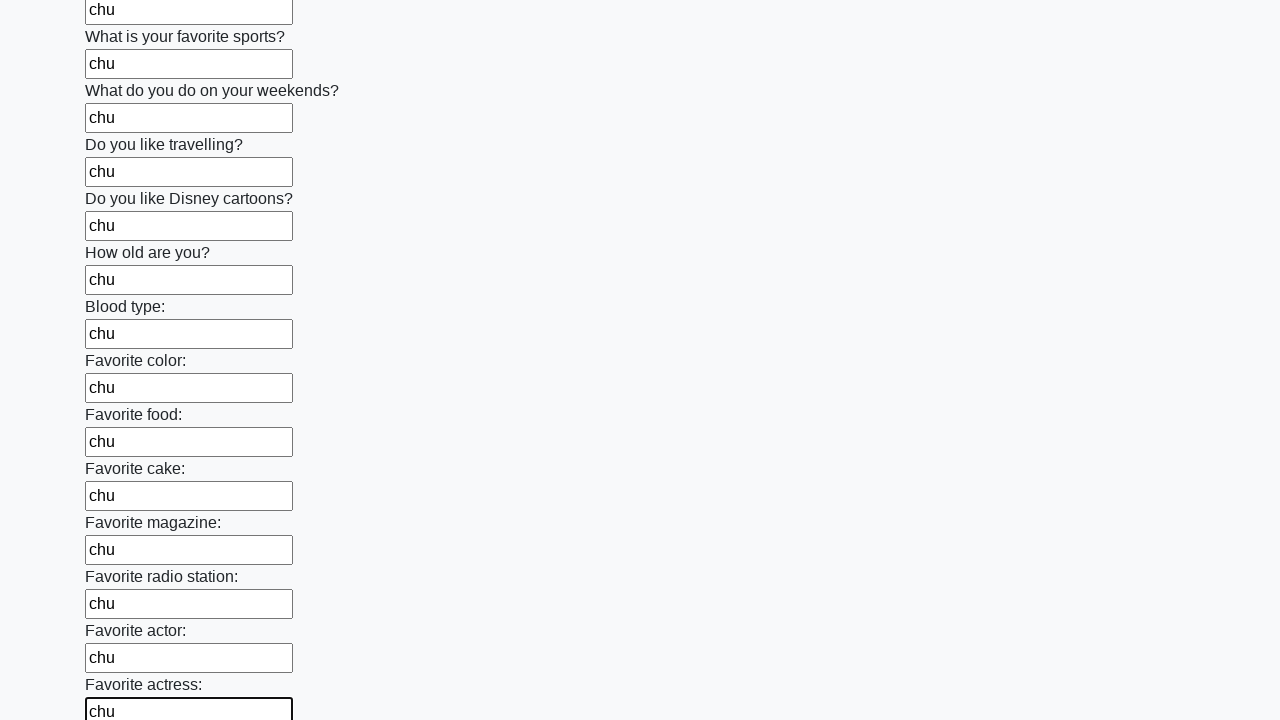

Filled input field with test data 'chu' on div input >> nth=26
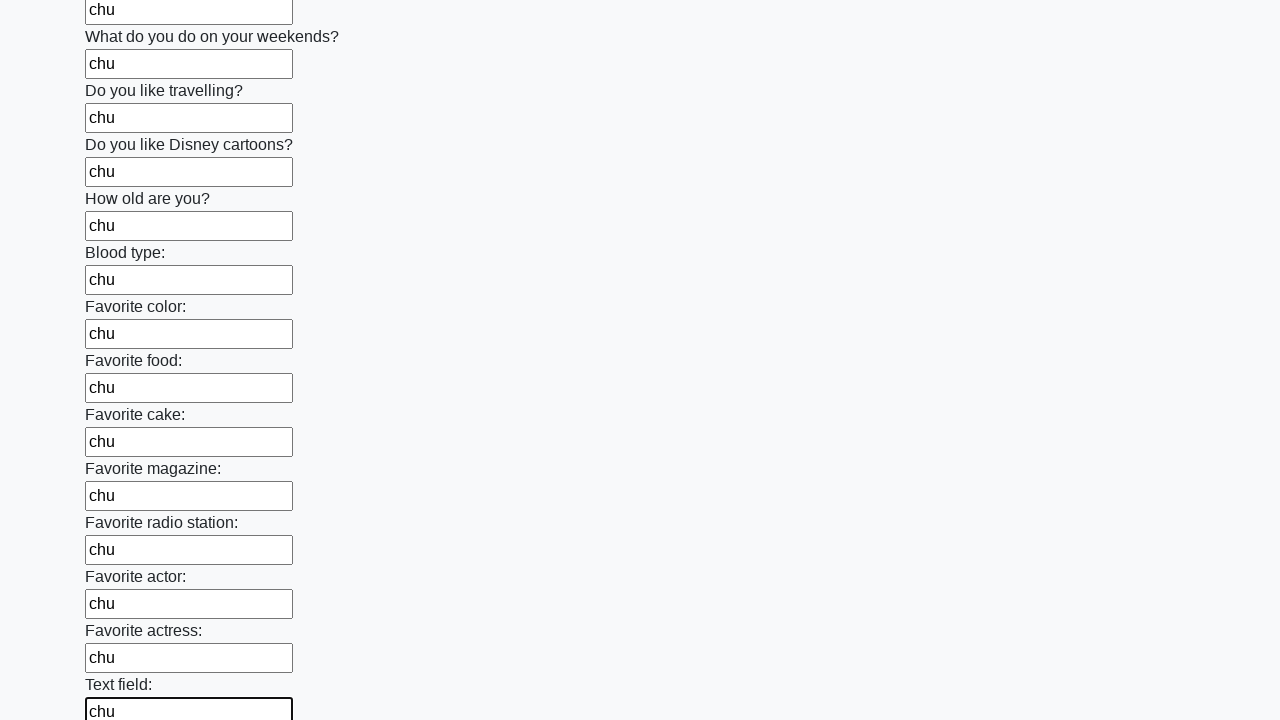

Filled input field with test data 'chu' on div input >> nth=27
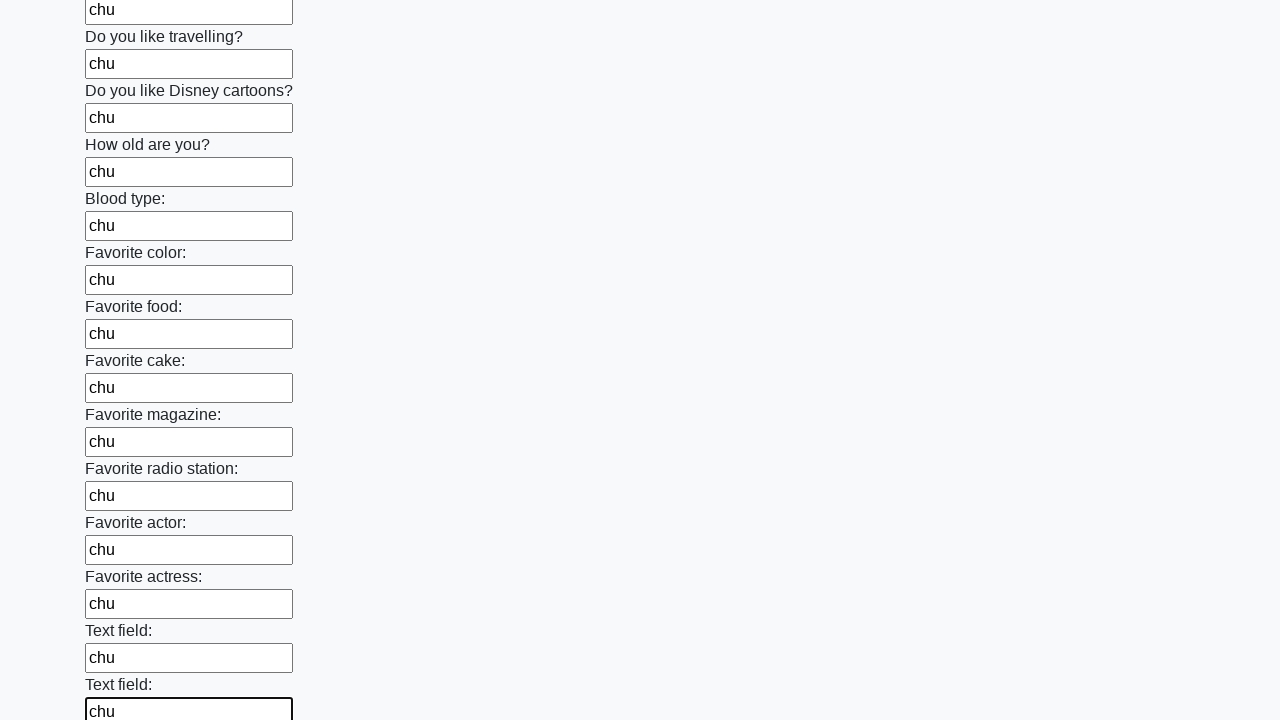

Filled input field with test data 'chu' on div input >> nth=28
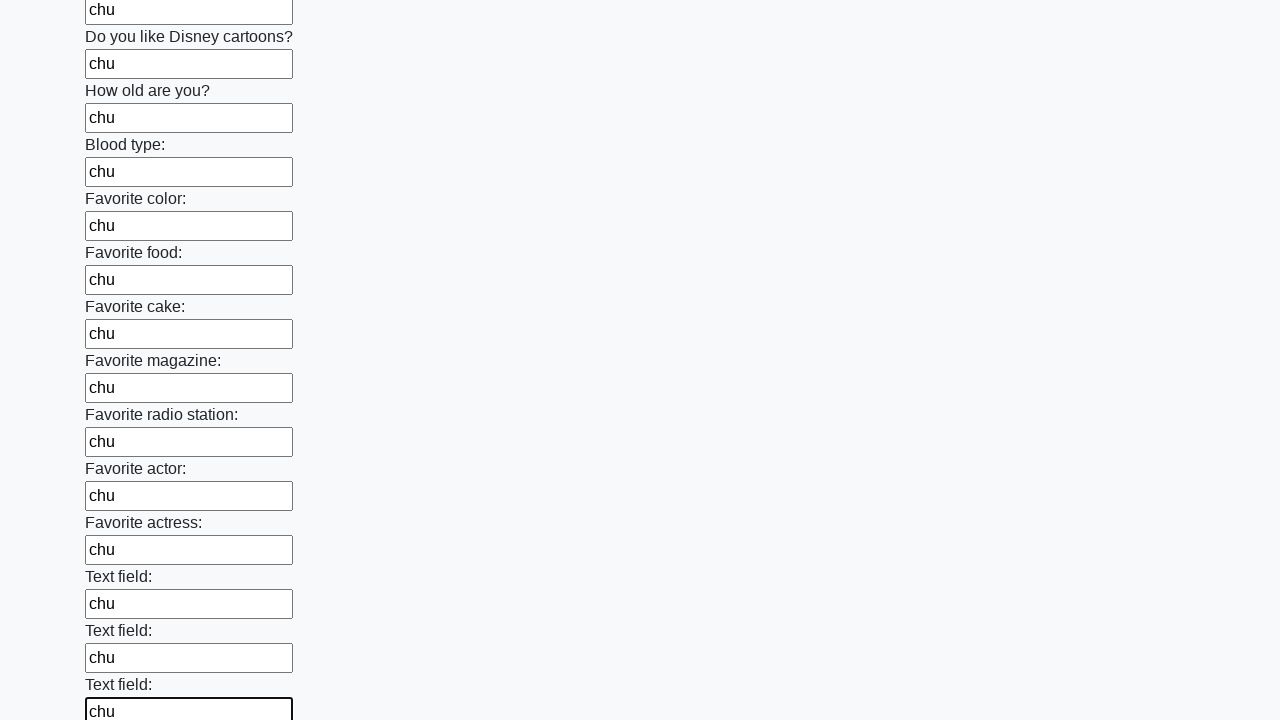

Filled input field with test data 'chu' on div input >> nth=29
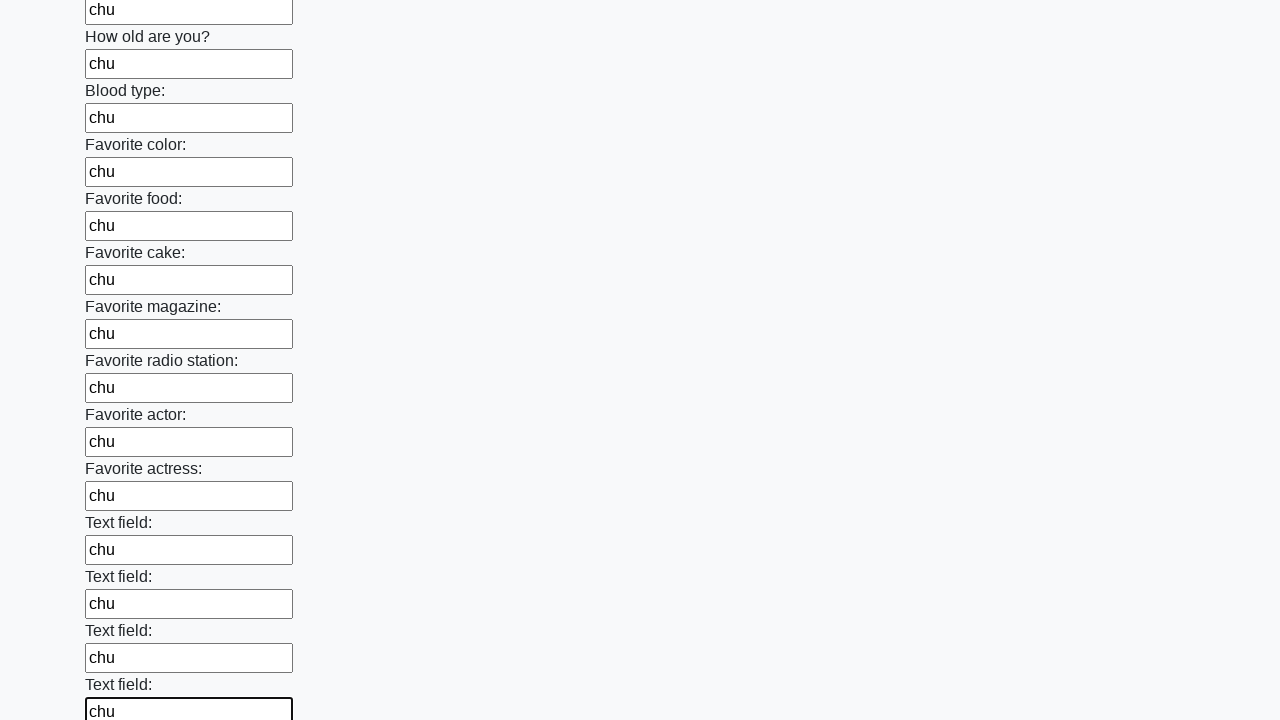

Filled input field with test data 'chu' on div input >> nth=30
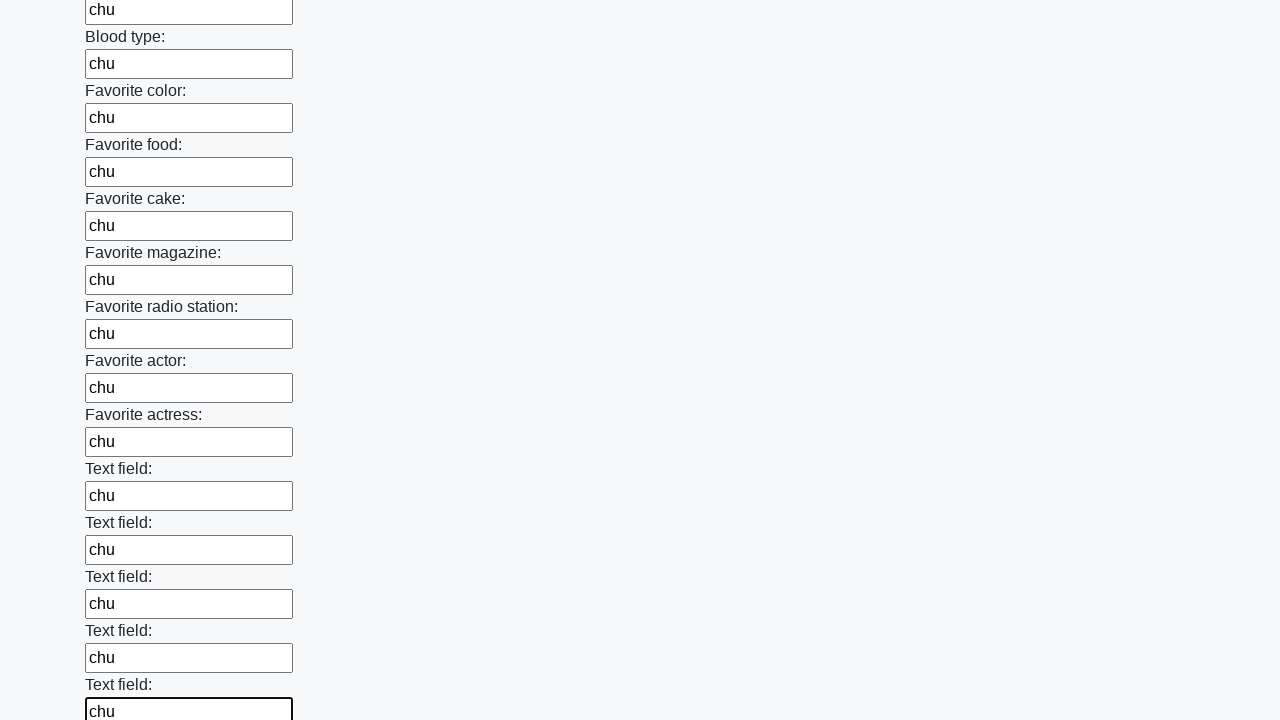

Filled input field with test data 'chu' on div input >> nth=31
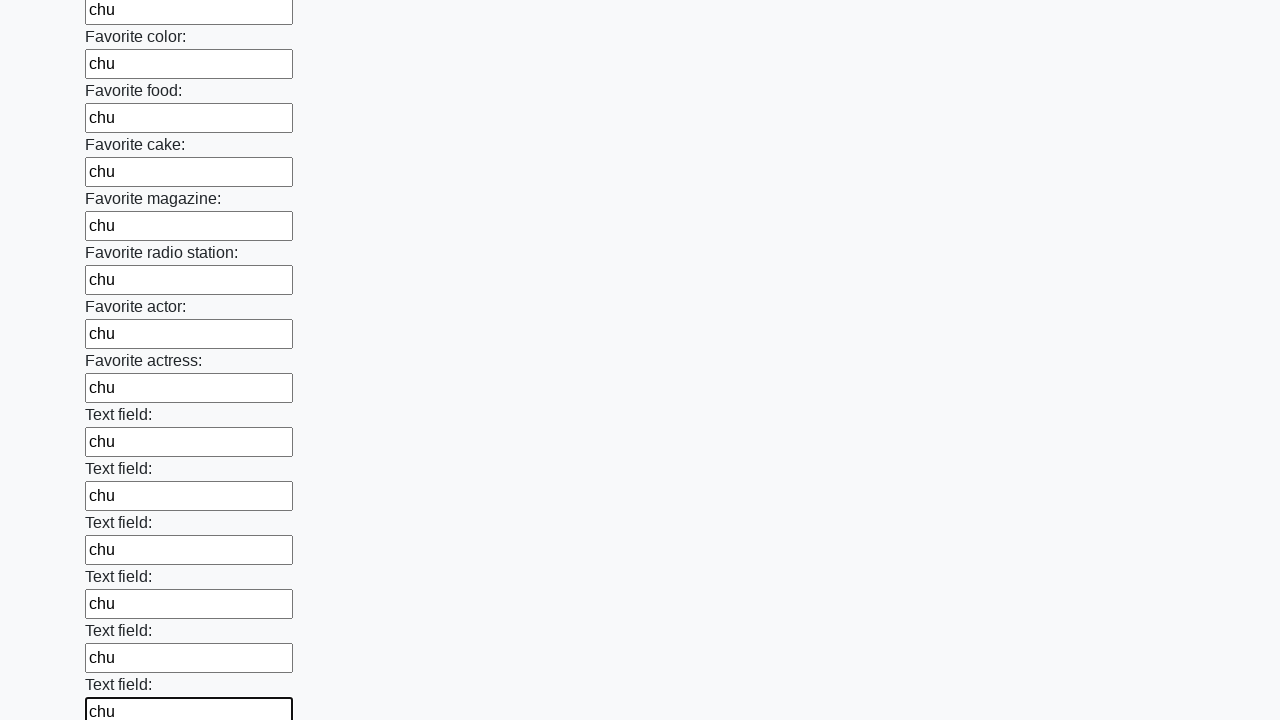

Filled input field with test data 'chu' on div input >> nth=32
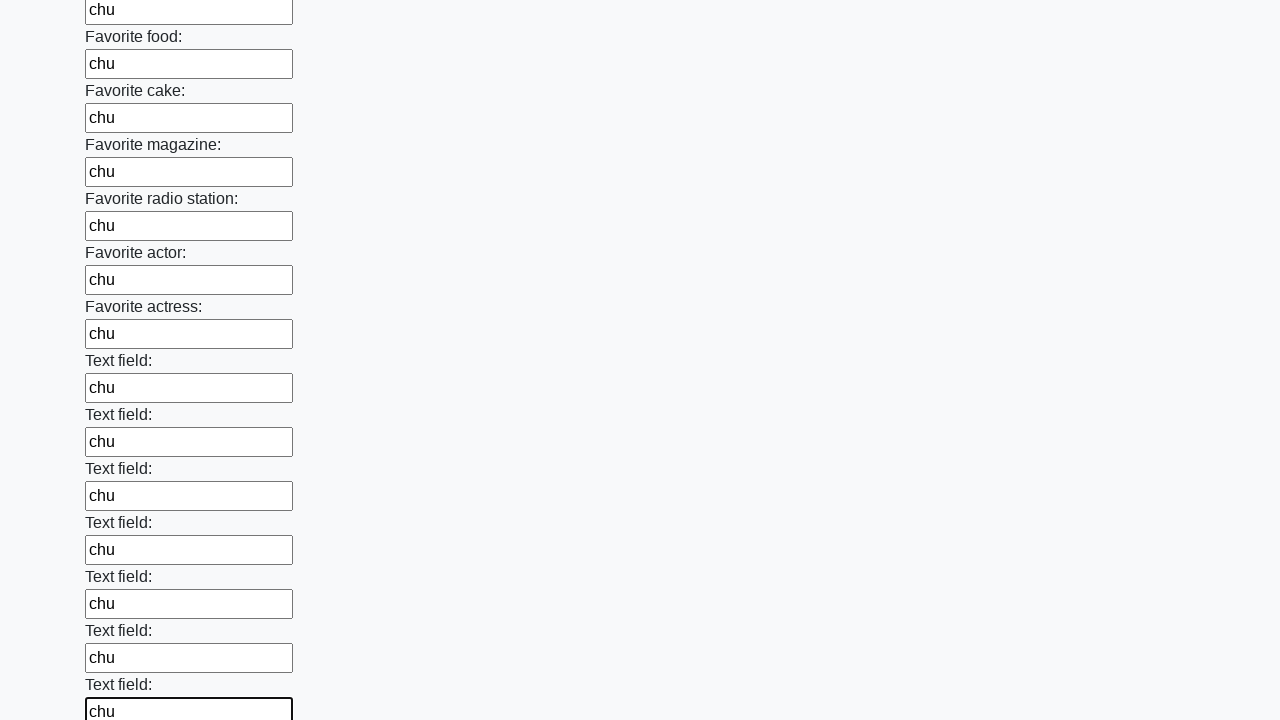

Filled input field with test data 'chu' on div input >> nth=33
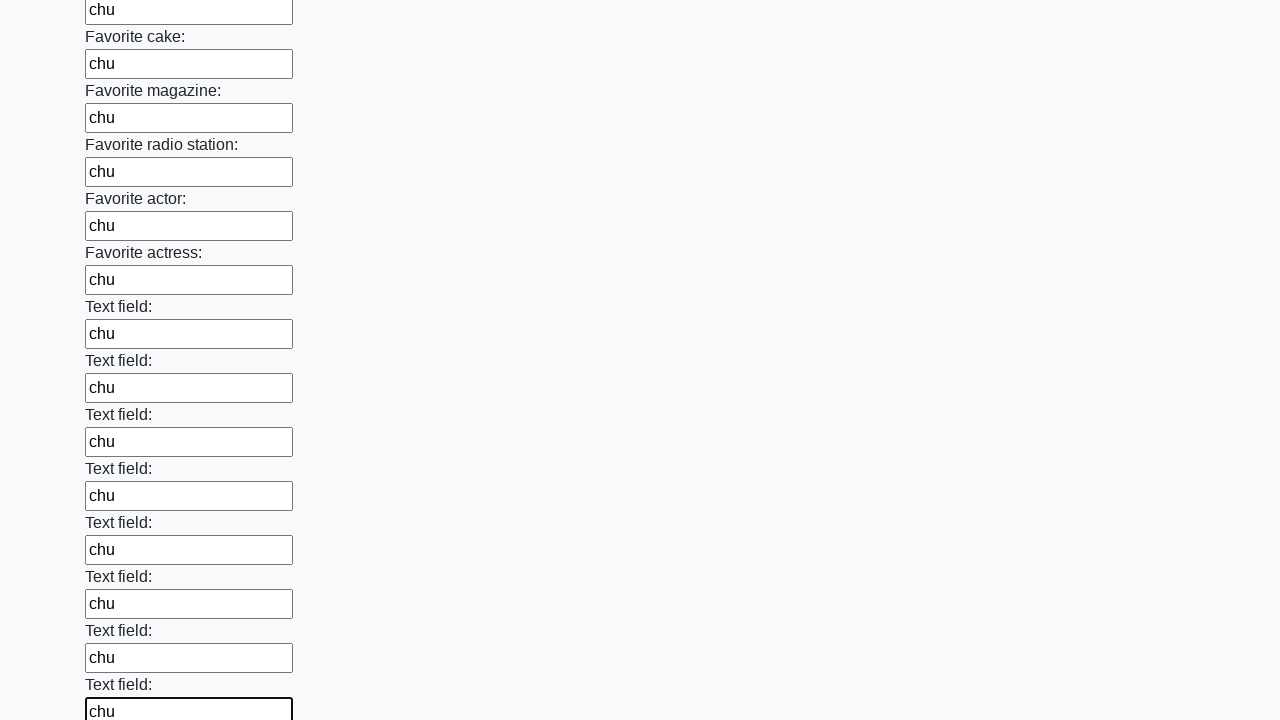

Filled input field with test data 'chu' on div input >> nth=34
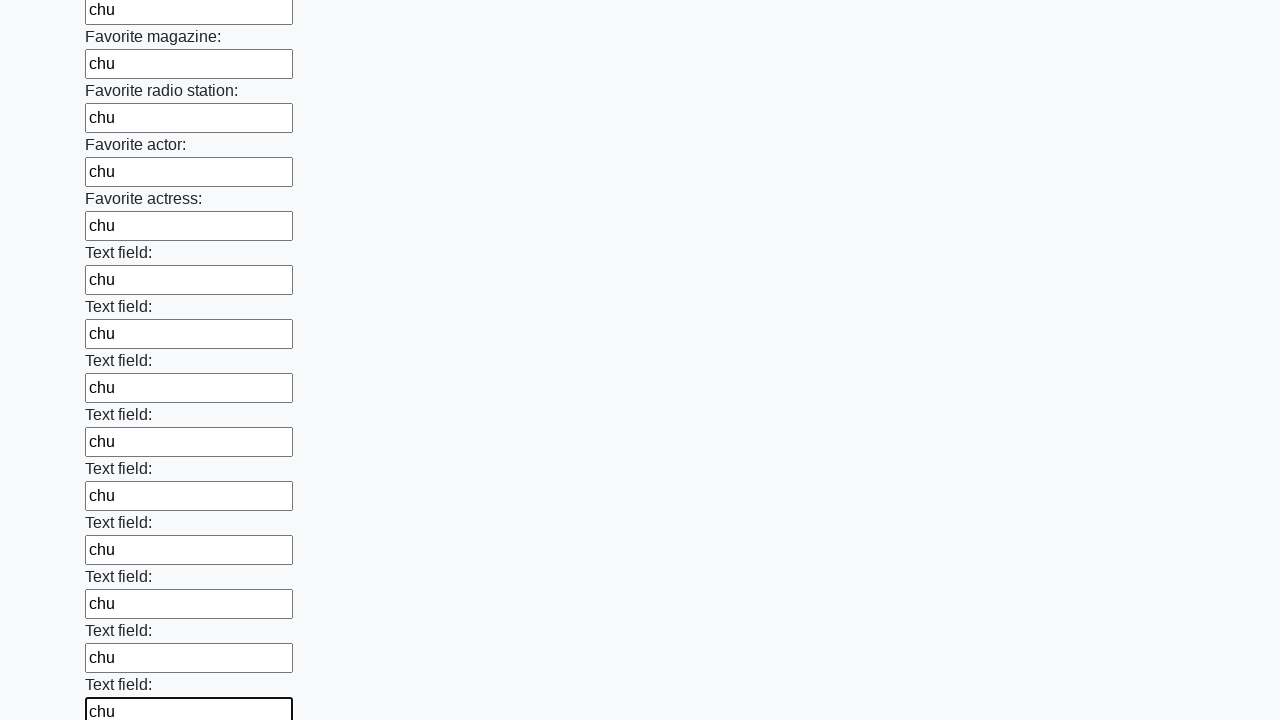

Filled input field with test data 'chu' on div input >> nth=35
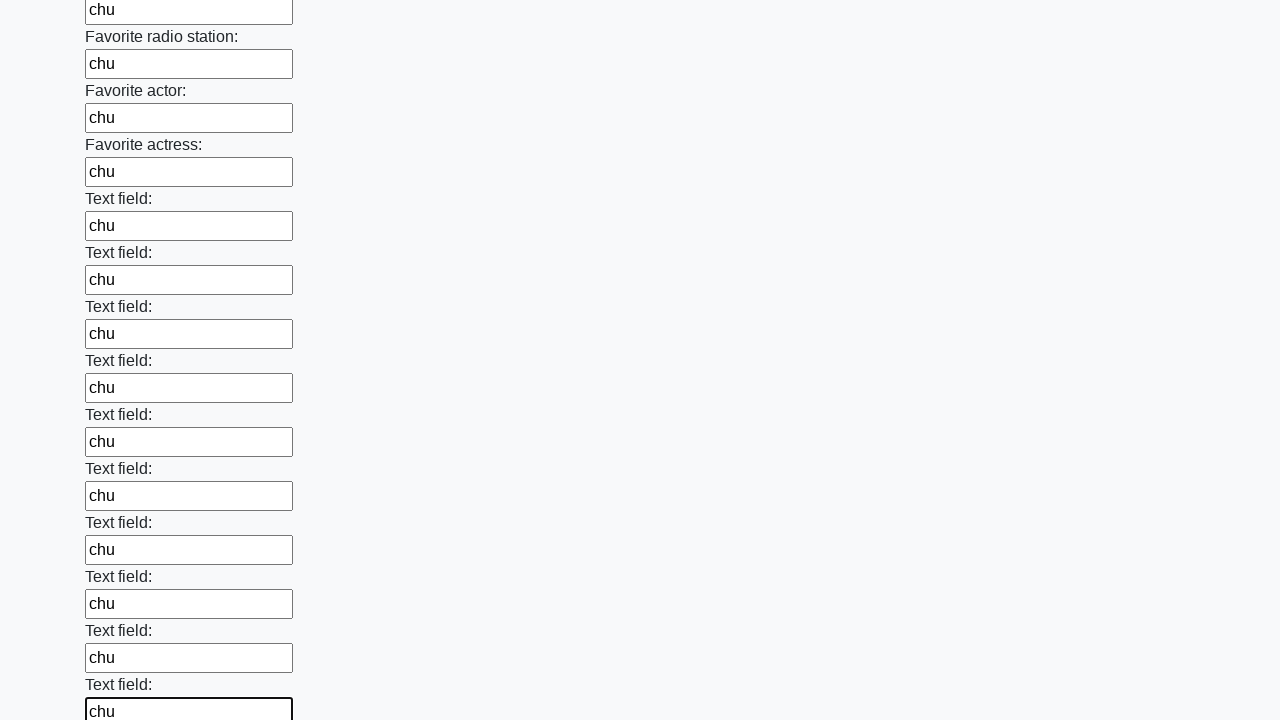

Filled input field with test data 'chu' on div input >> nth=36
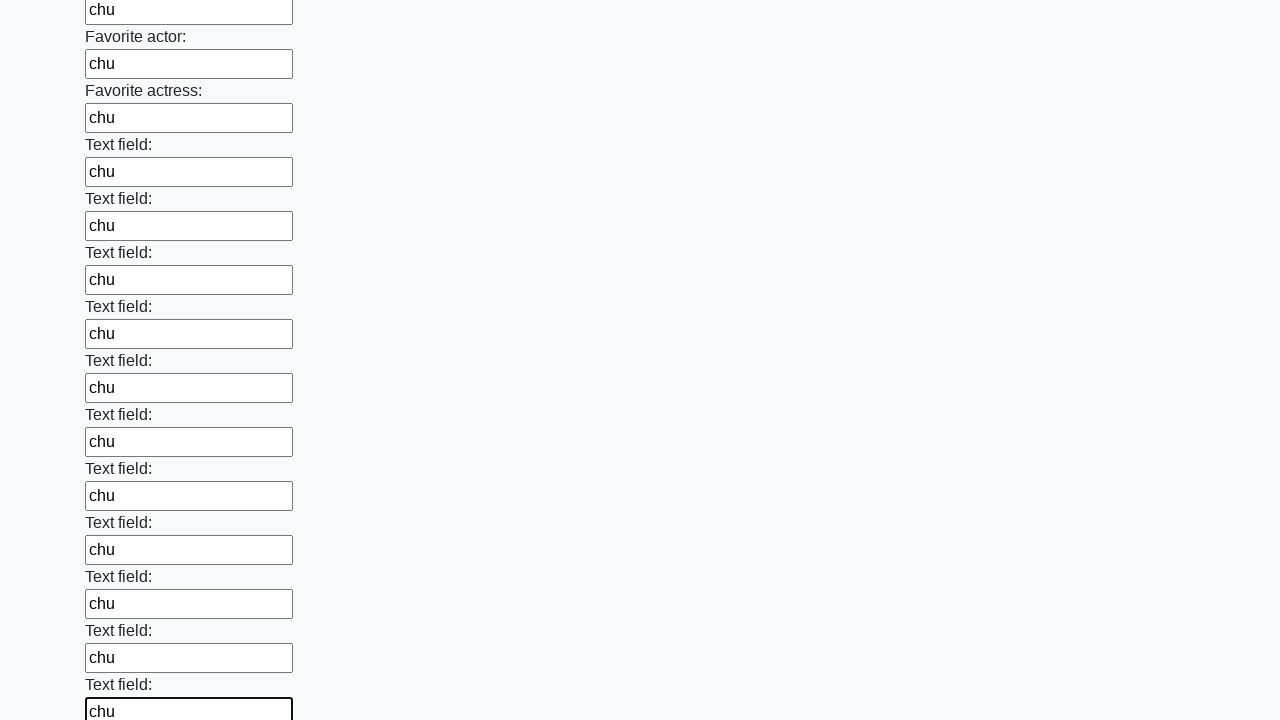

Filled input field with test data 'chu' on div input >> nth=37
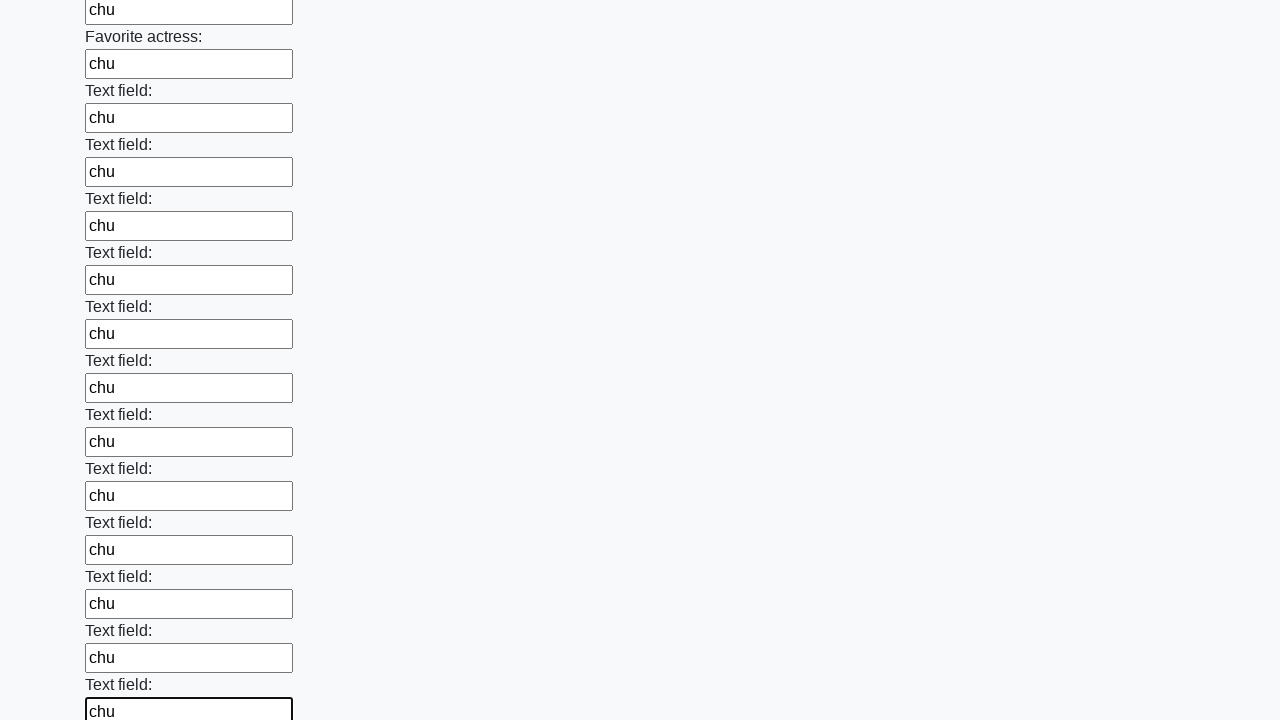

Filled input field with test data 'chu' on div input >> nth=38
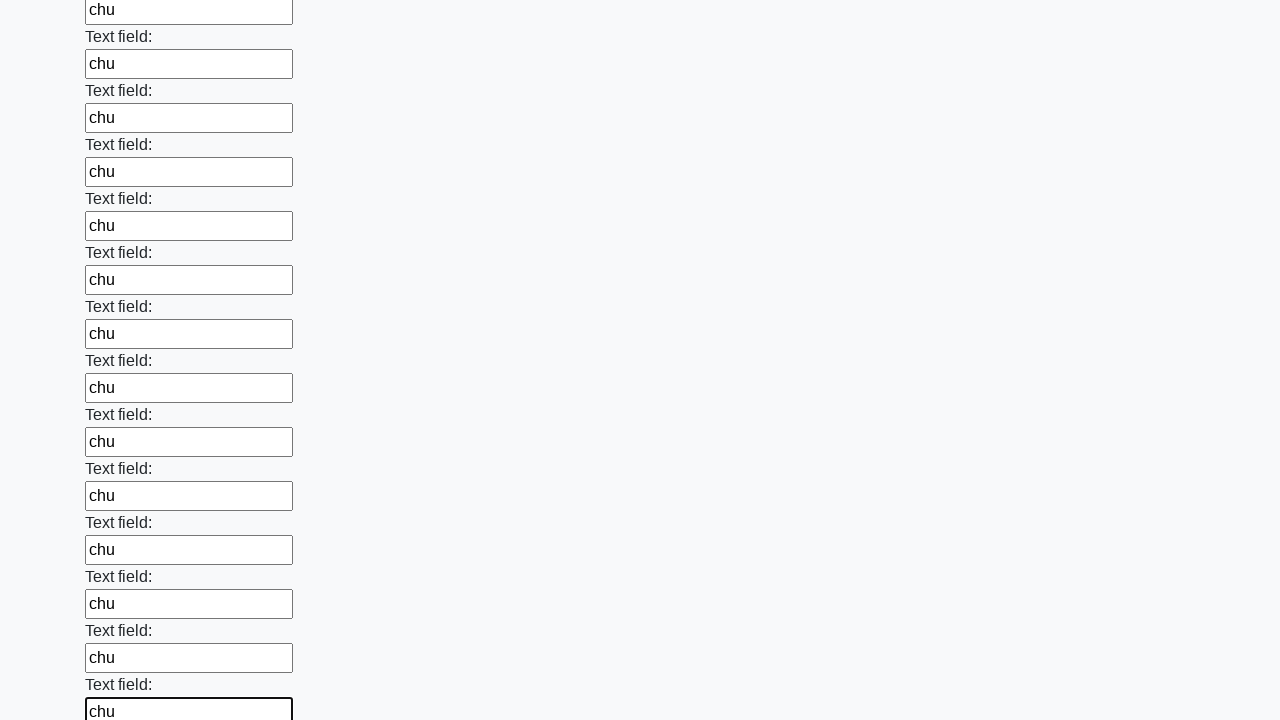

Filled input field with test data 'chu' on div input >> nth=39
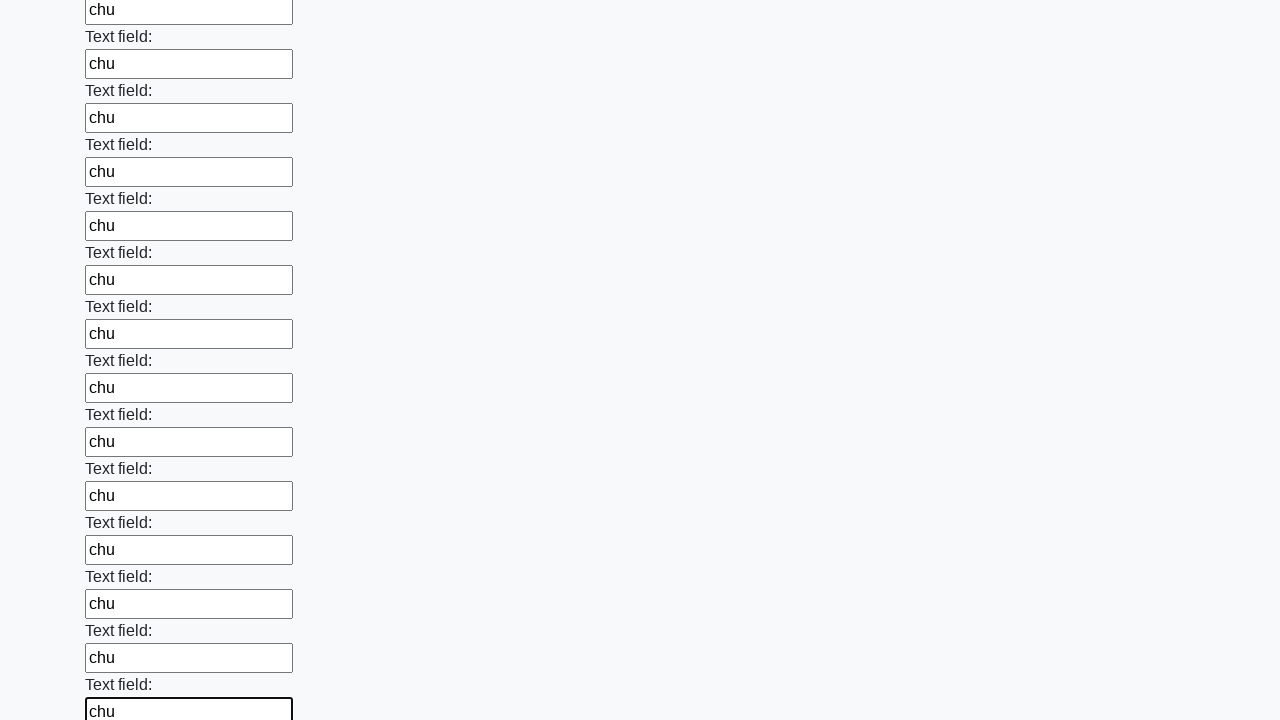

Filled input field with test data 'chu' on div input >> nth=40
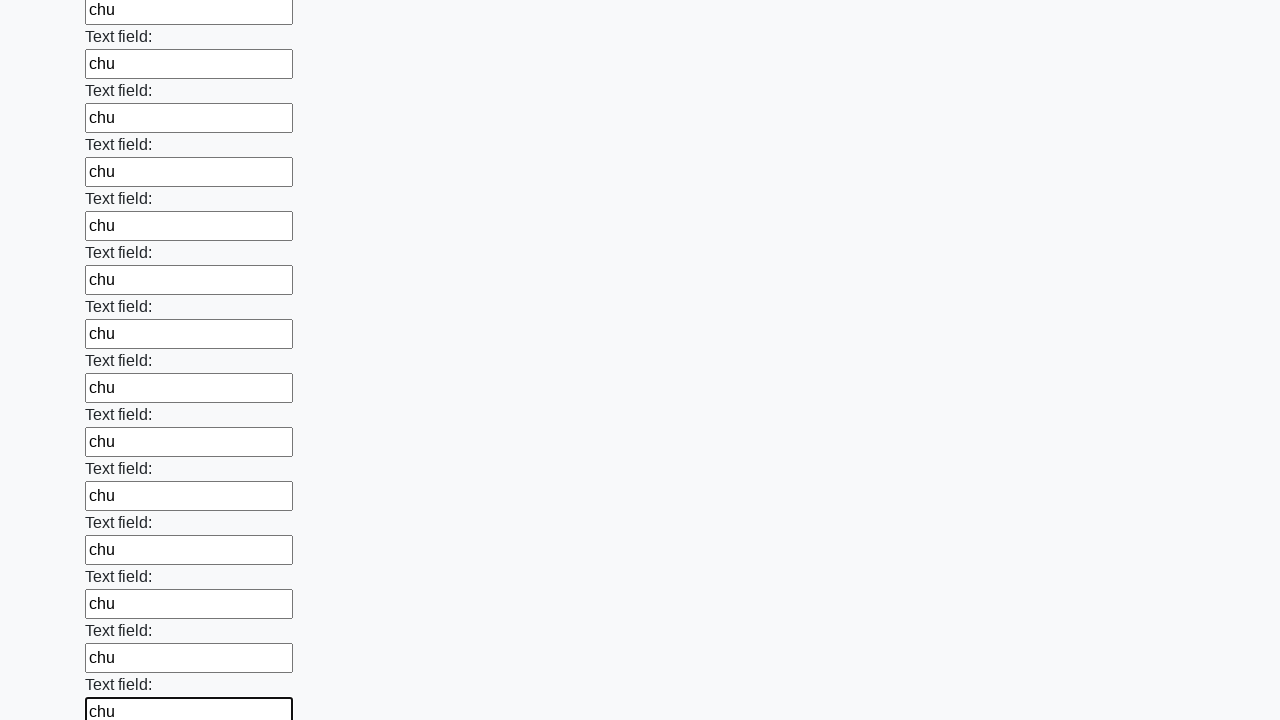

Filled input field with test data 'chu' on div input >> nth=41
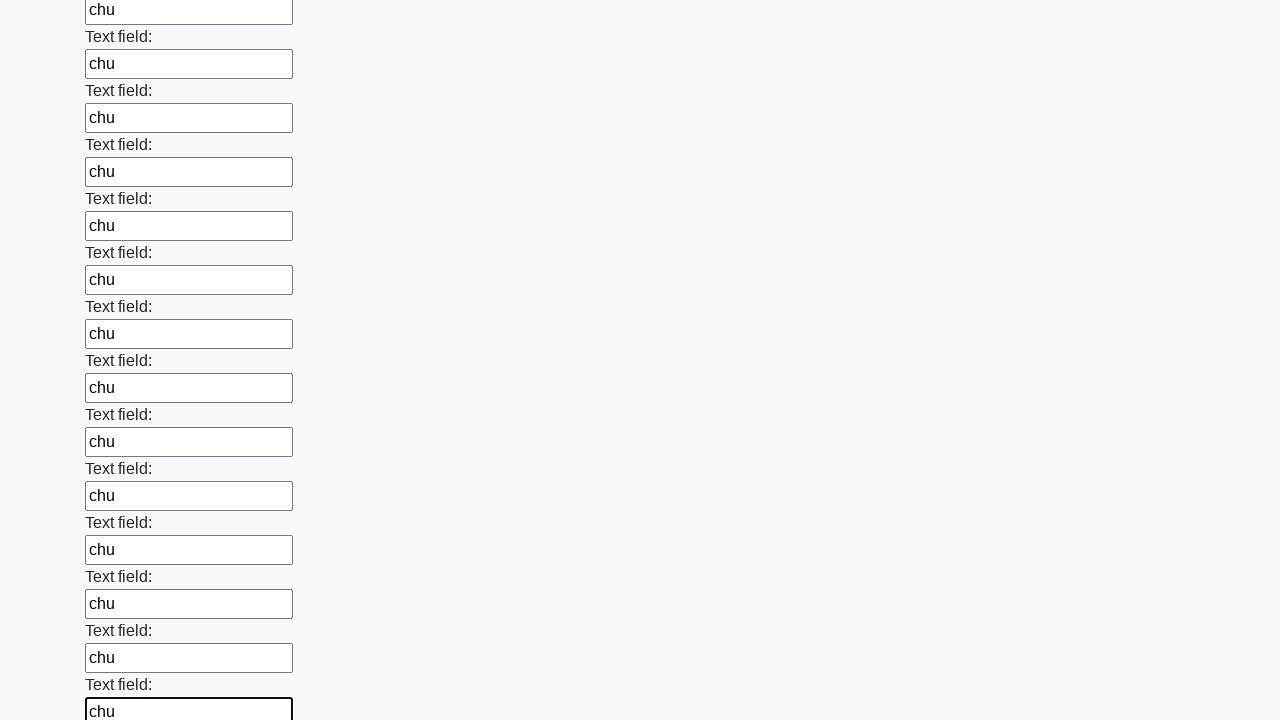

Filled input field with test data 'chu' on div input >> nth=42
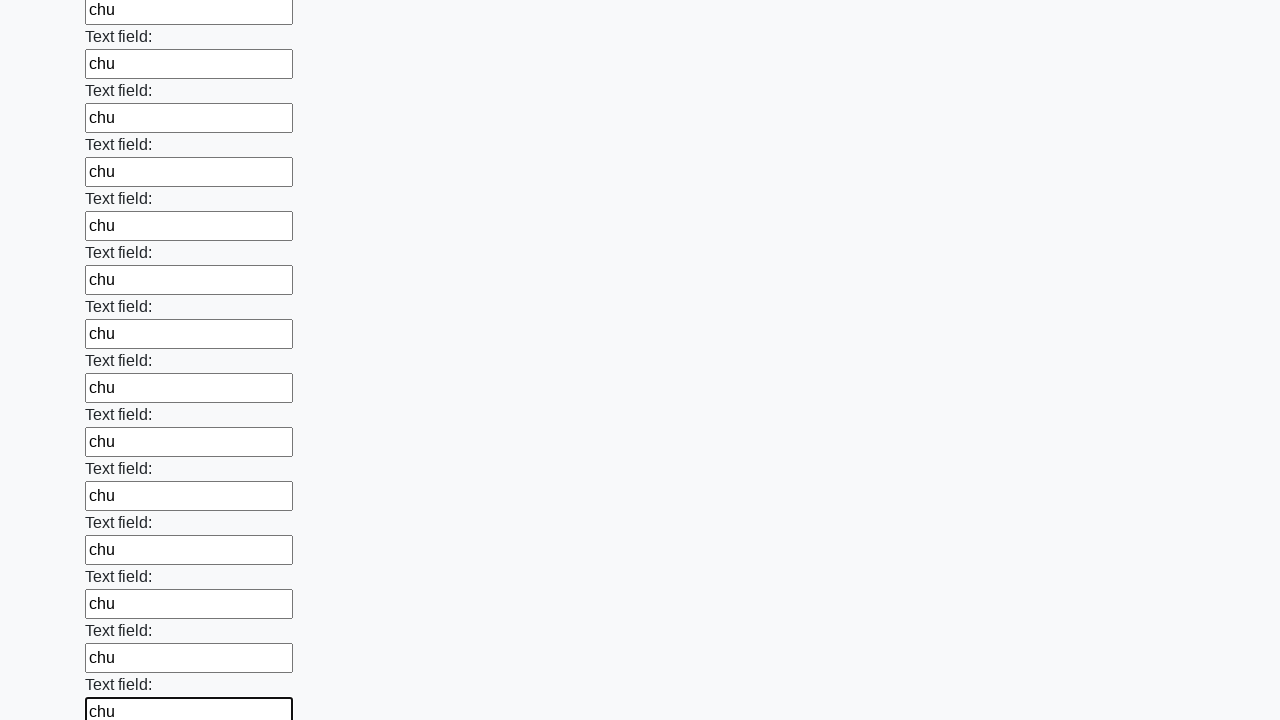

Filled input field with test data 'chu' on div input >> nth=43
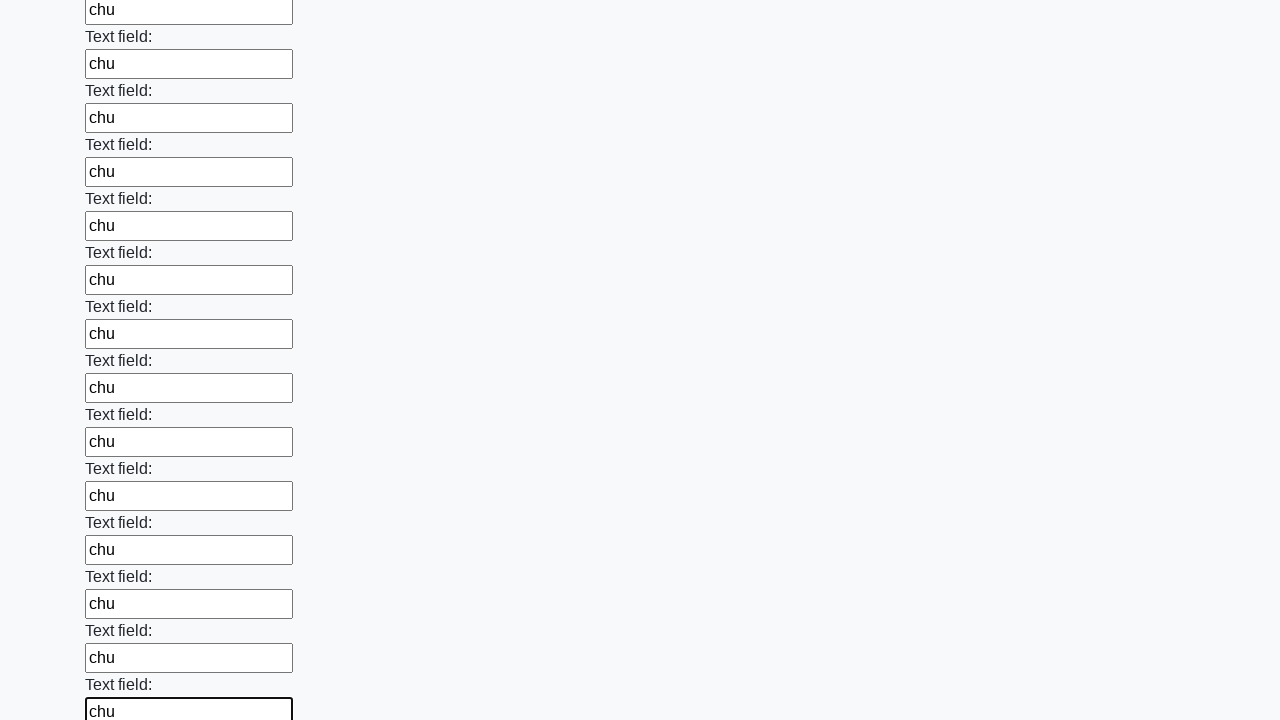

Filled input field with test data 'chu' on div input >> nth=44
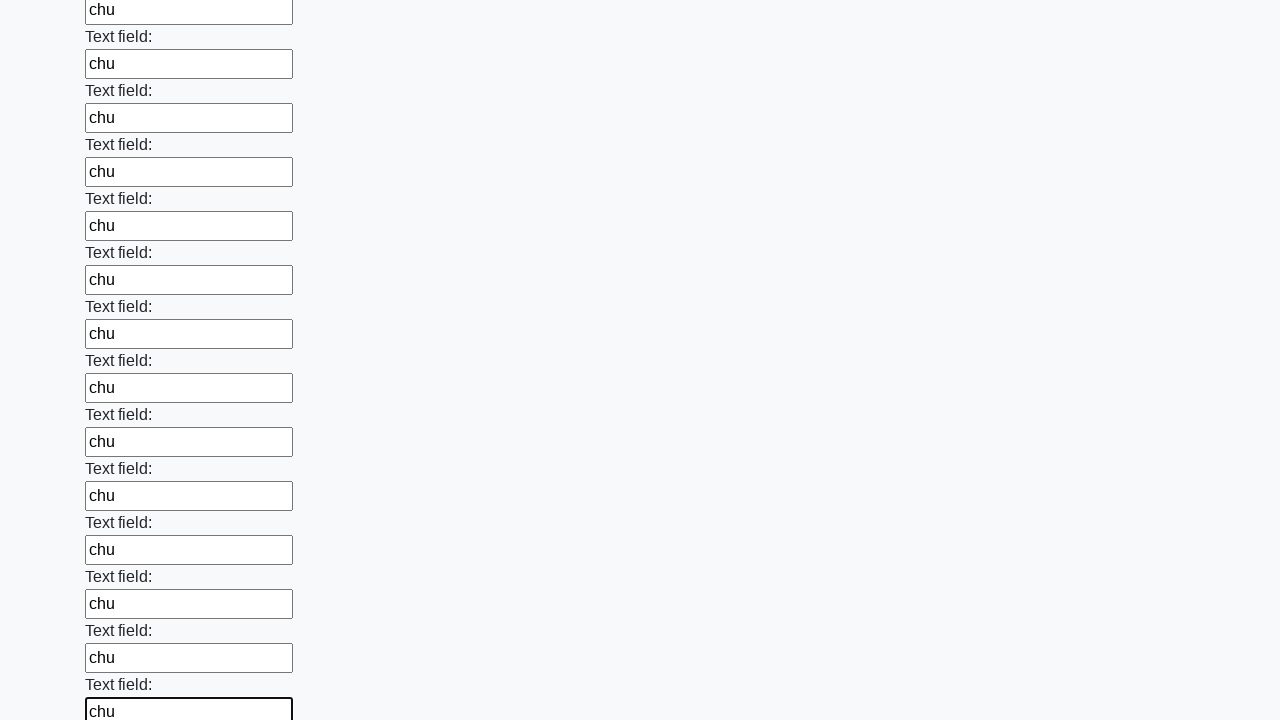

Filled input field with test data 'chu' on div input >> nth=45
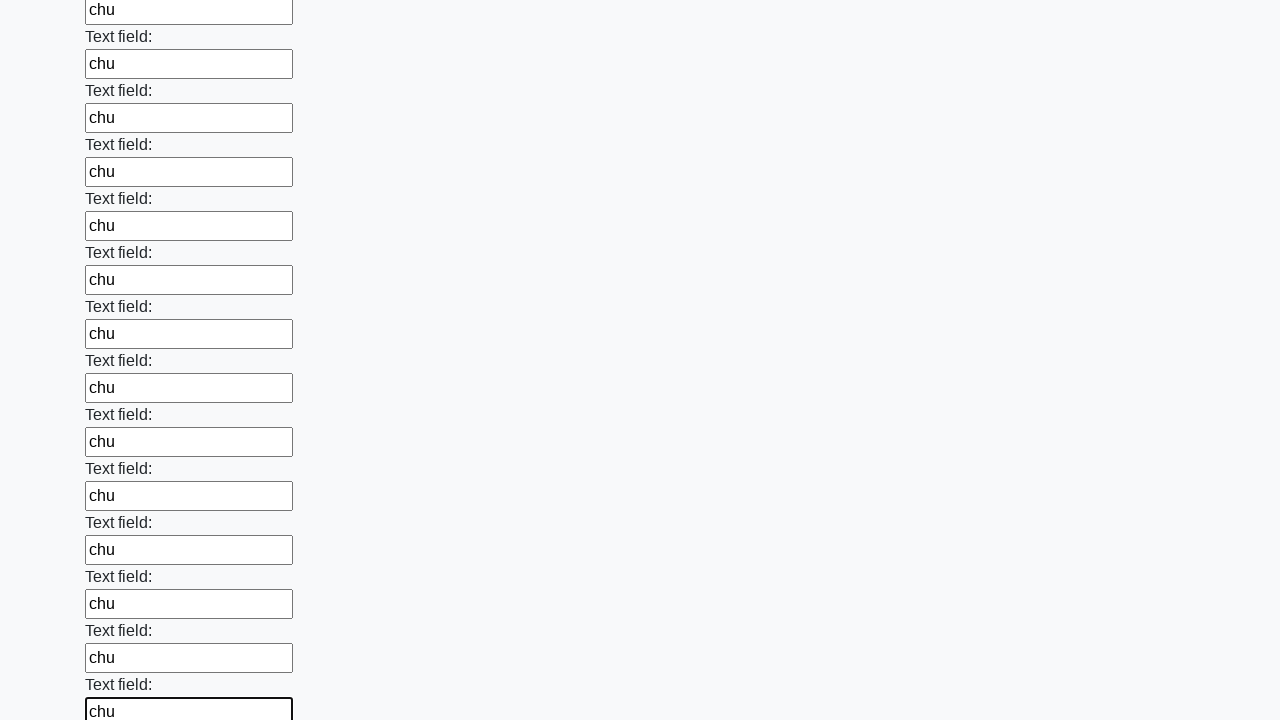

Filled input field with test data 'chu' on div input >> nth=46
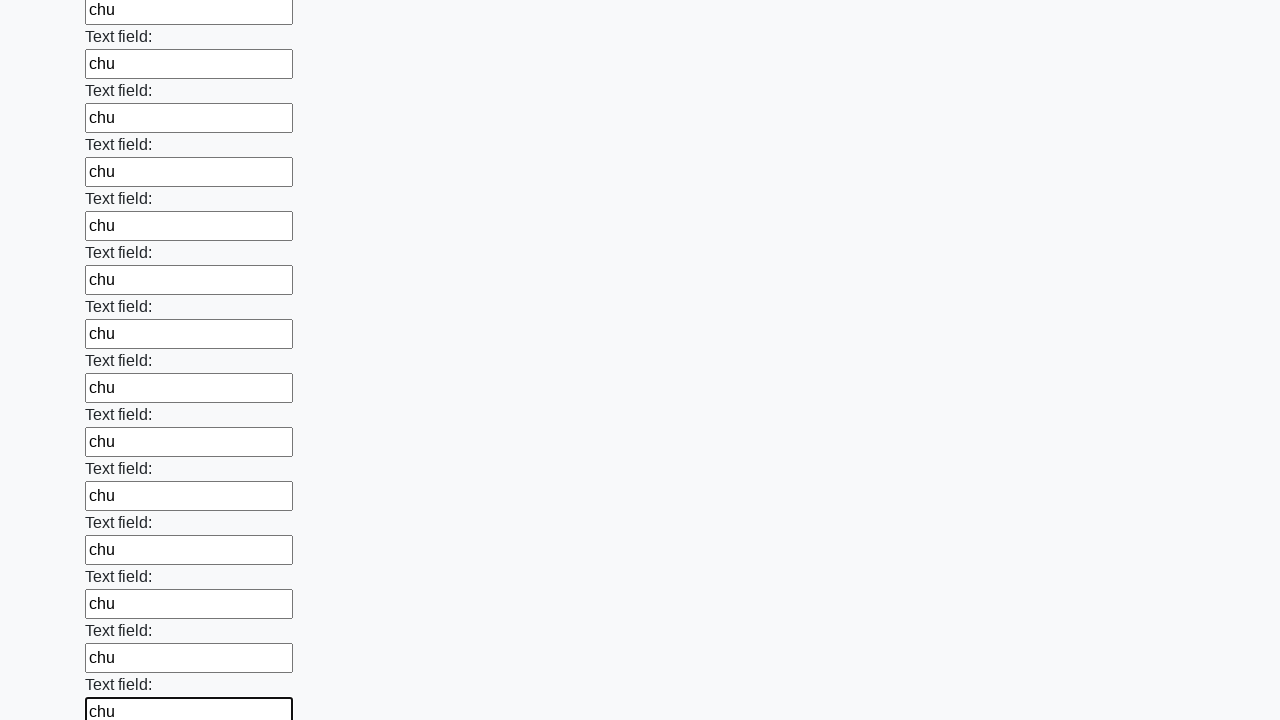

Filled input field with test data 'chu' on div input >> nth=47
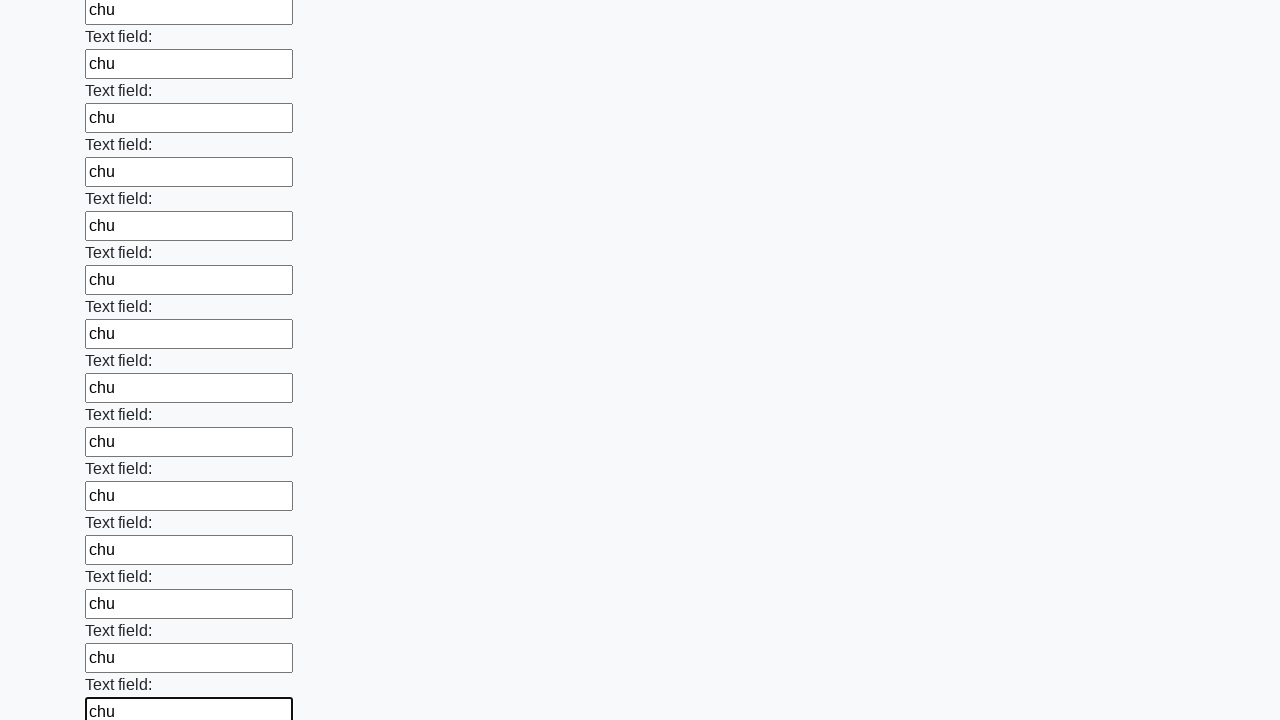

Filled input field with test data 'chu' on div input >> nth=48
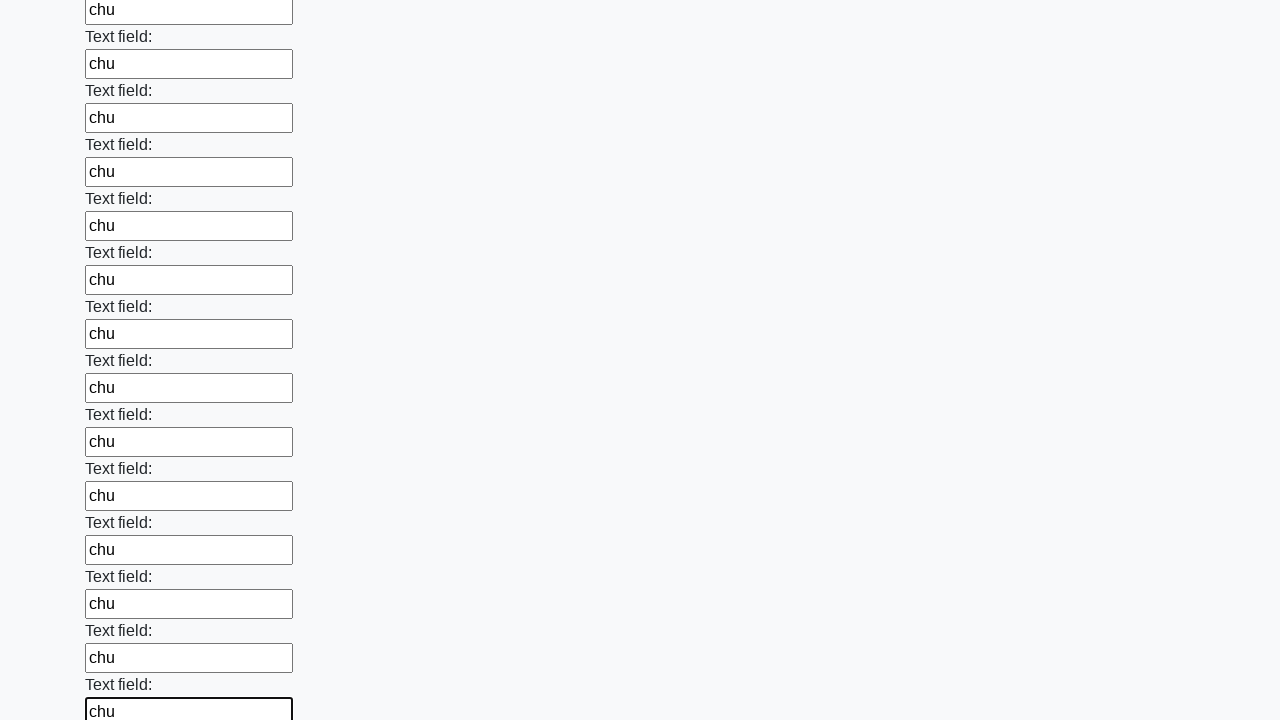

Filled input field with test data 'chu' on div input >> nth=49
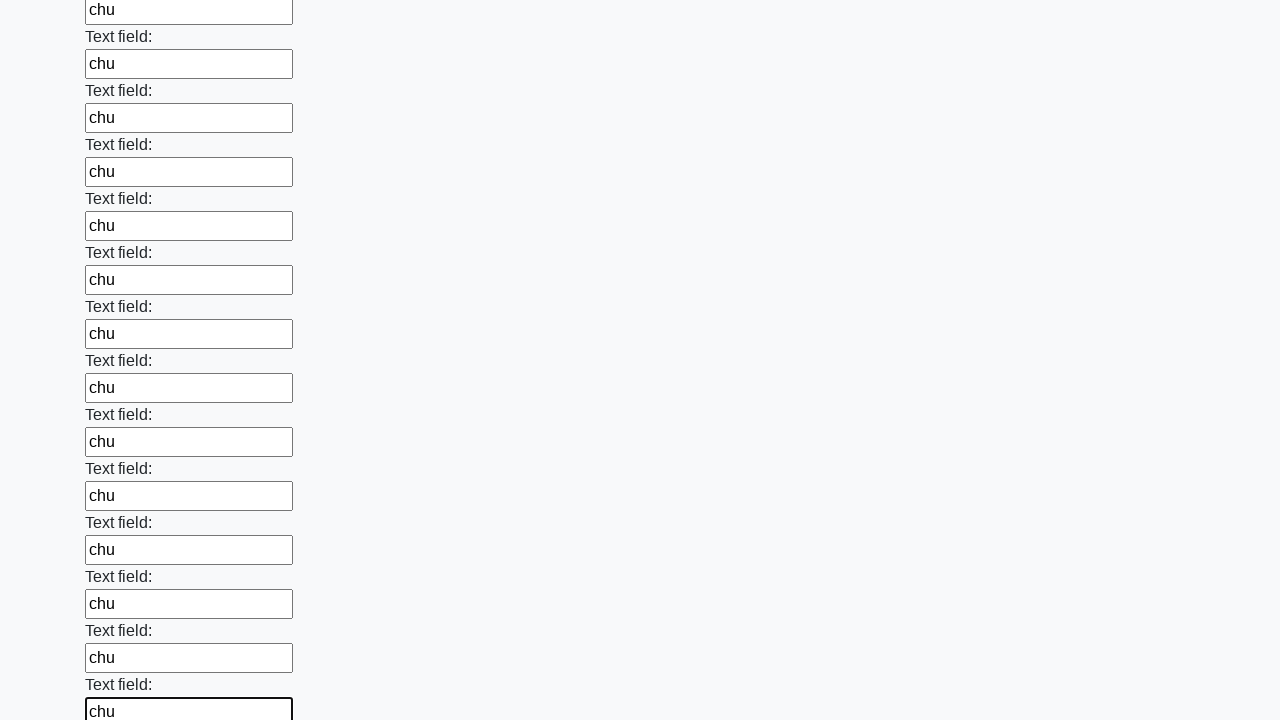

Filled input field with test data 'chu' on div input >> nth=50
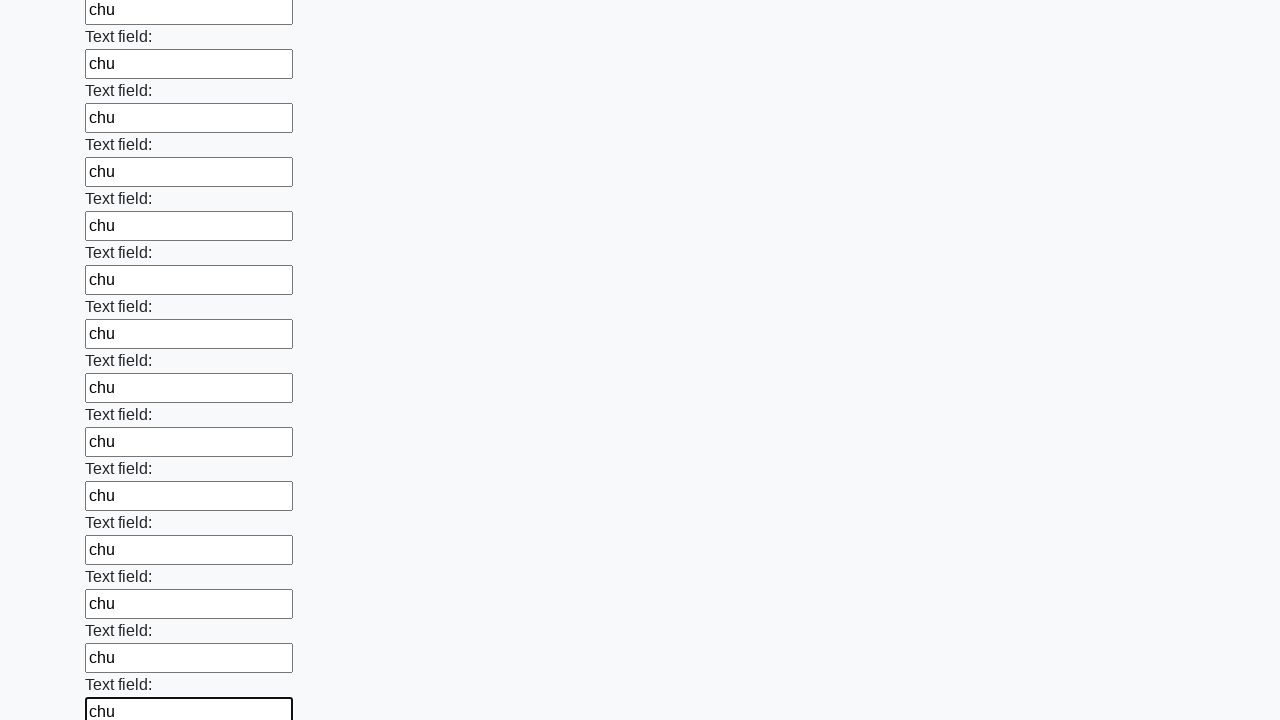

Filled input field with test data 'chu' on div input >> nth=51
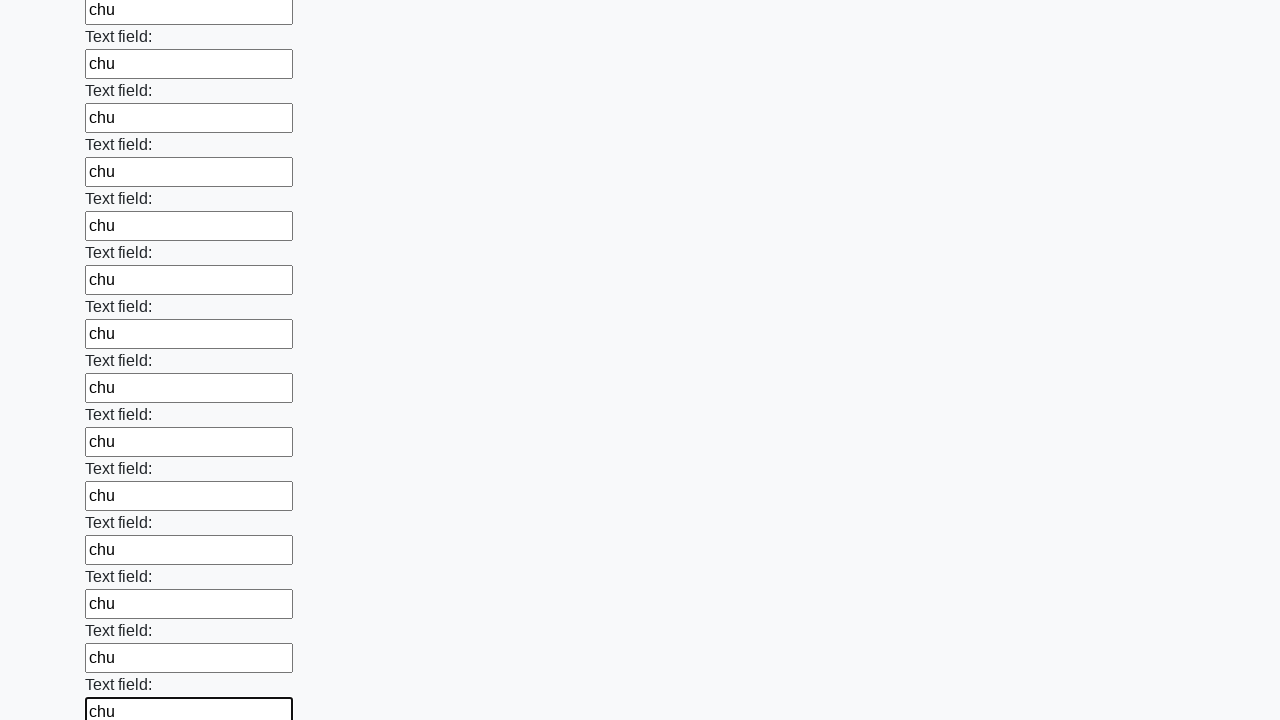

Filled input field with test data 'chu' on div input >> nth=52
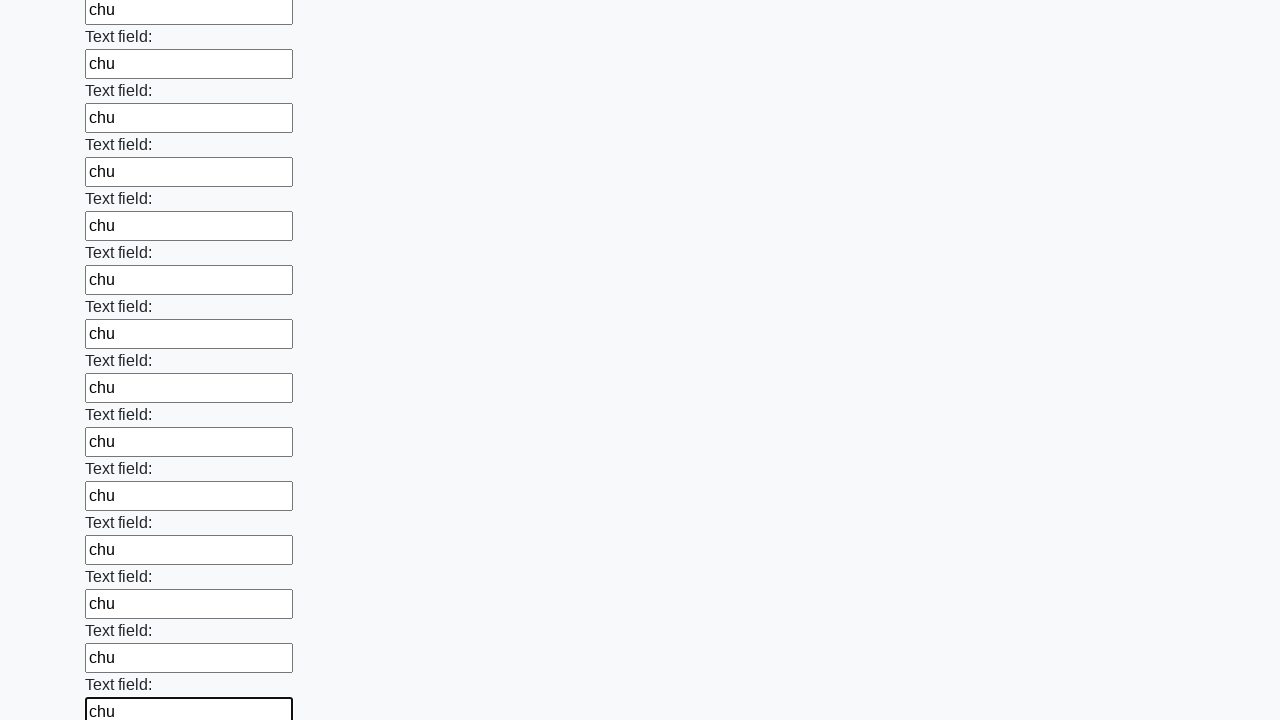

Filled input field with test data 'chu' on div input >> nth=53
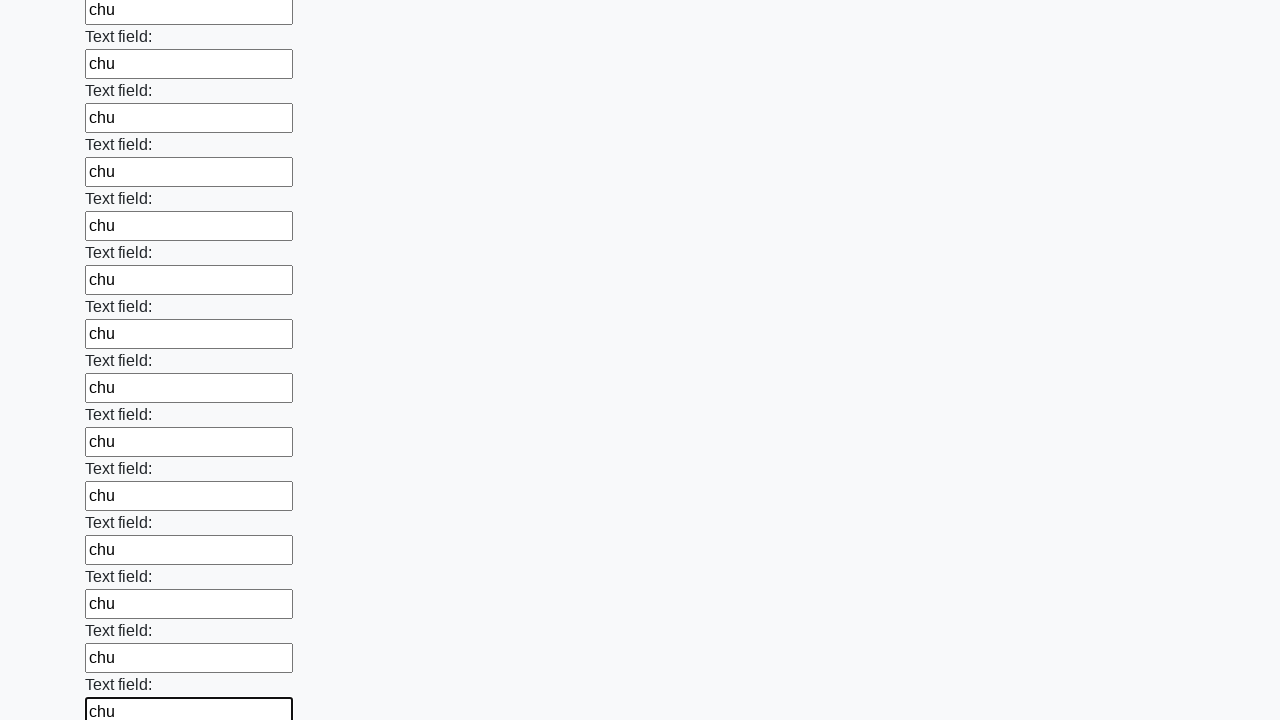

Filled input field with test data 'chu' on div input >> nth=54
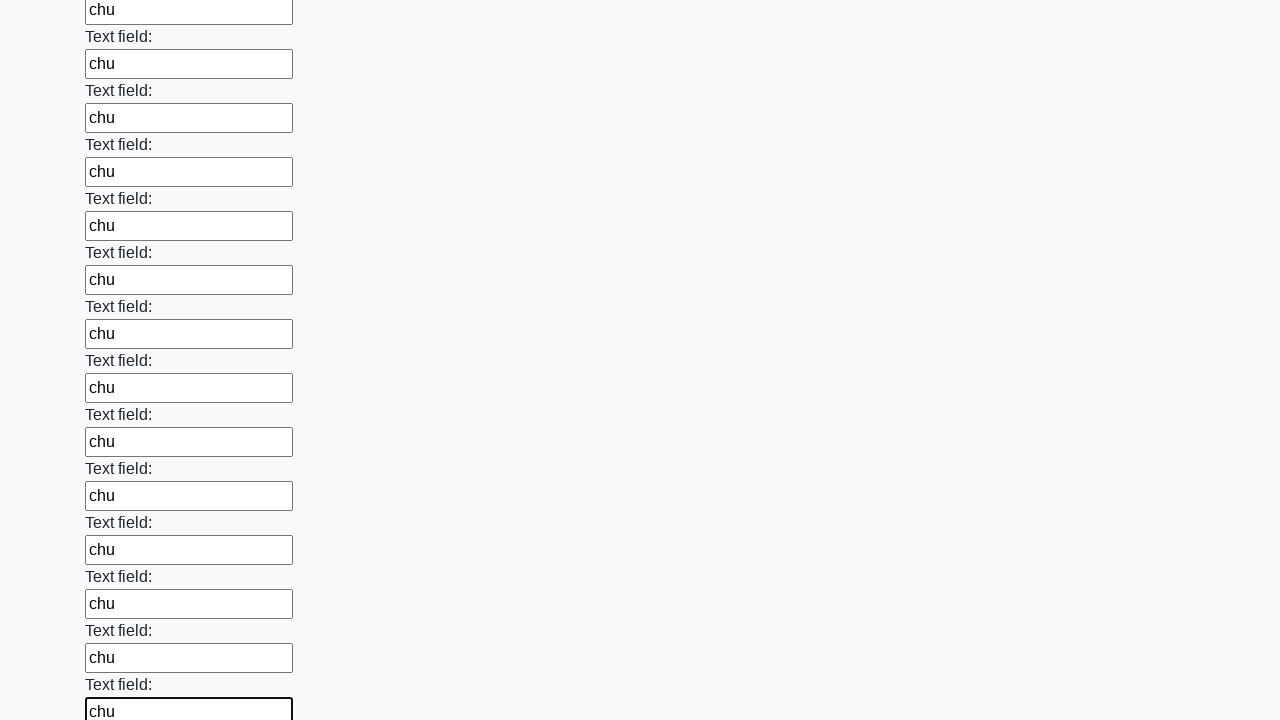

Filled input field with test data 'chu' on div input >> nth=55
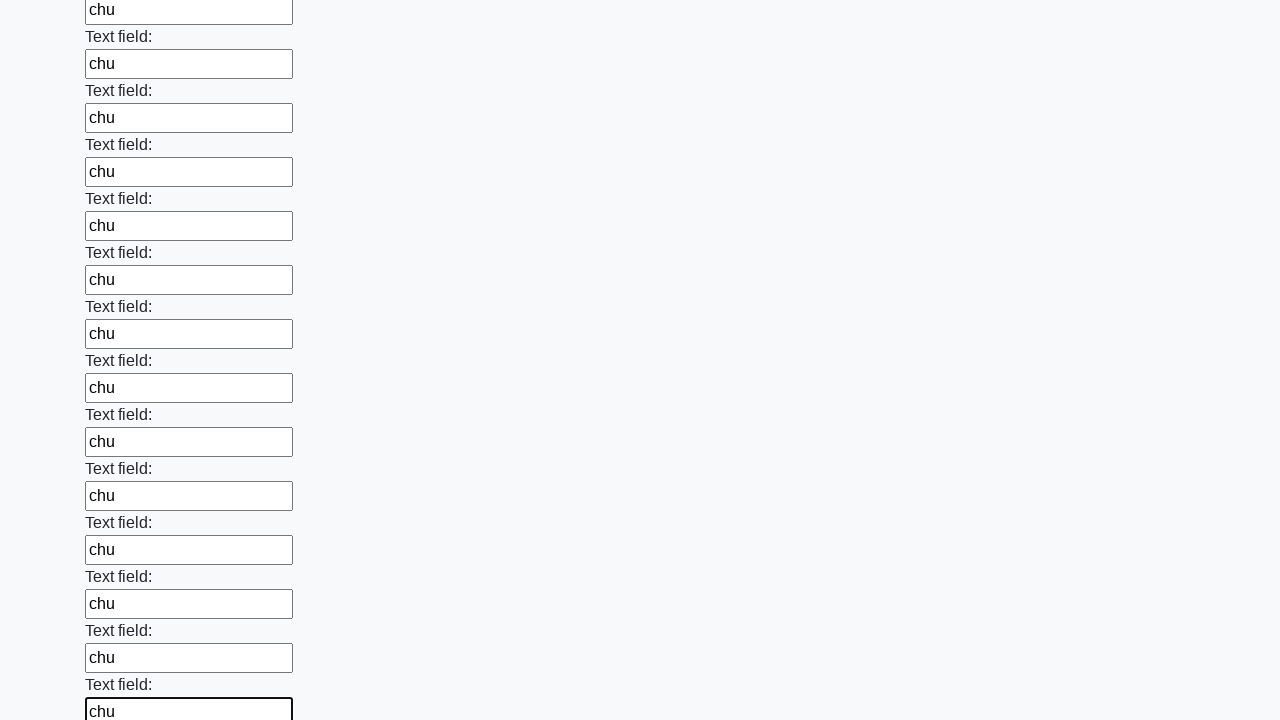

Filled input field with test data 'chu' on div input >> nth=56
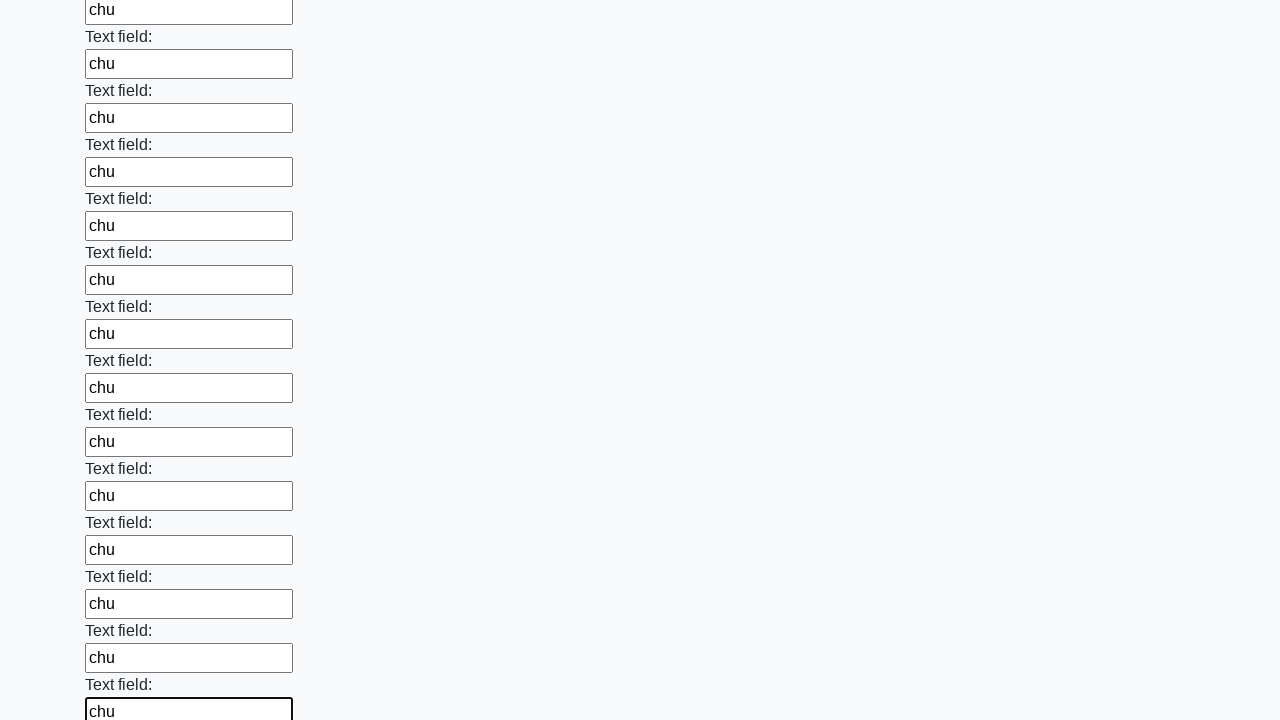

Filled input field with test data 'chu' on div input >> nth=57
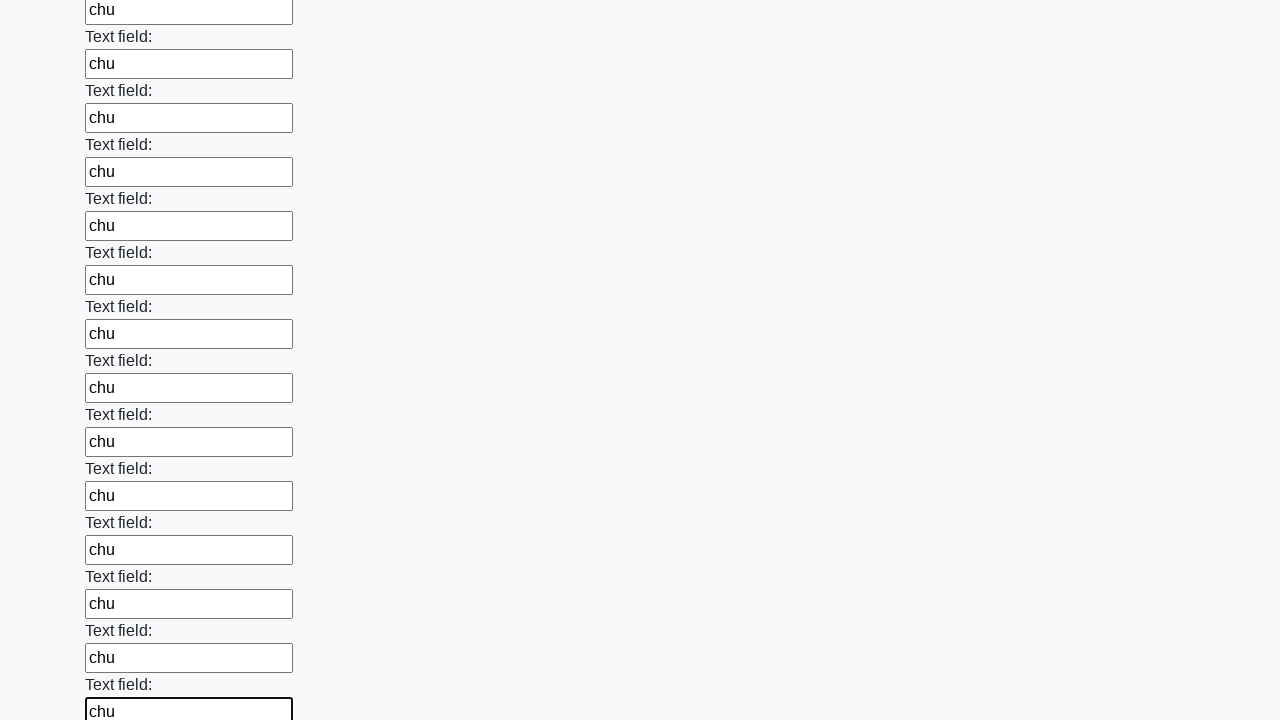

Filled input field with test data 'chu' on div input >> nth=58
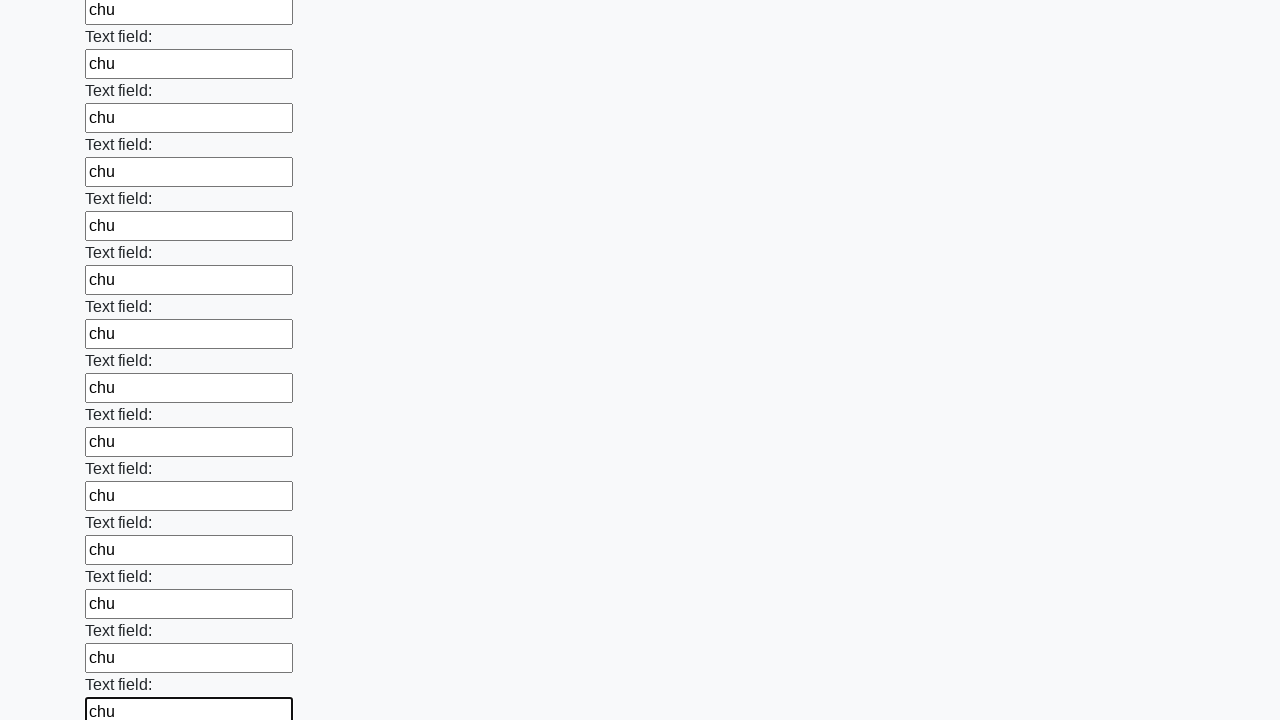

Filled input field with test data 'chu' on div input >> nth=59
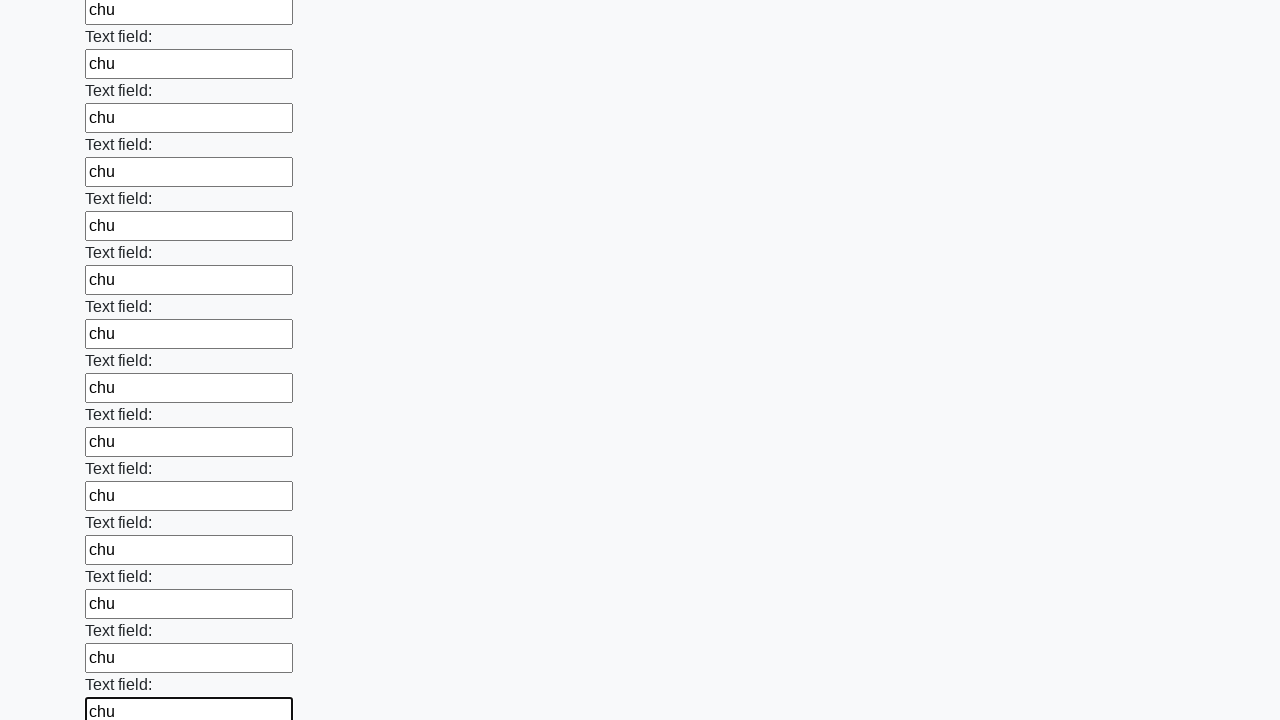

Filled input field with test data 'chu' on div input >> nth=60
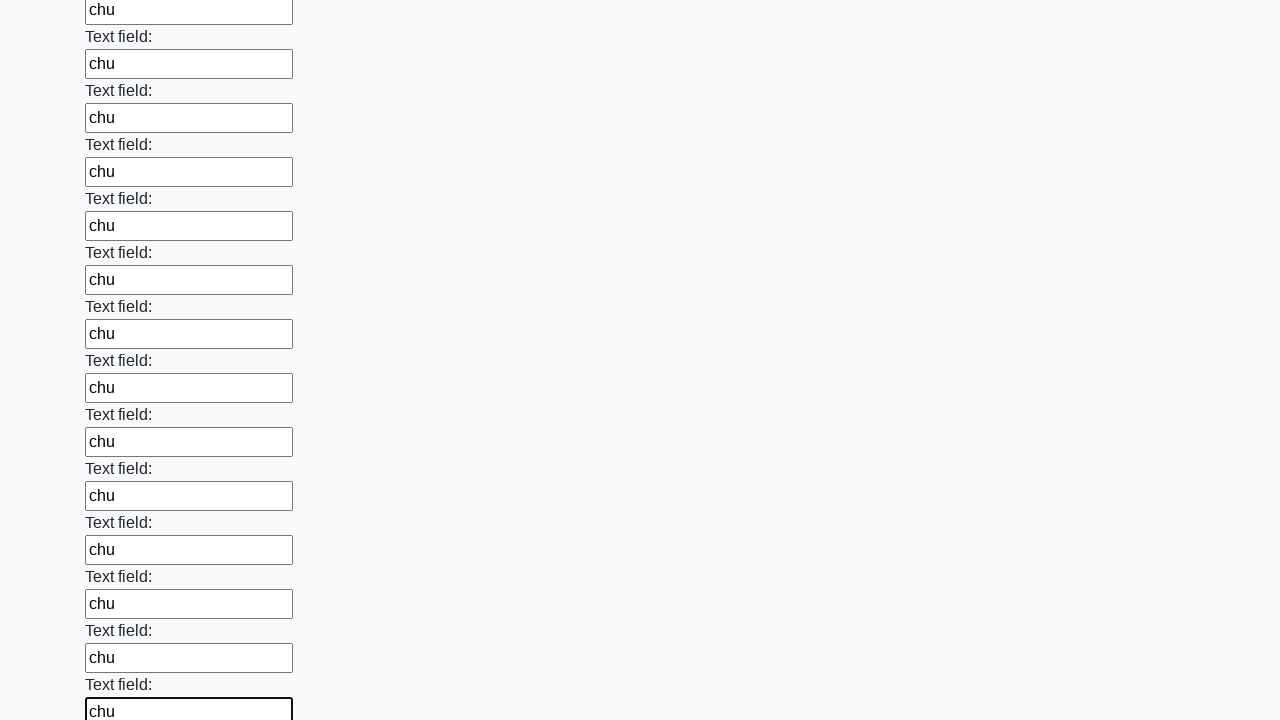

Filled input field with test data 'chu' on div input >> nth=61
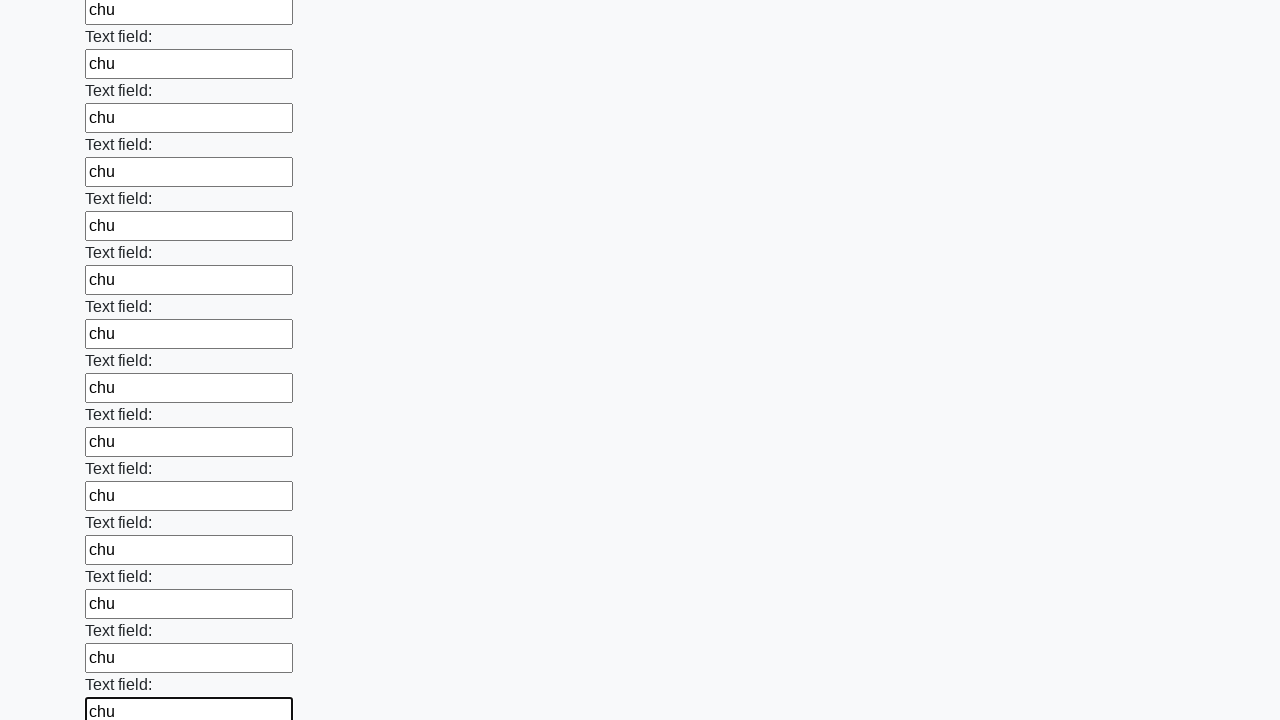

Filled input field with test data 'chu' on div input >> nth=62
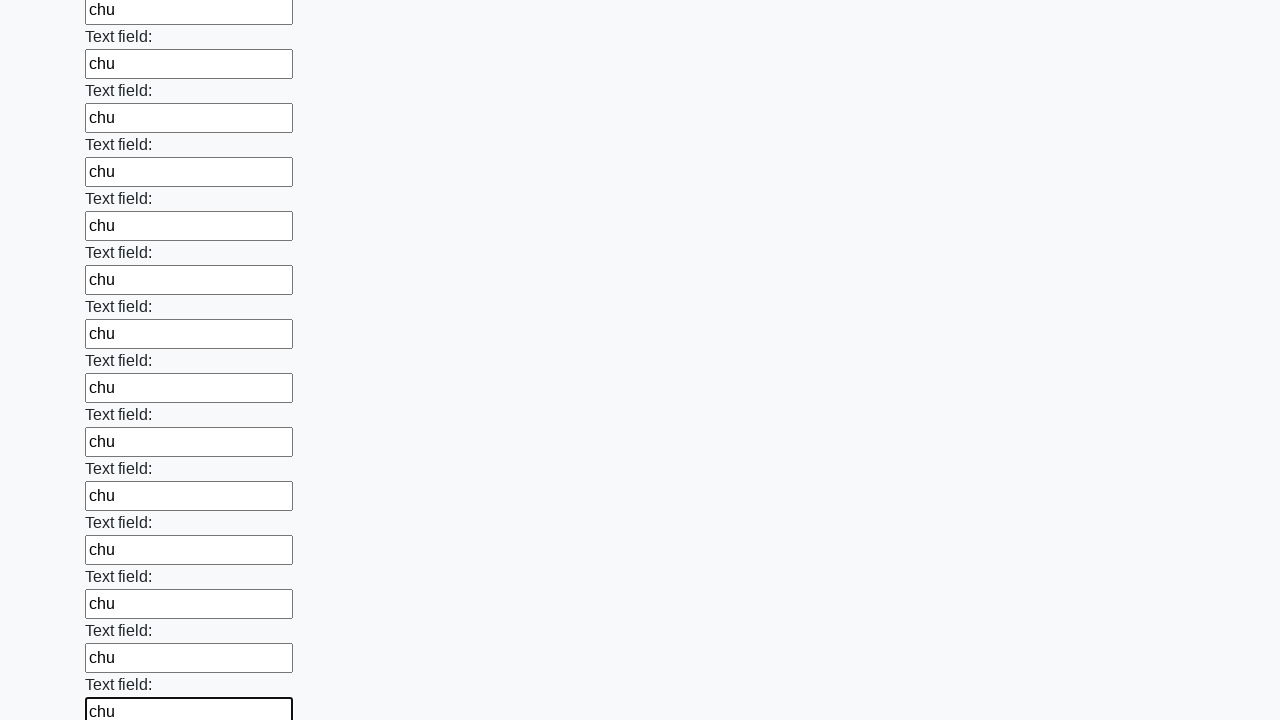

Filled input field with test data 'chu' on div input >> nth=63
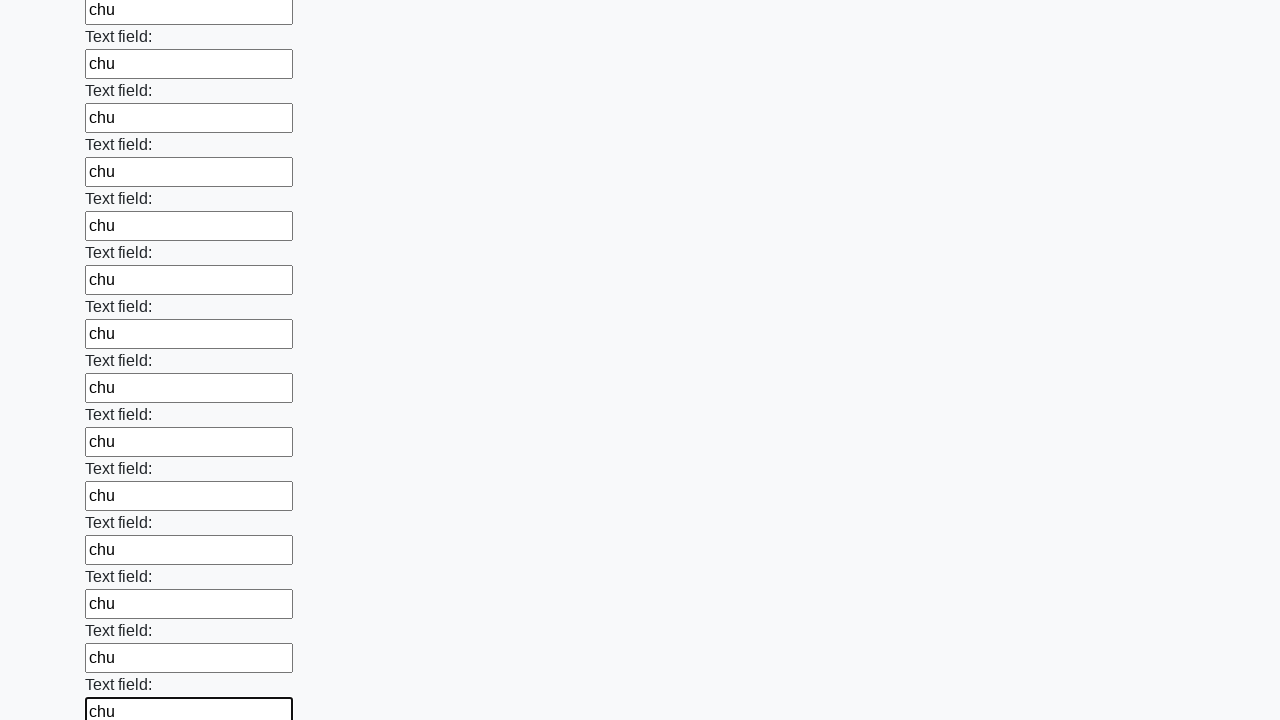

Filled input field with test data 'chu' on div input >> nth=64
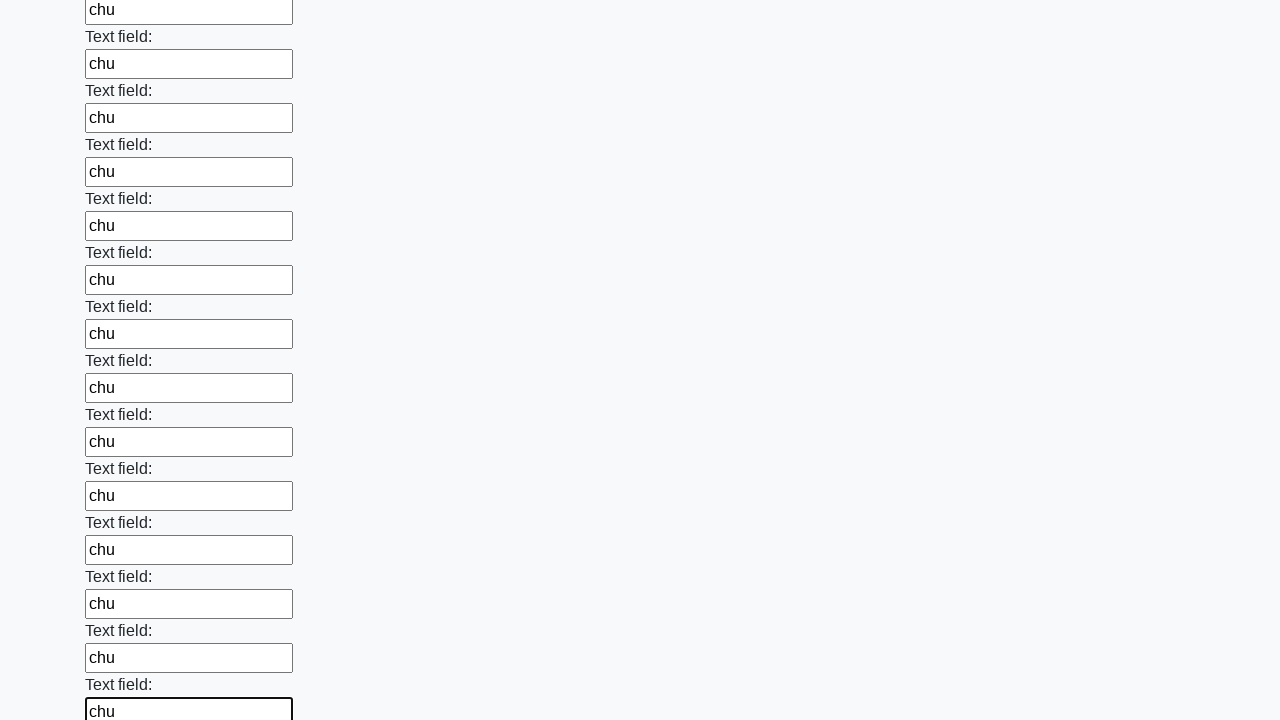

Filled input field with test data 'chu' on div input >> nth=65
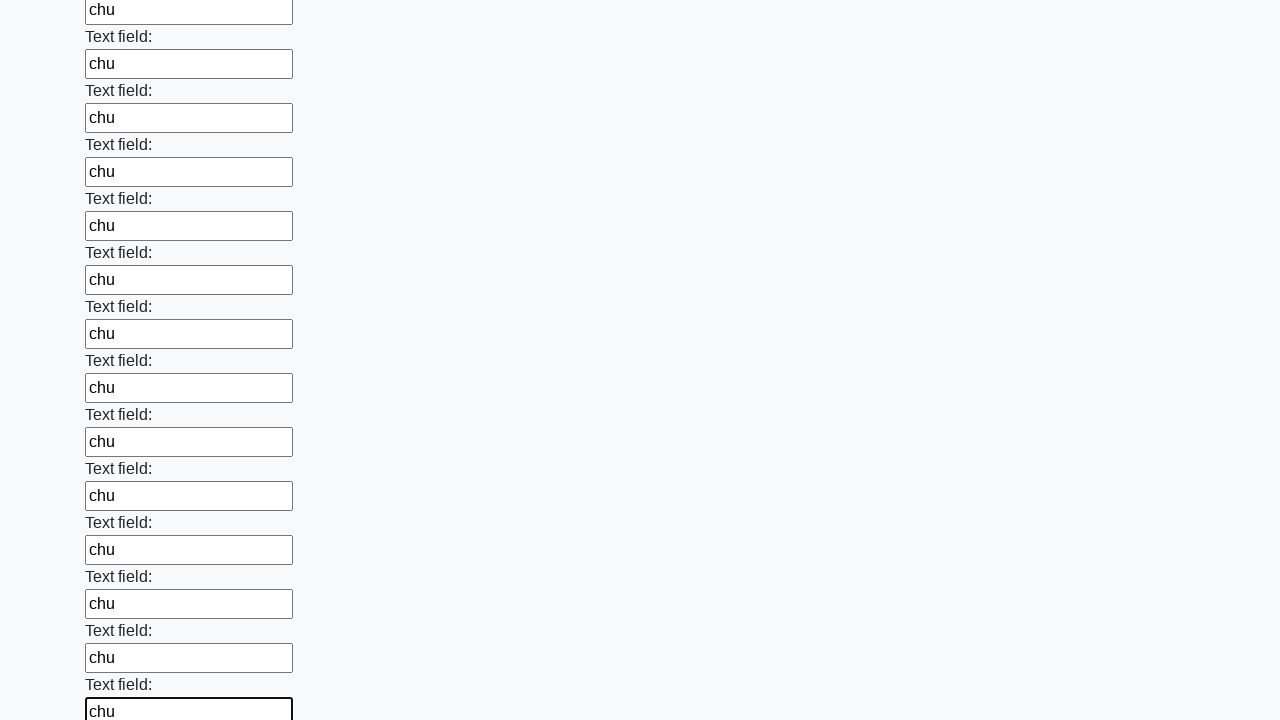

Filled input field with test data 'chu' on div input >> nth=66
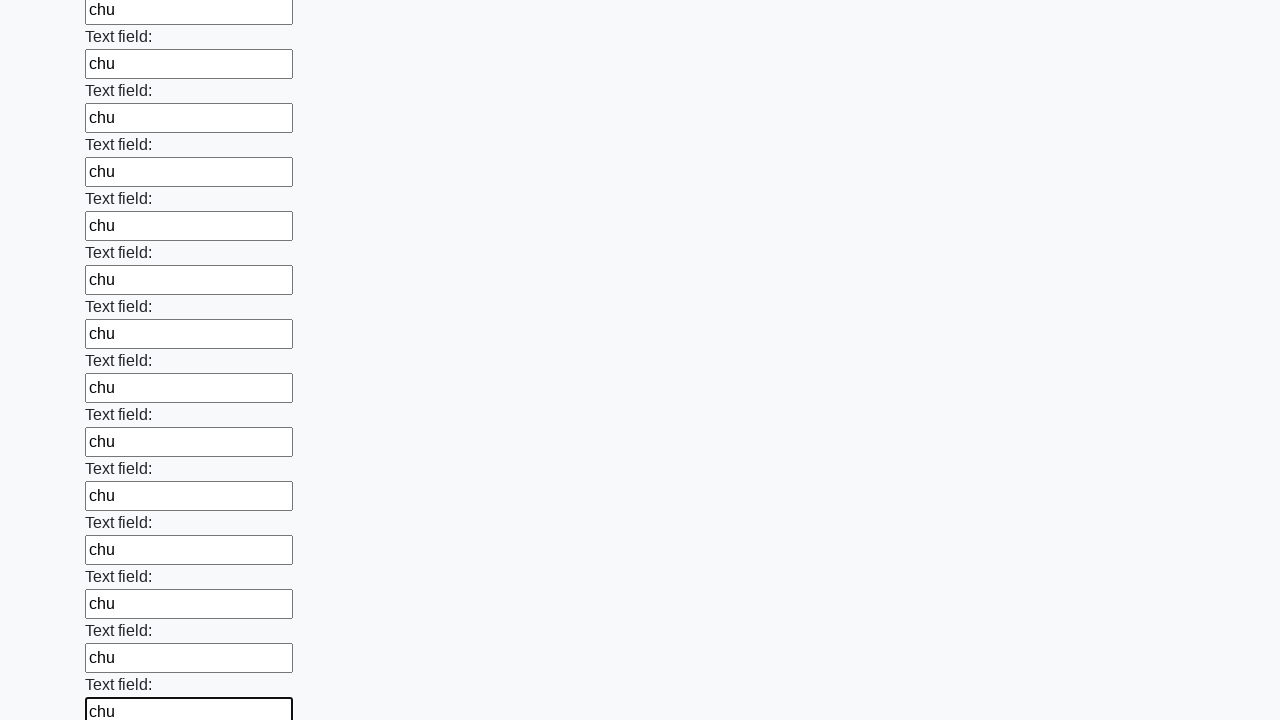

Filled input field with test data 'chu' on div input >> nth=67
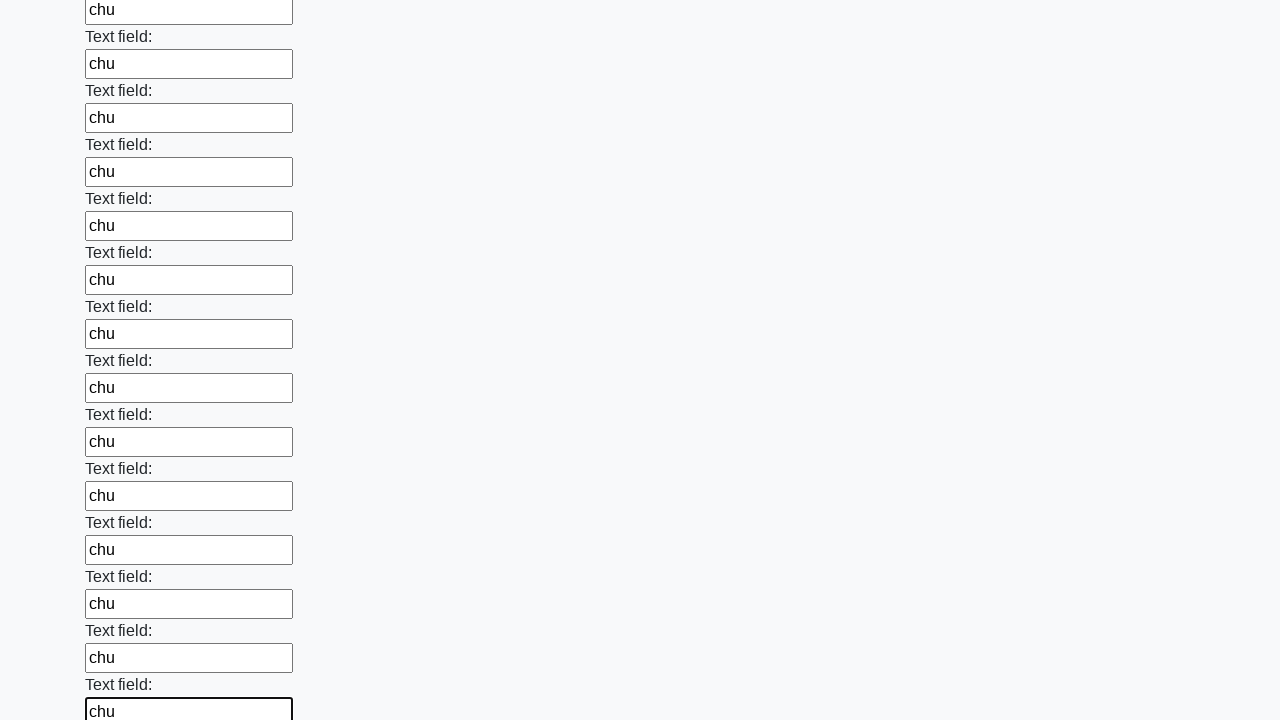

Filled input field with test data 'chu' on div input >> nth=68
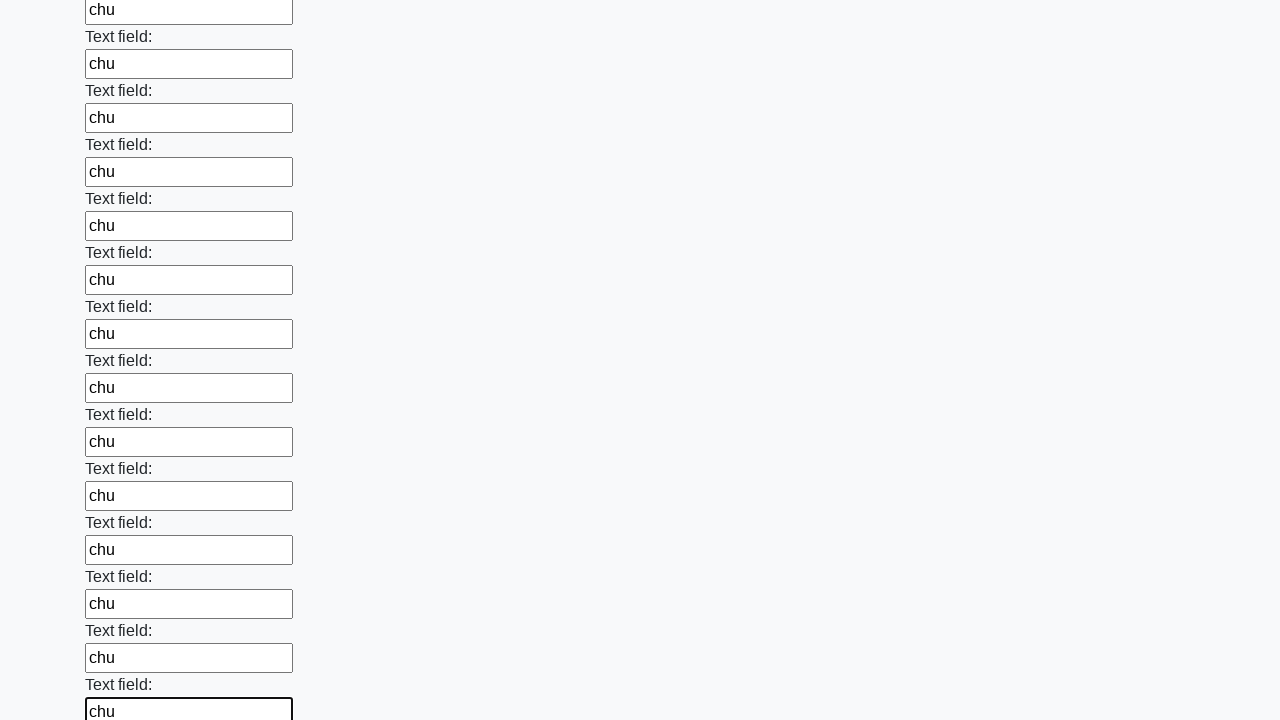

Filled input field with test data 'chu' on div input >> nth=69
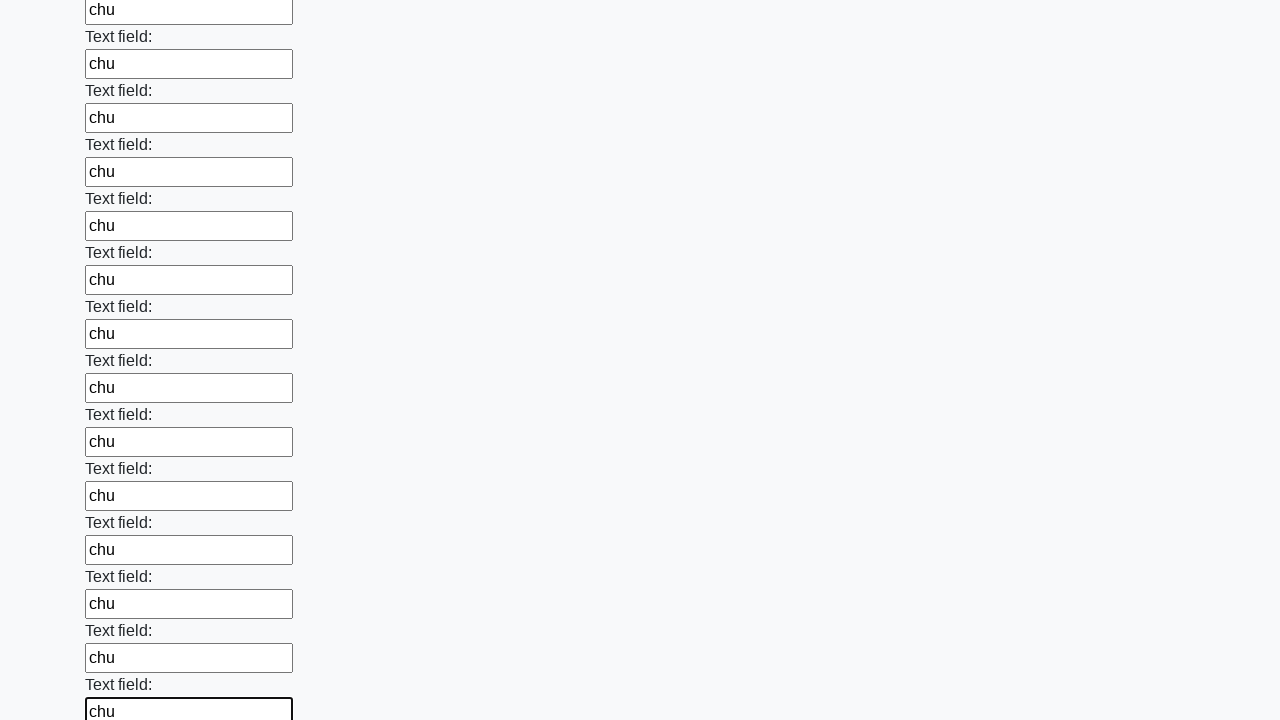

Filled input field with test data 'chu' on div input >> nth=70
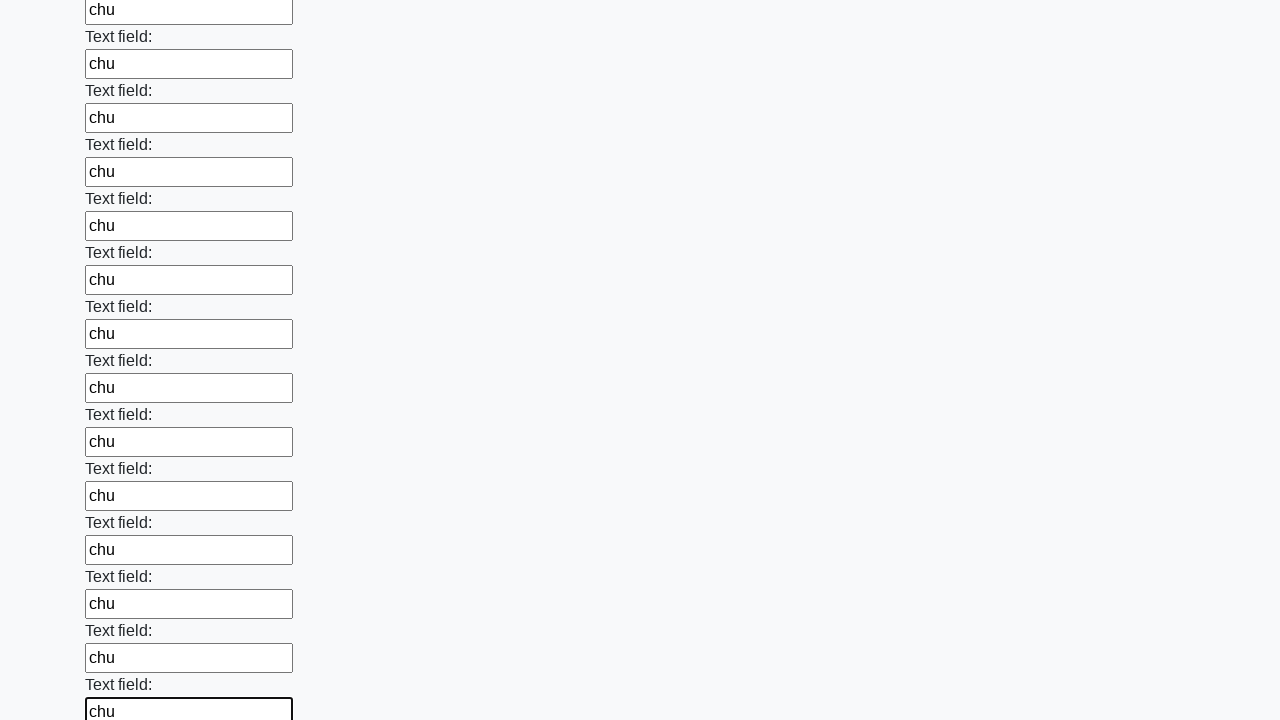

Filled input field with test data 'chu' on div input >> nth=71
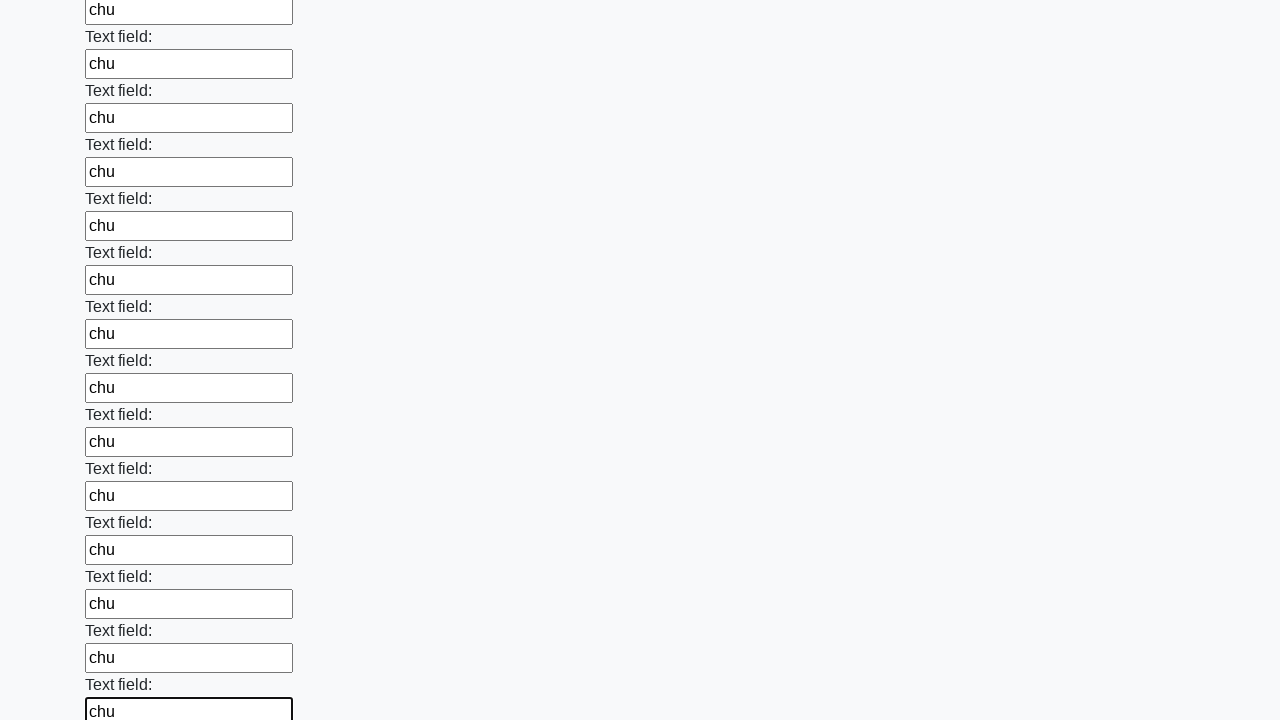

Filled input field with test data 'chu' on div input >> nth=72
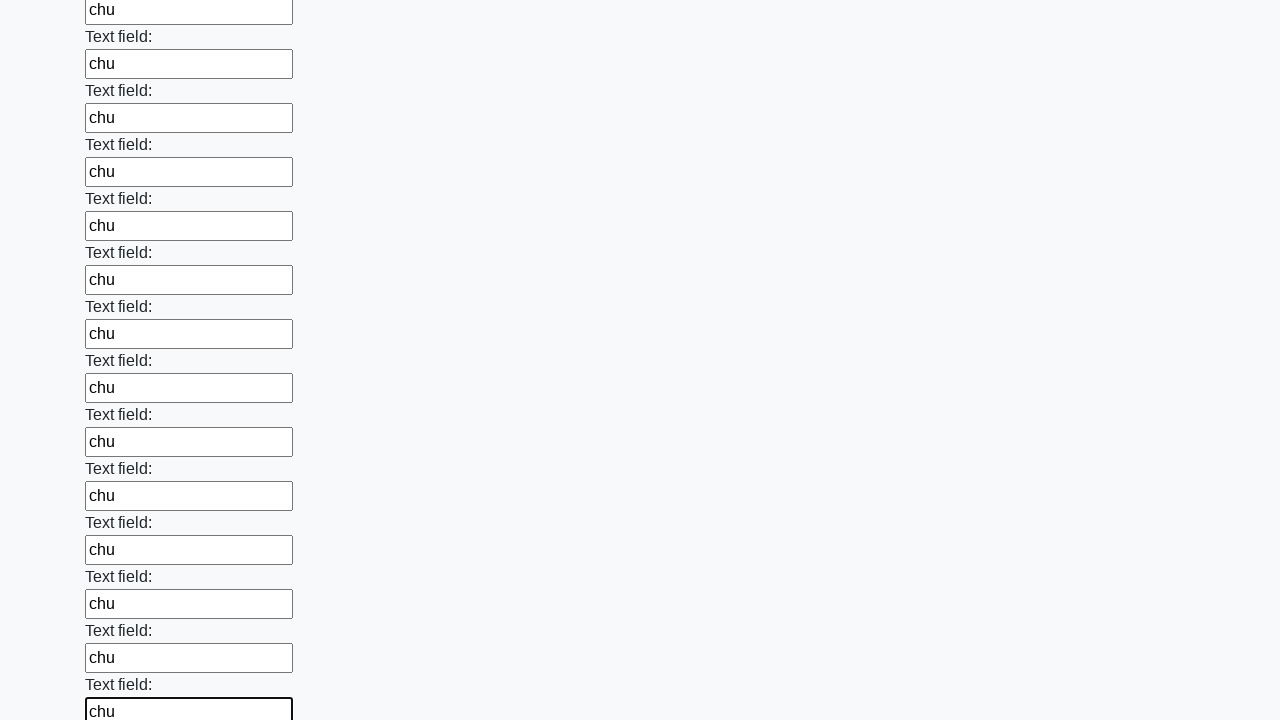

Filled input field with test data 'chu' on div input >> nth=73
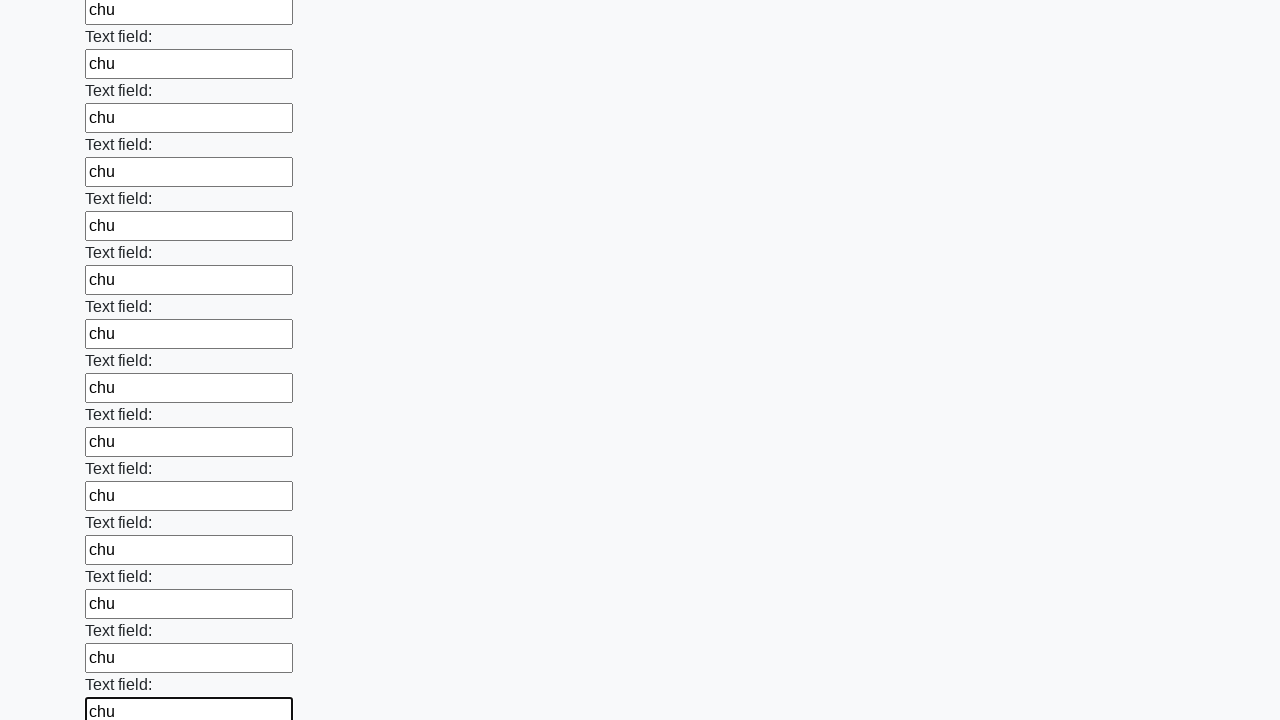

Filled input field with test data 'chu' on div input >> nth=74
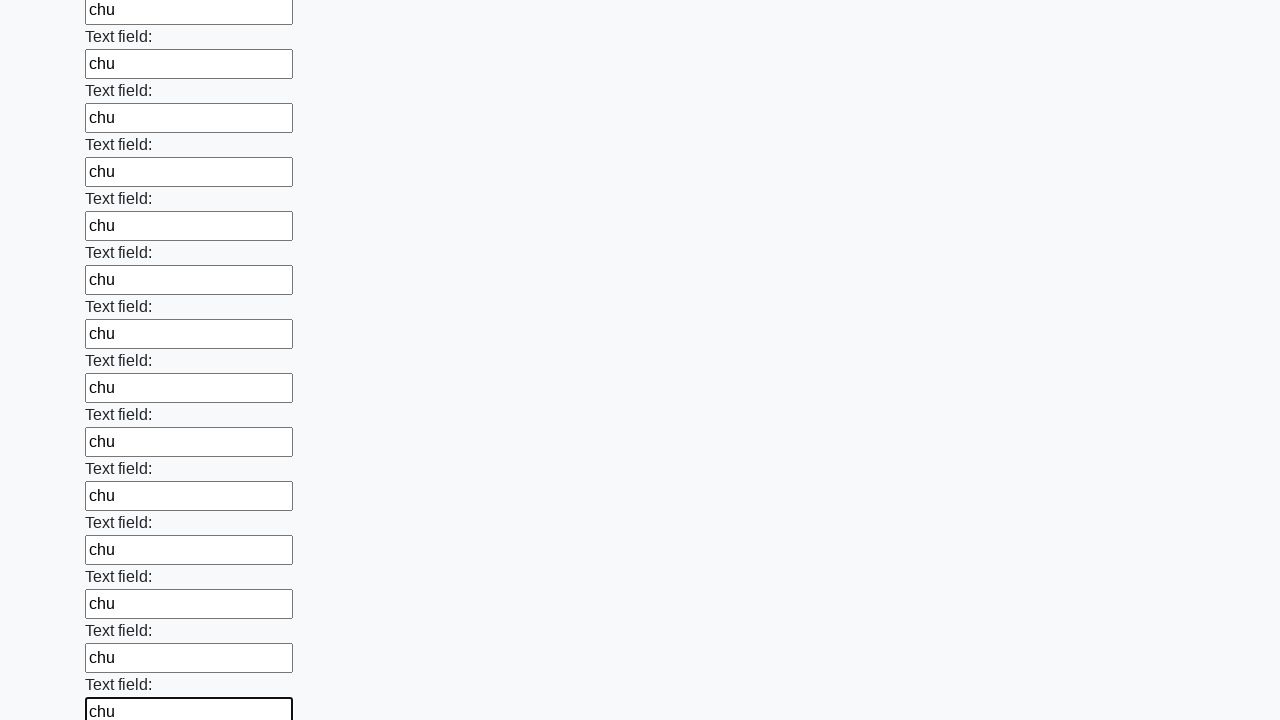

Filled input field with test data 'chu' on div input >> nth=75
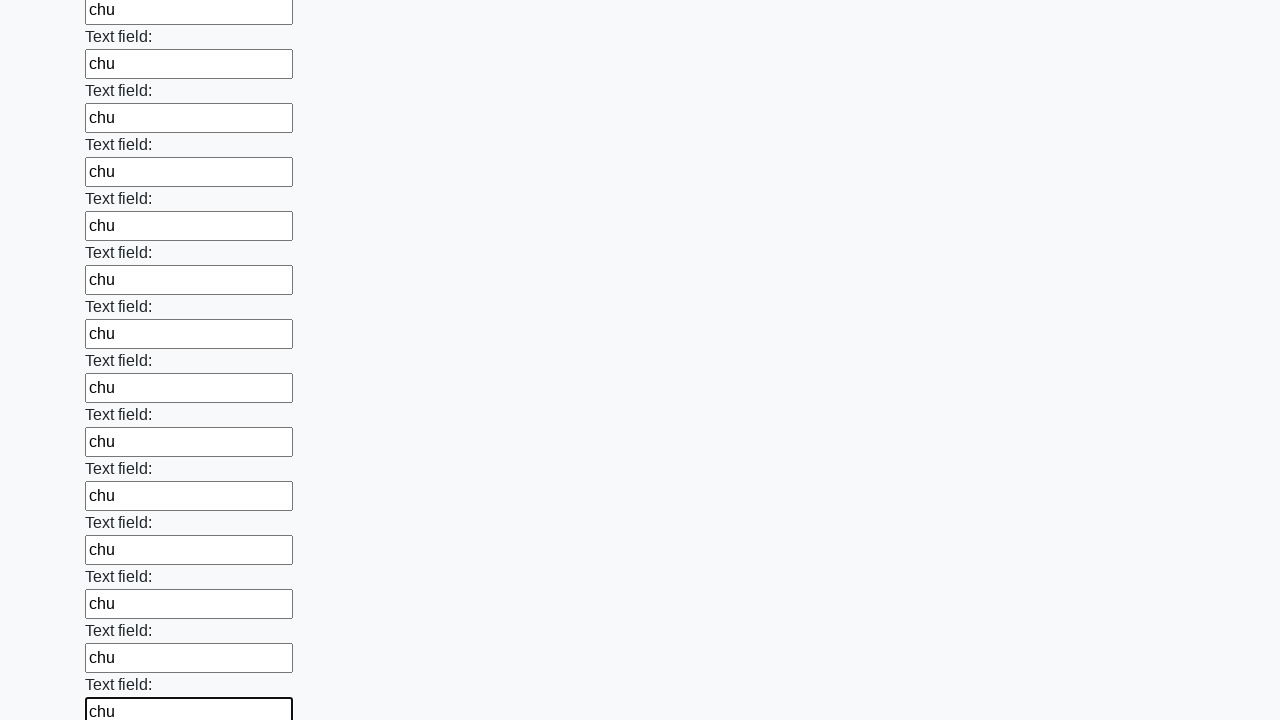

Filled input field with test data 'chu' on div input >> nth=76
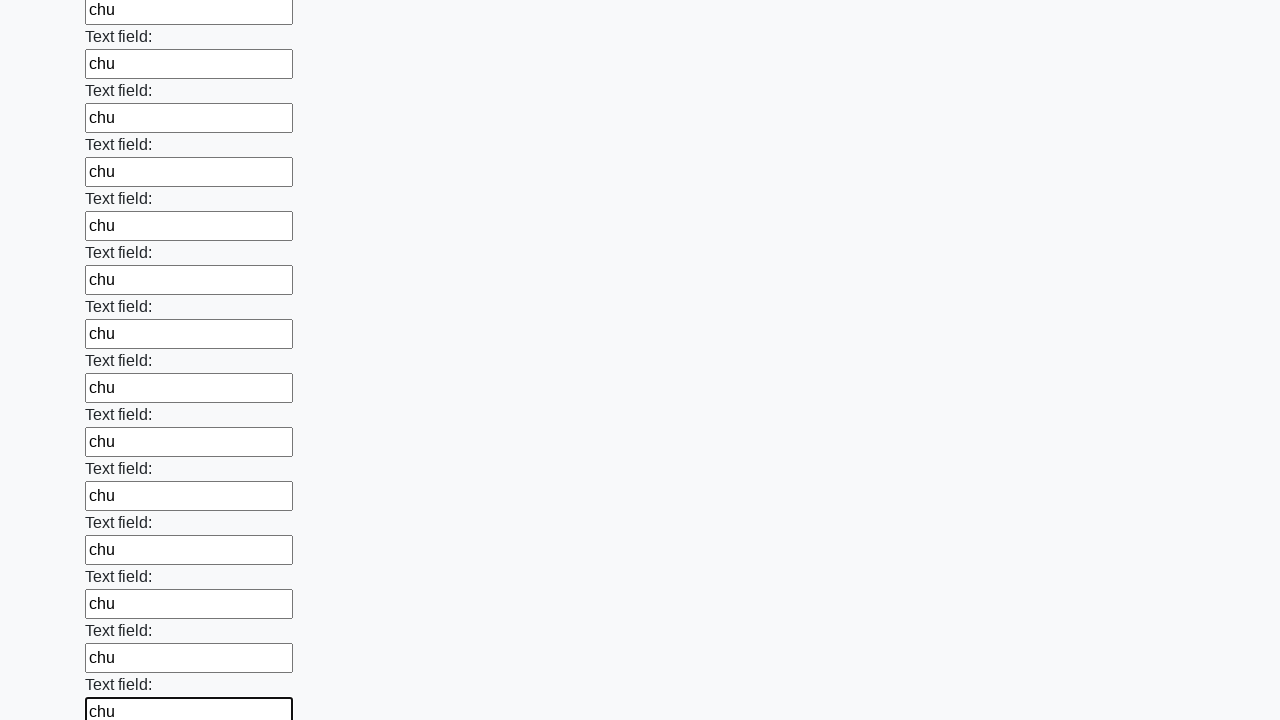

Filled input field with test data 'chu' on div input >> nth=77
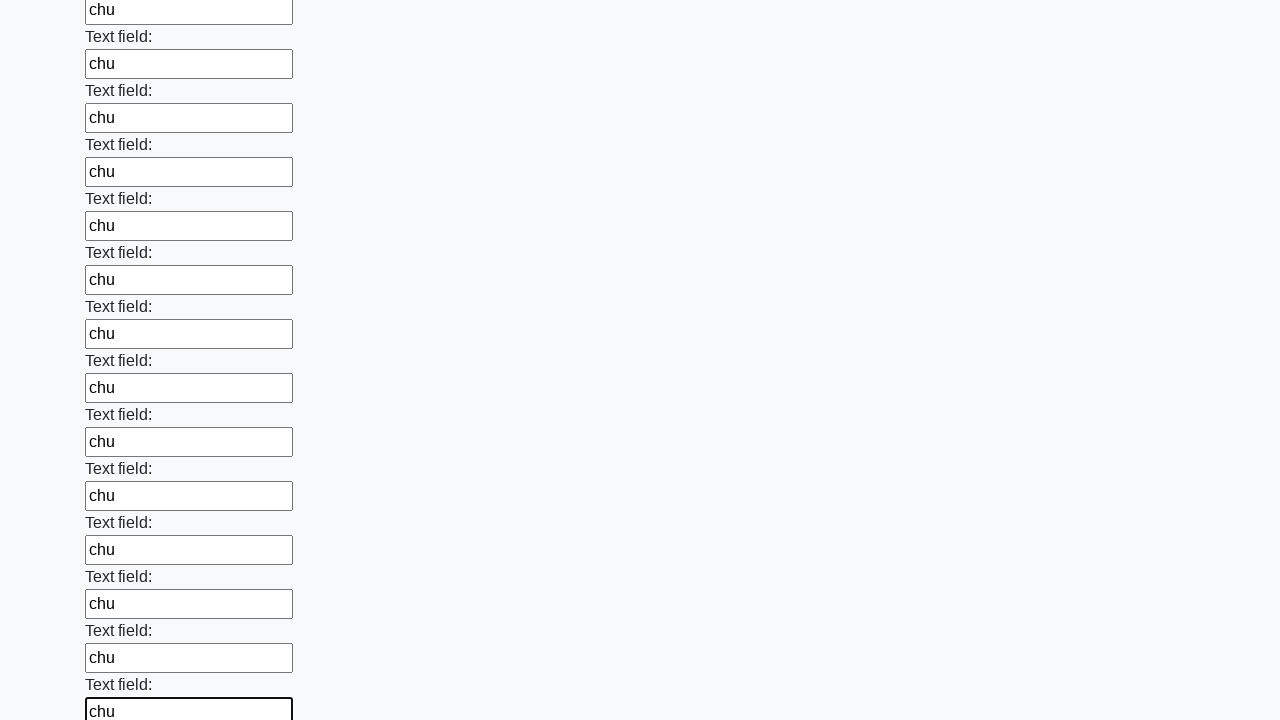

Filled input field with test data 'chu' on div input >> nth=78
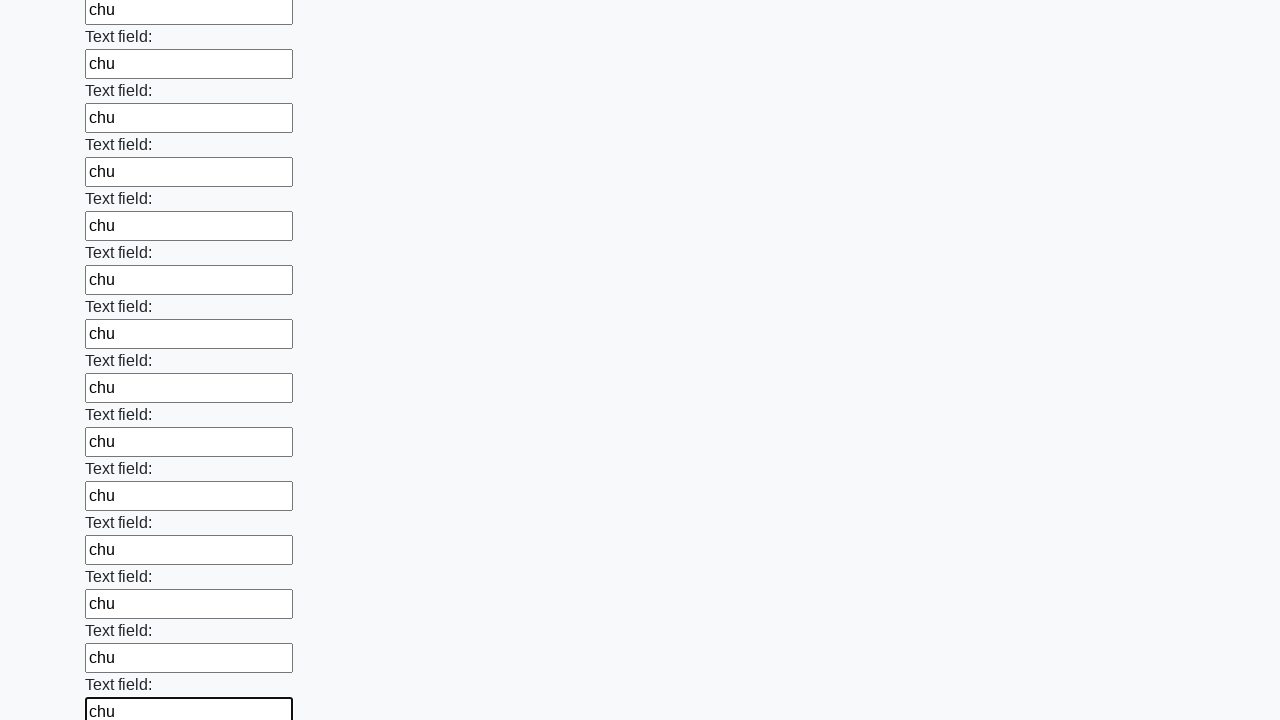

Filled input field with test data 'chu' on div input >> nth=79
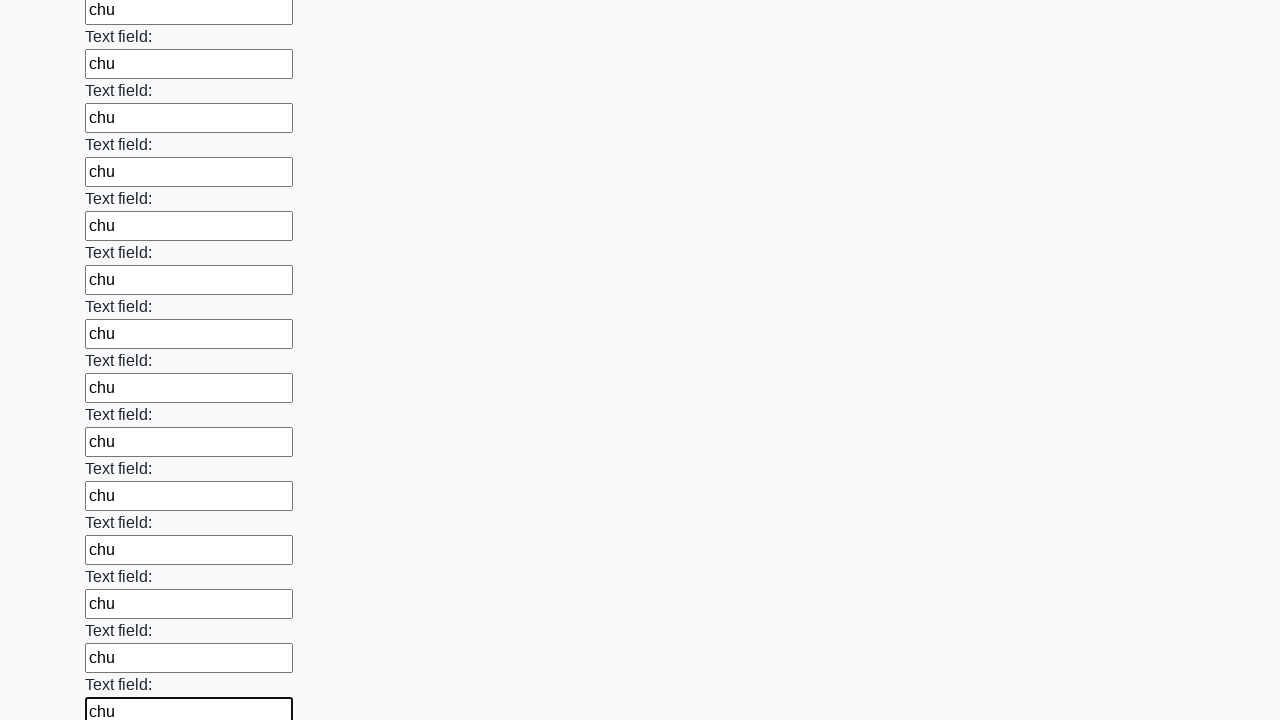

Filled input field with test data 'chu' on div input >> nth=80
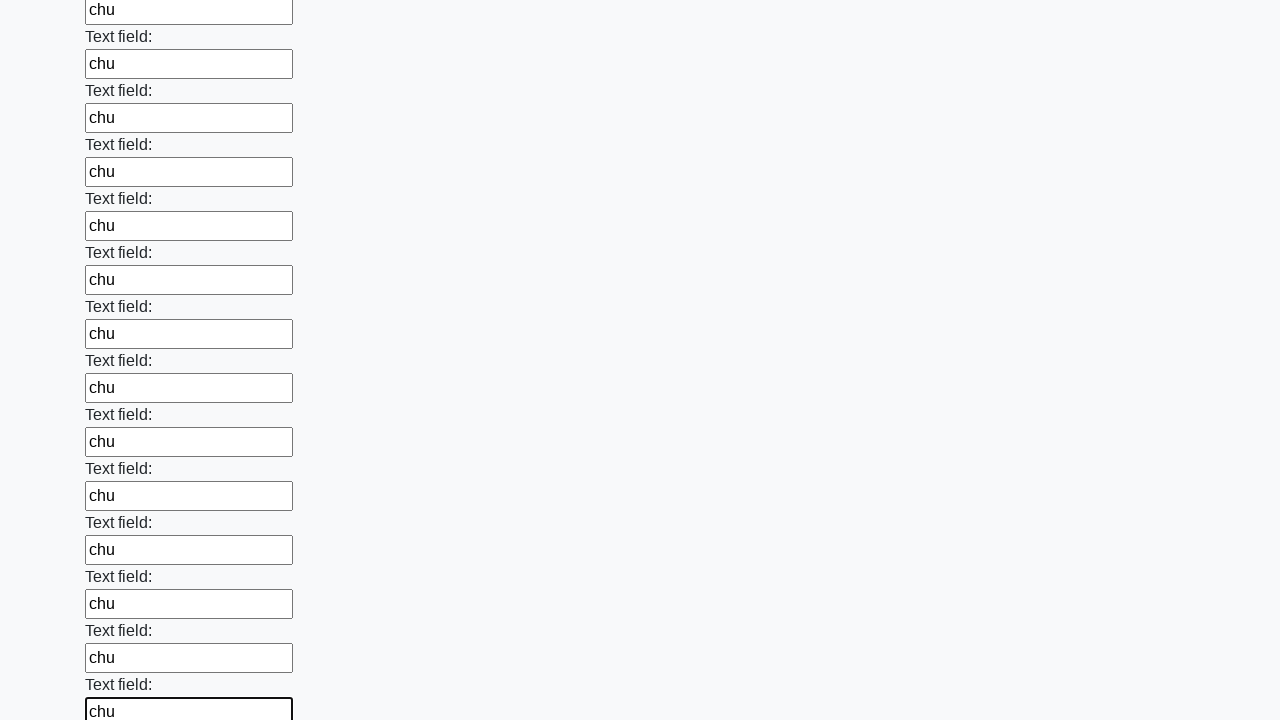

Filled input field with test data 'chu' on div input >> nth=81
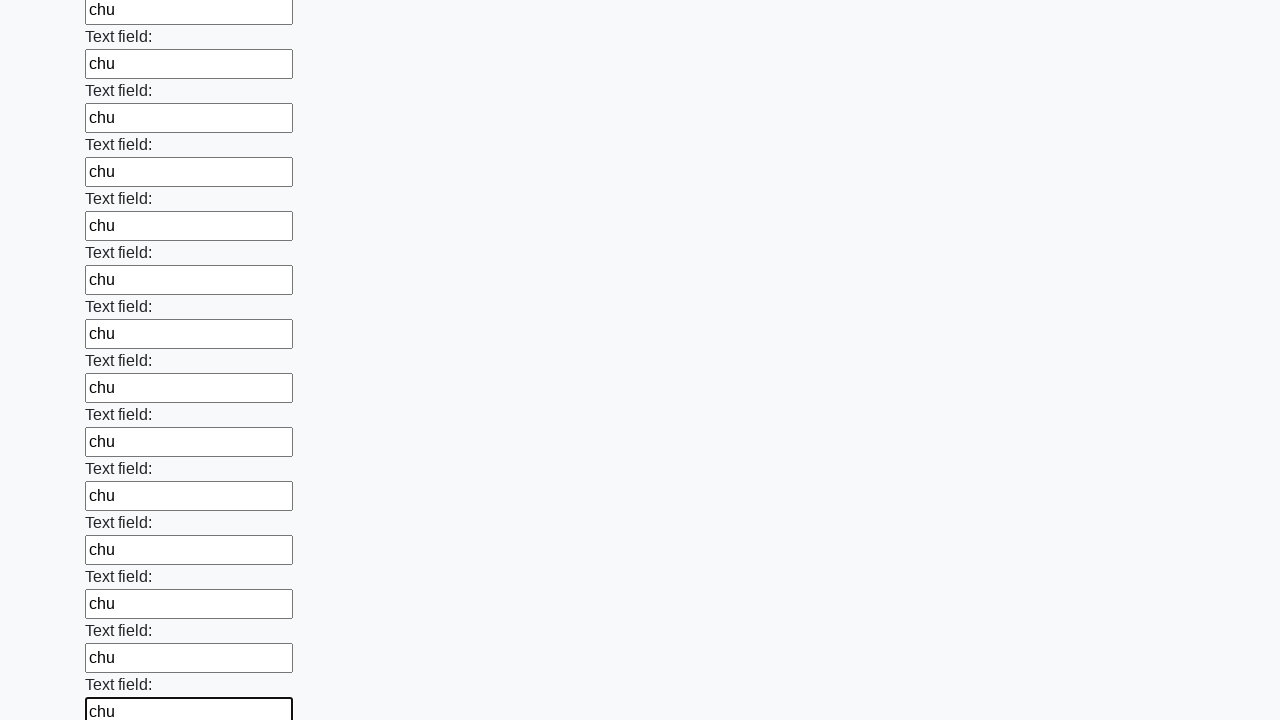

Filled input field with test data 'chu' on div input >> nth=82
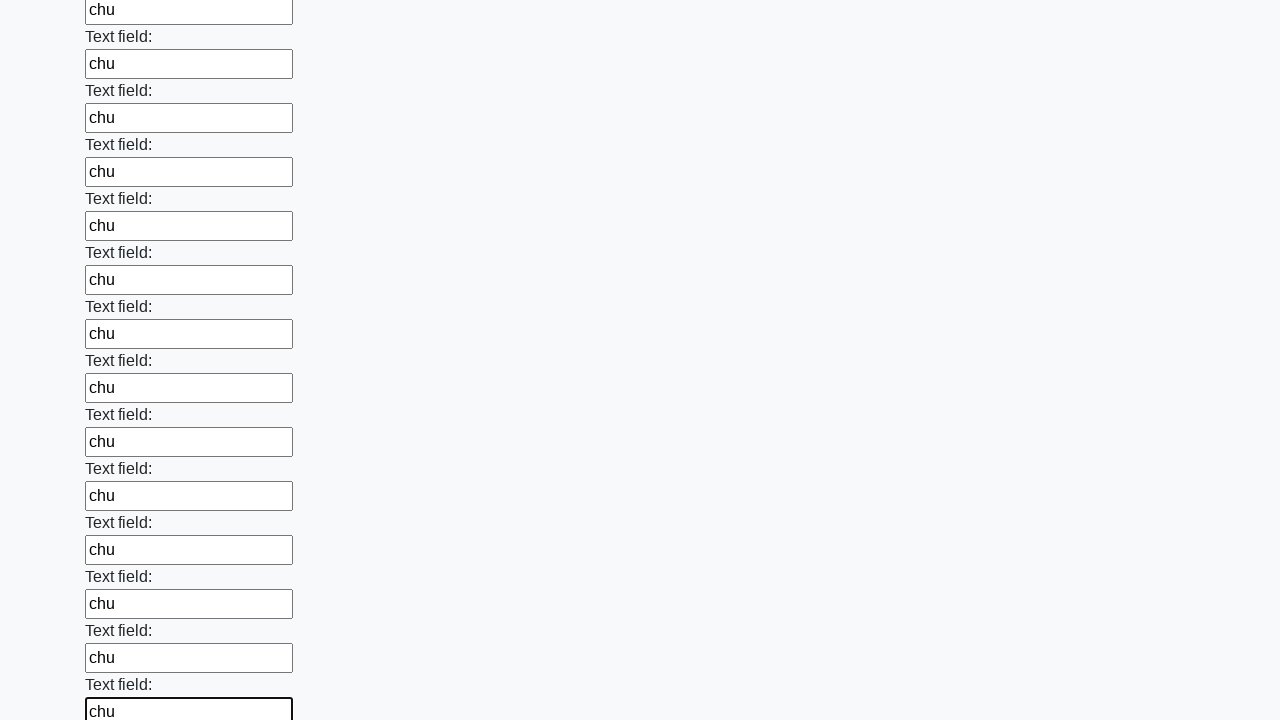

Filled input field with test data 'chu' on div input >> nth=83
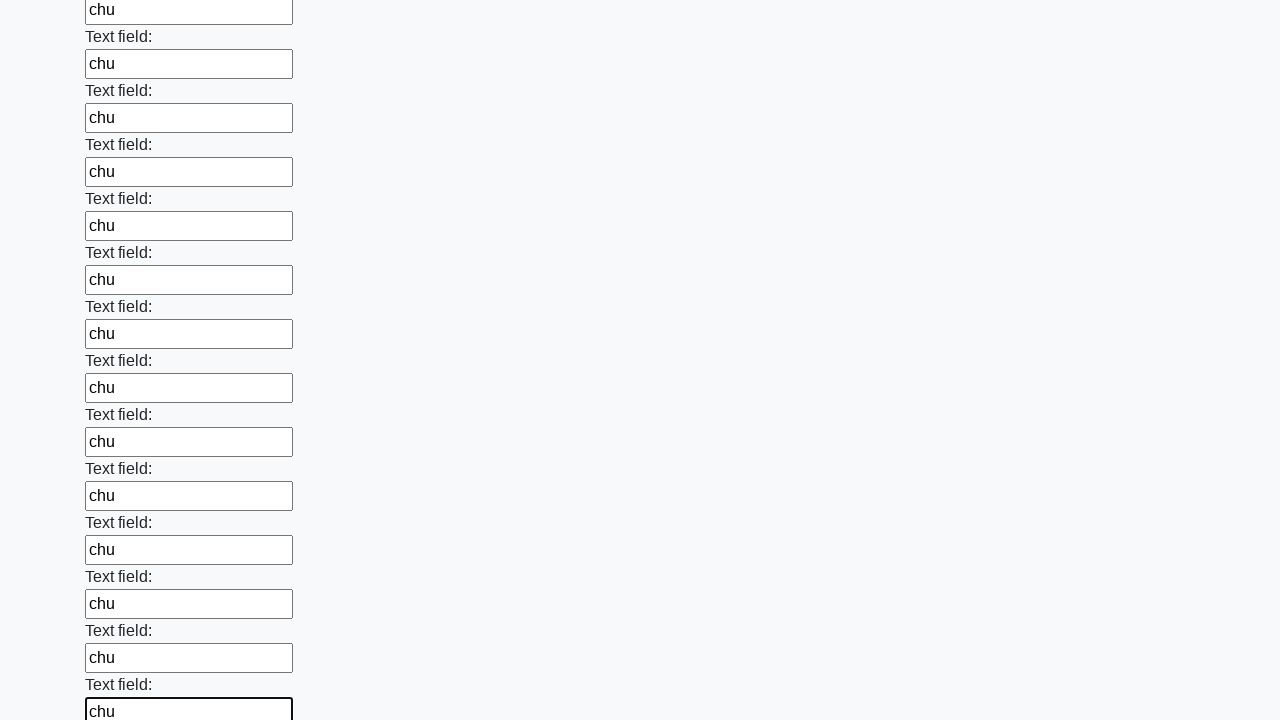

Filled input field with test data 'chu' on div input >> nth=84
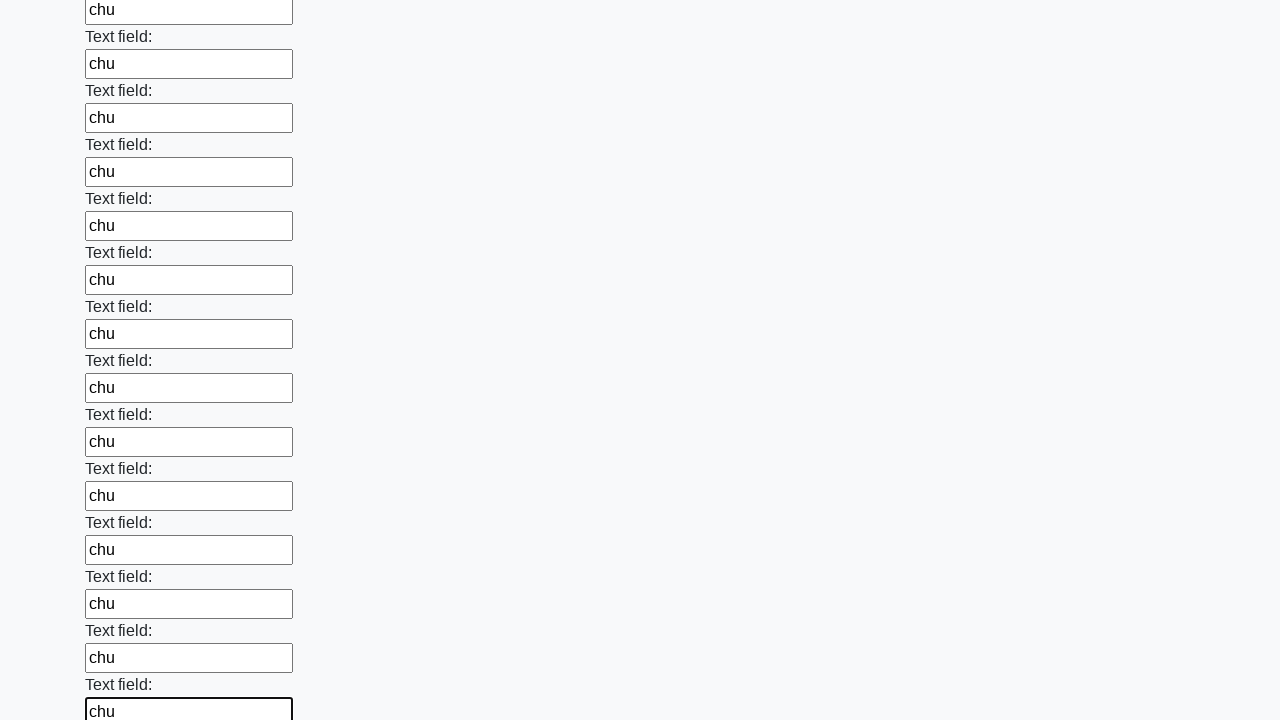

Filled input field with test data 'chu' on div input >> nth=85
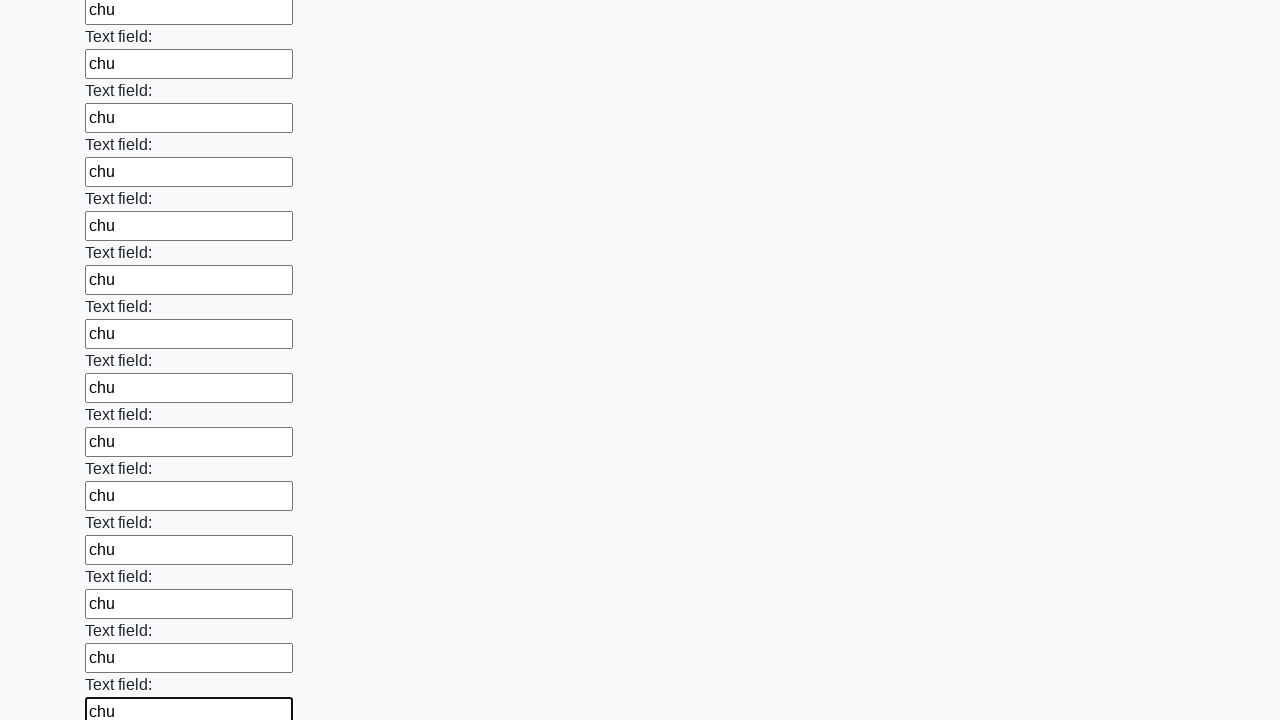

Filled input field with test data 'chu' on div input >> nth=86
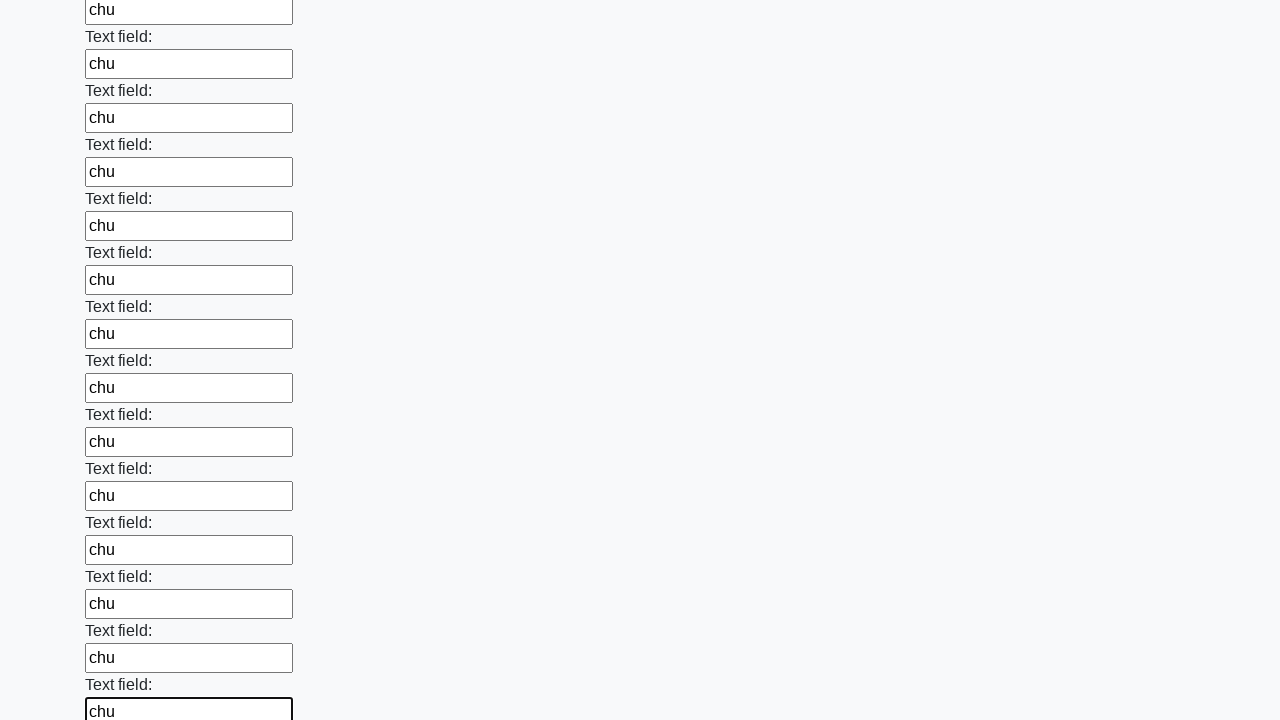

Filled input field with test data 'chu' on div input >> nth=87
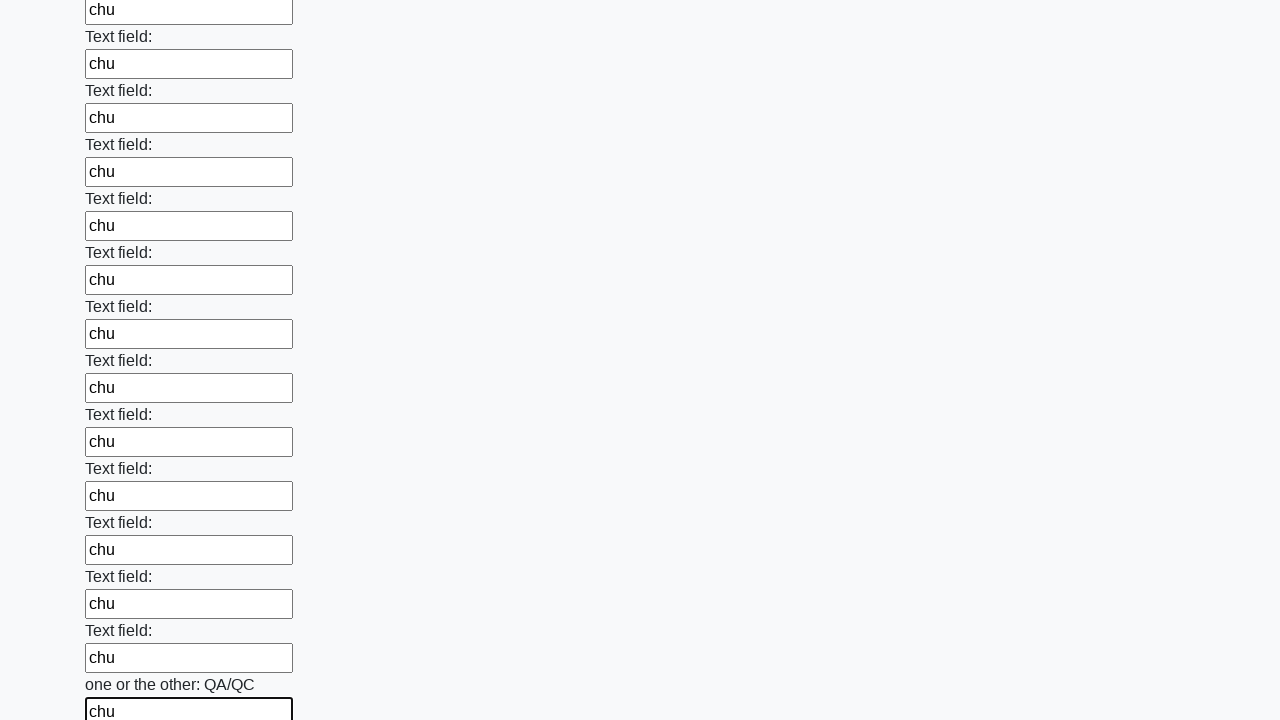

Filled input field with test data 'chu' on div input >> nth=88
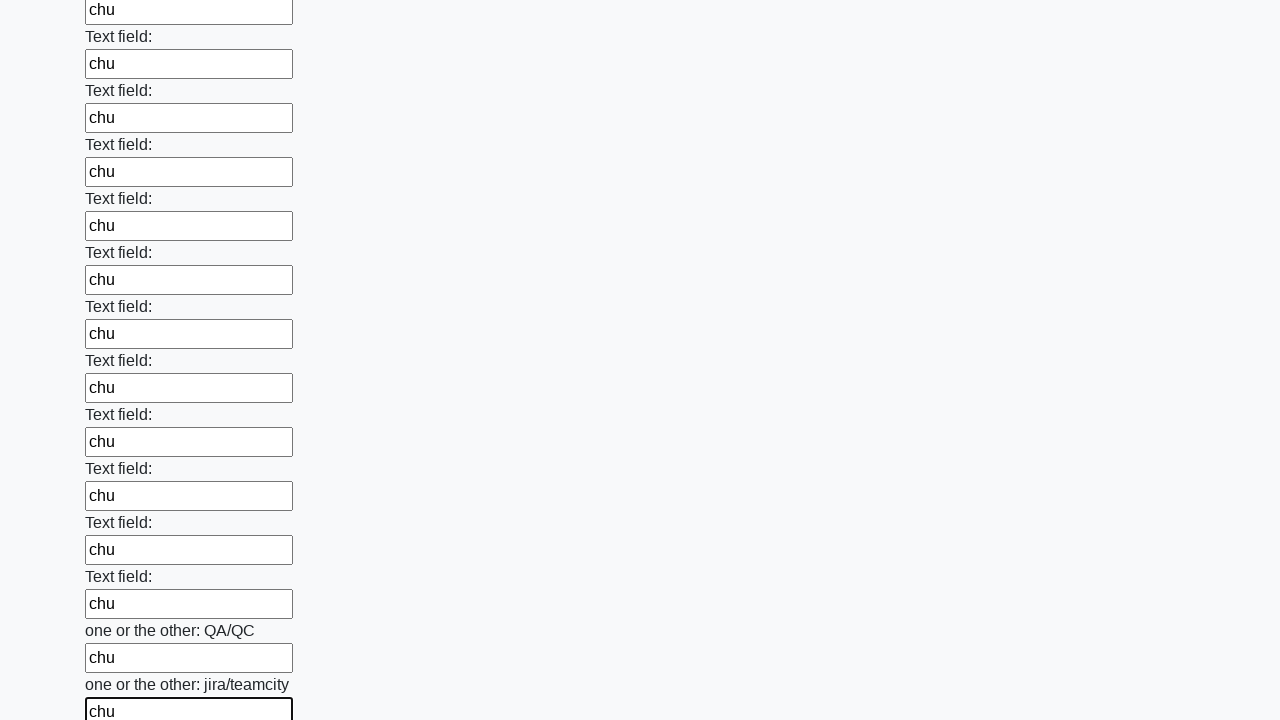

Filled input field with test data 'chu' on div input >> nth=89
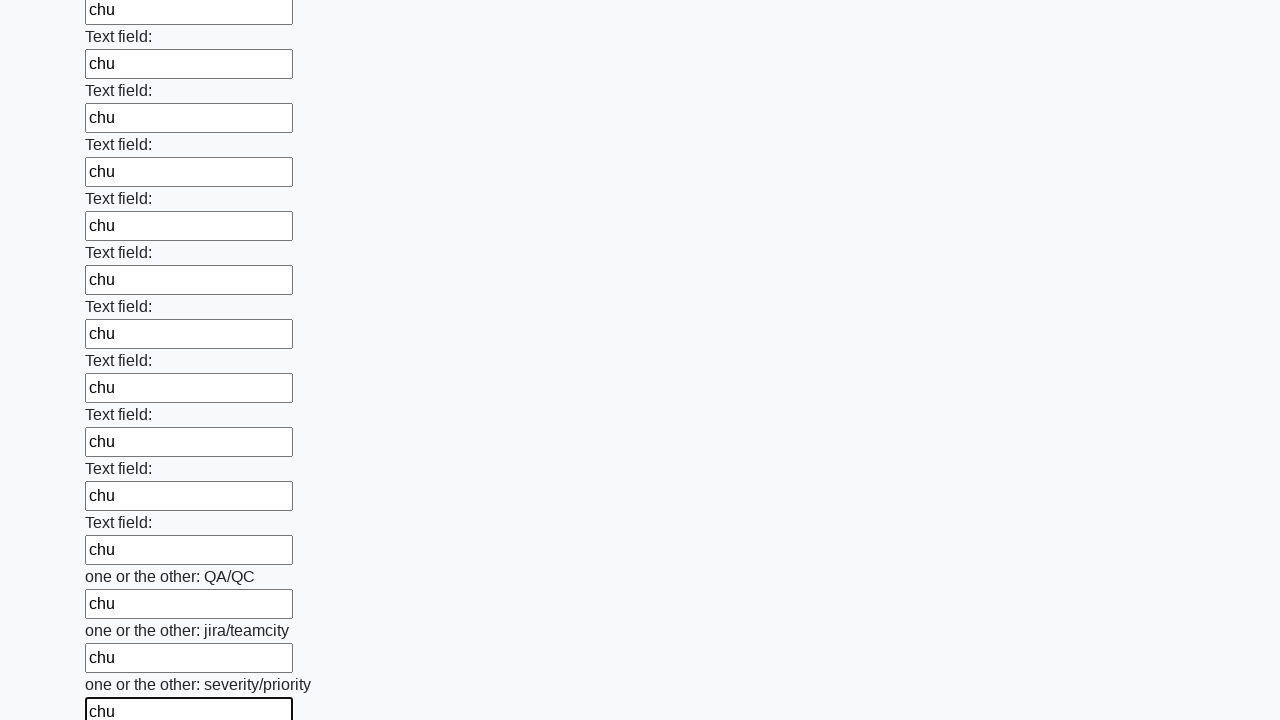

Filled input field with test data 'chu' on div input >> nth=90
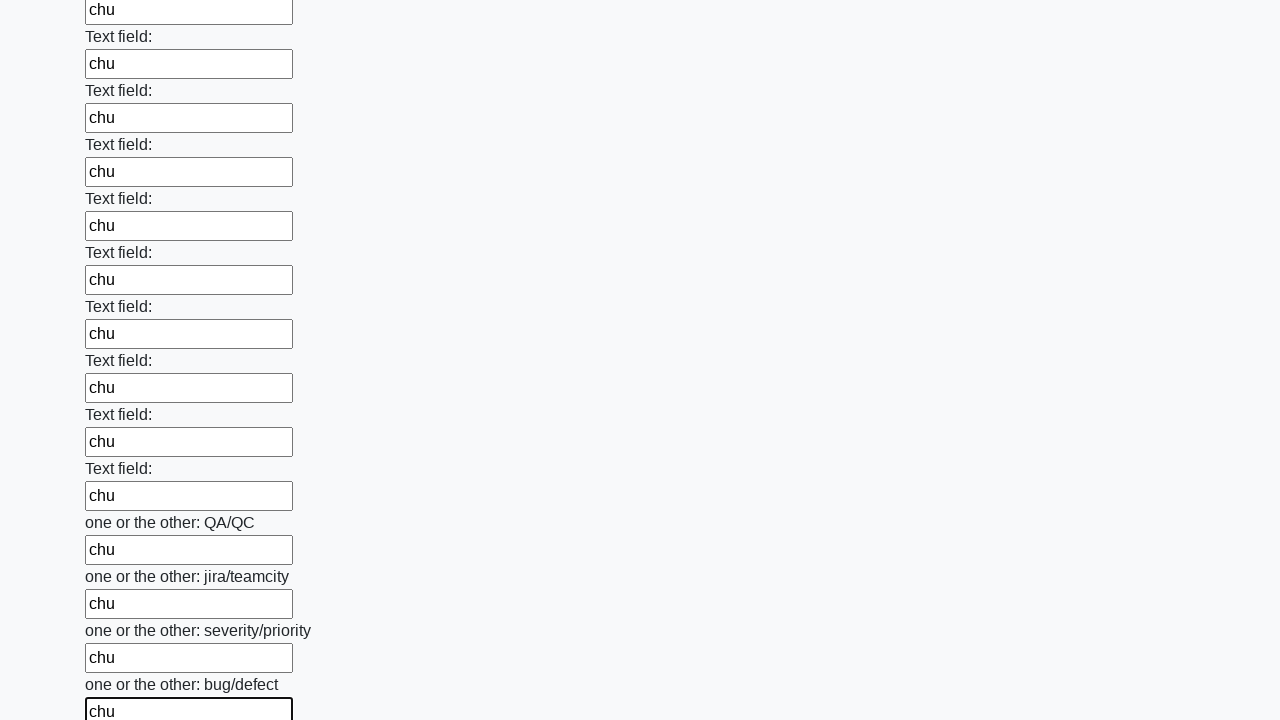

Filled input field with test data 'chu' on div input >> nth=91
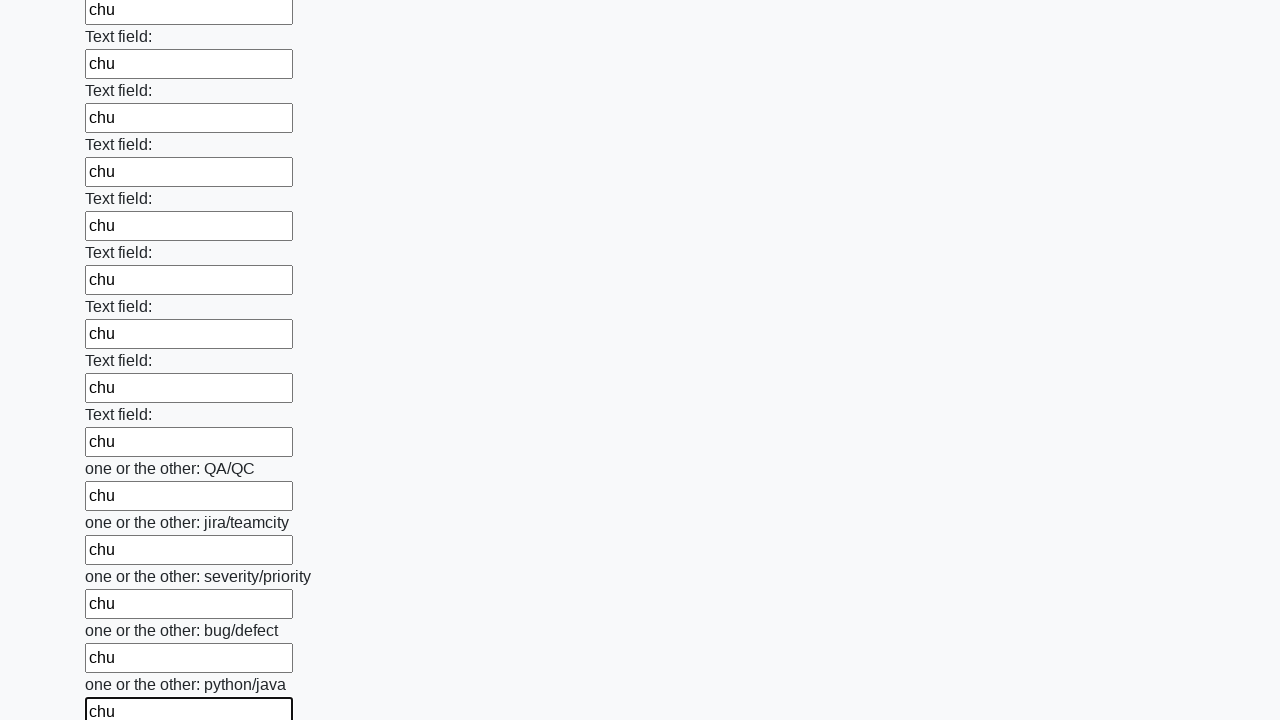

Filled input field with test data 'chu' on div input >> nth=92
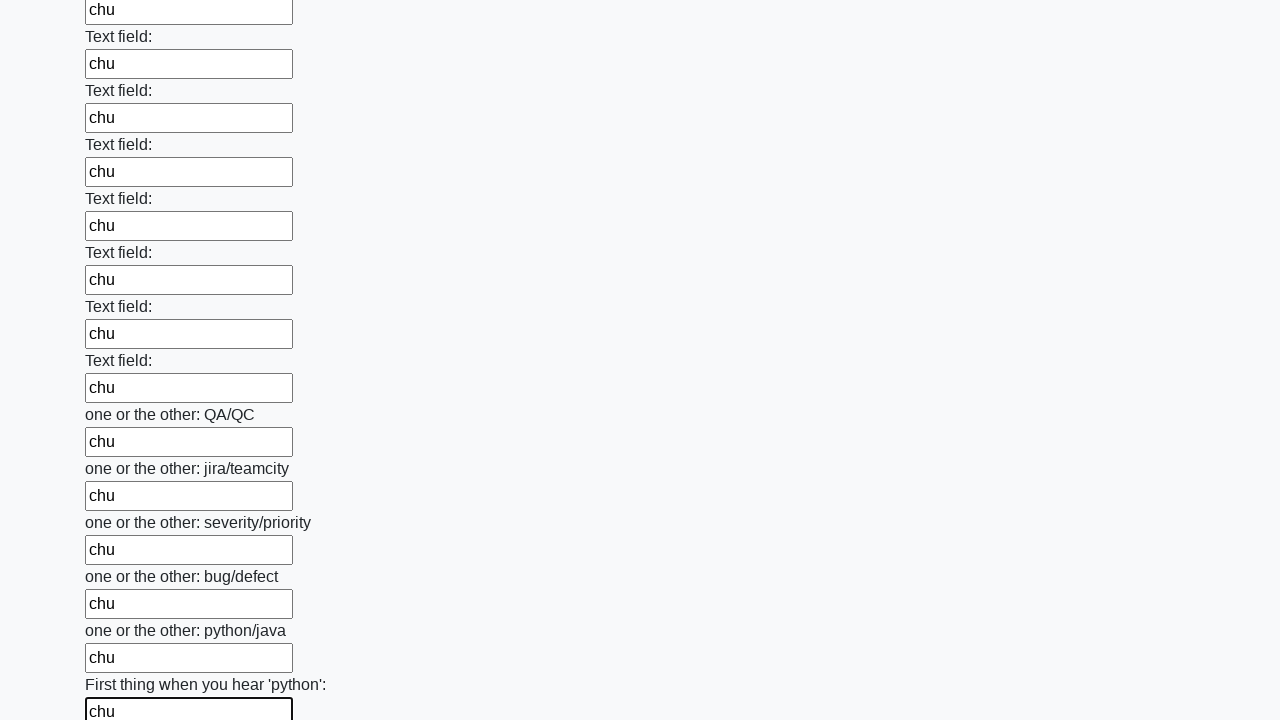

Filled input field with test data 'chu' on div input >> nth=93
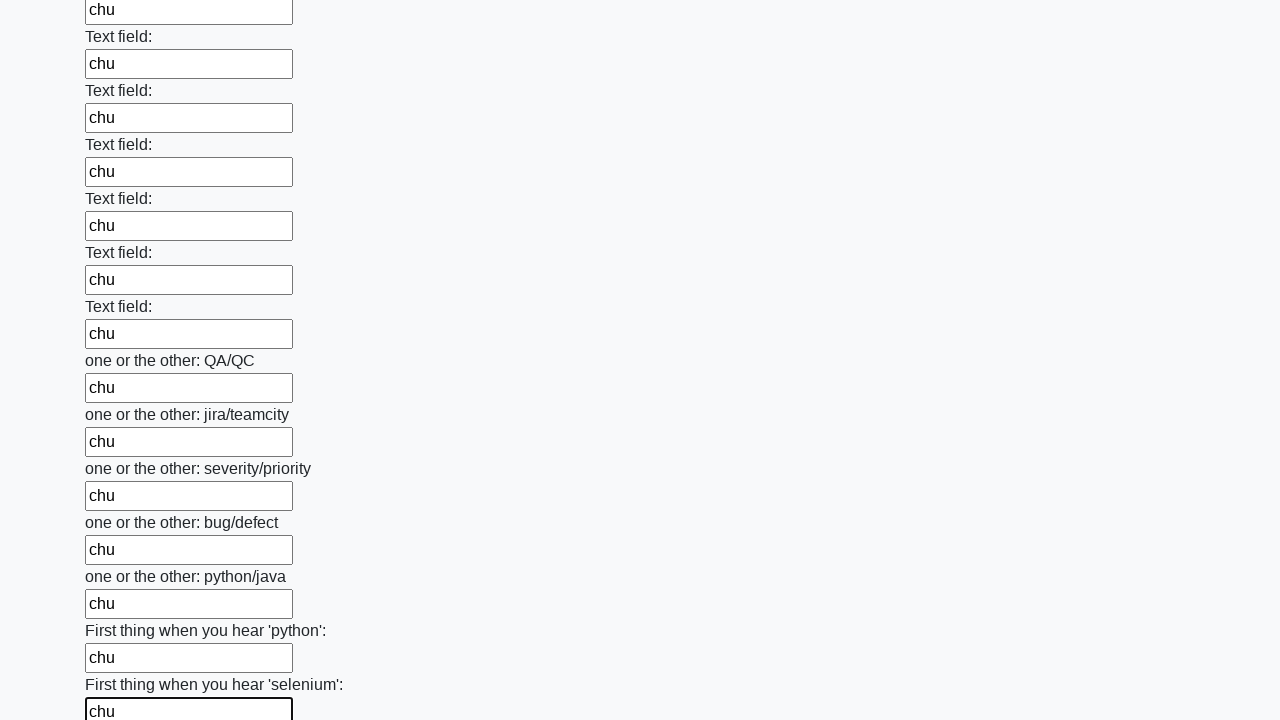

Filled input field with test data 'chu' on div input >> nth=94
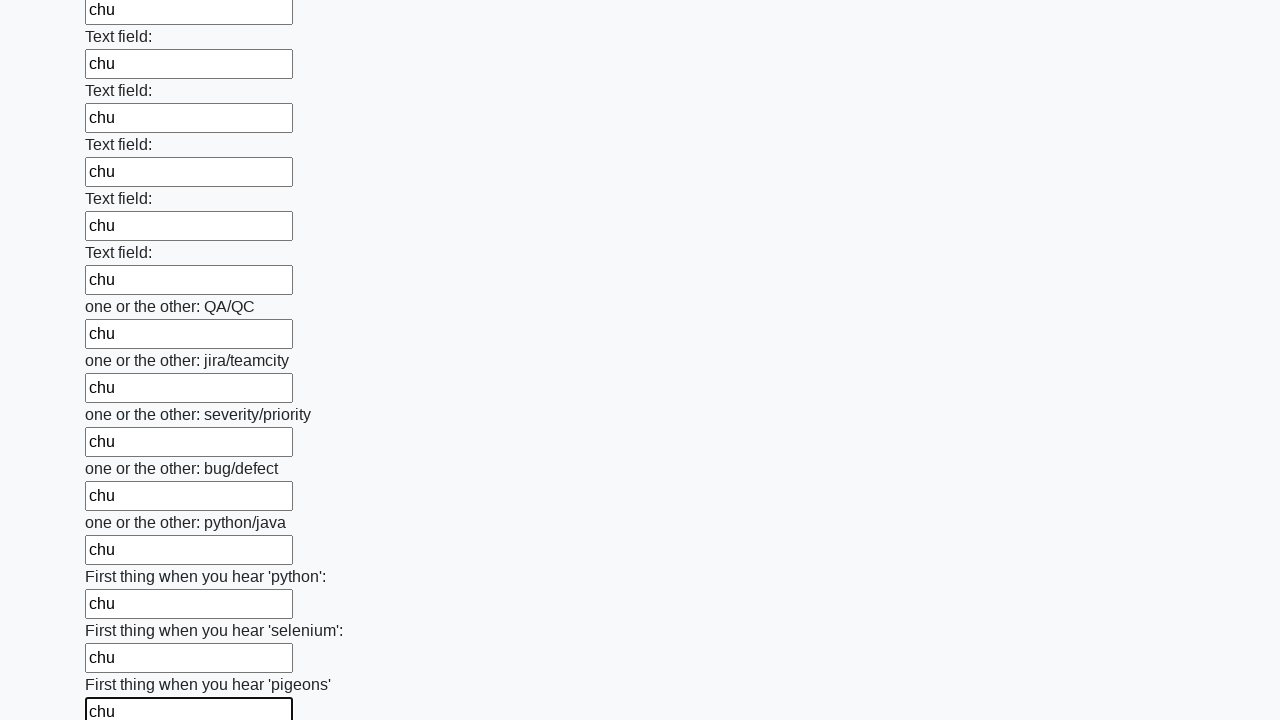

Filled input field with test data 'chu' on div input >> nth=95
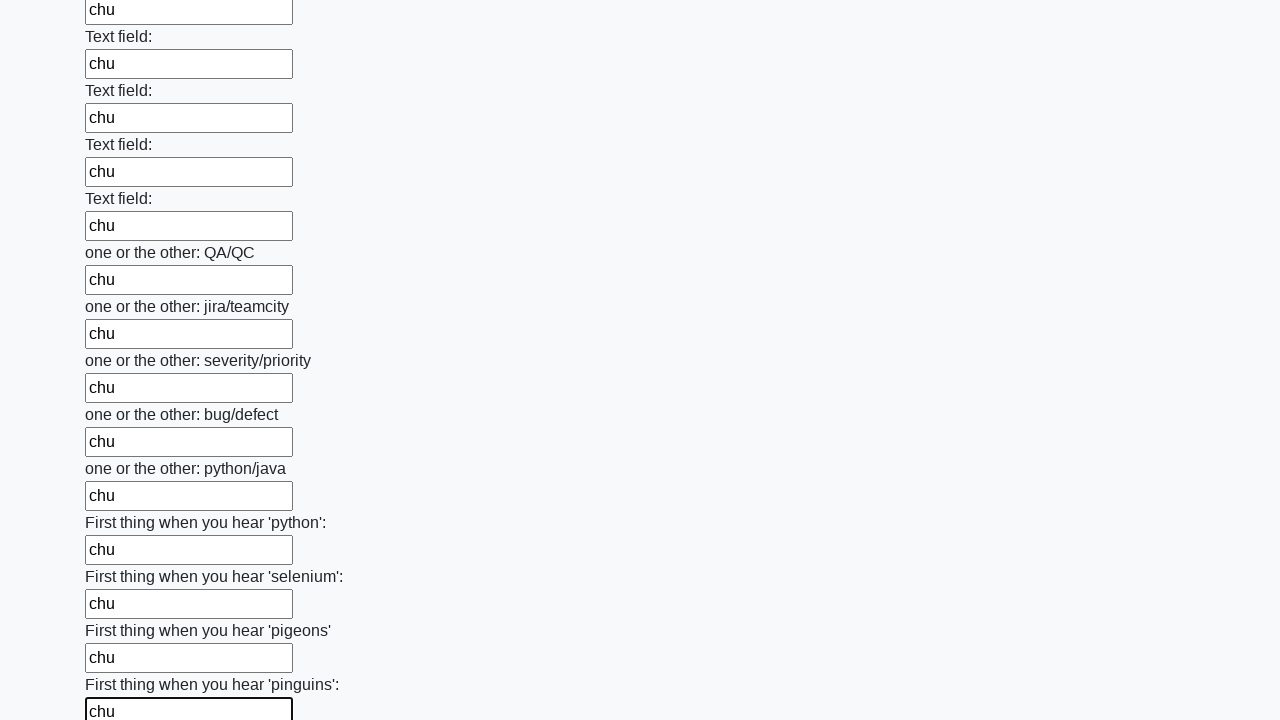

Filled input field with test data 'chu' on div input >> nth=96
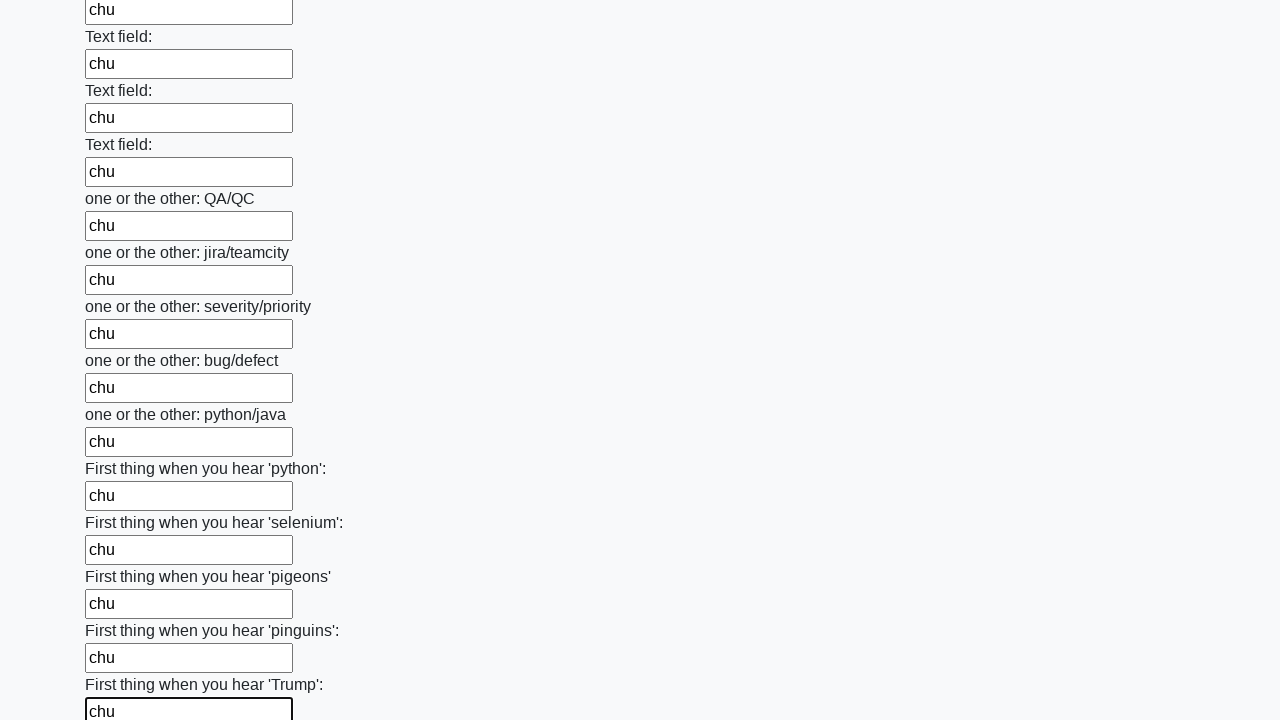

Filled input field with test data 'chu' on div input >> nth=97
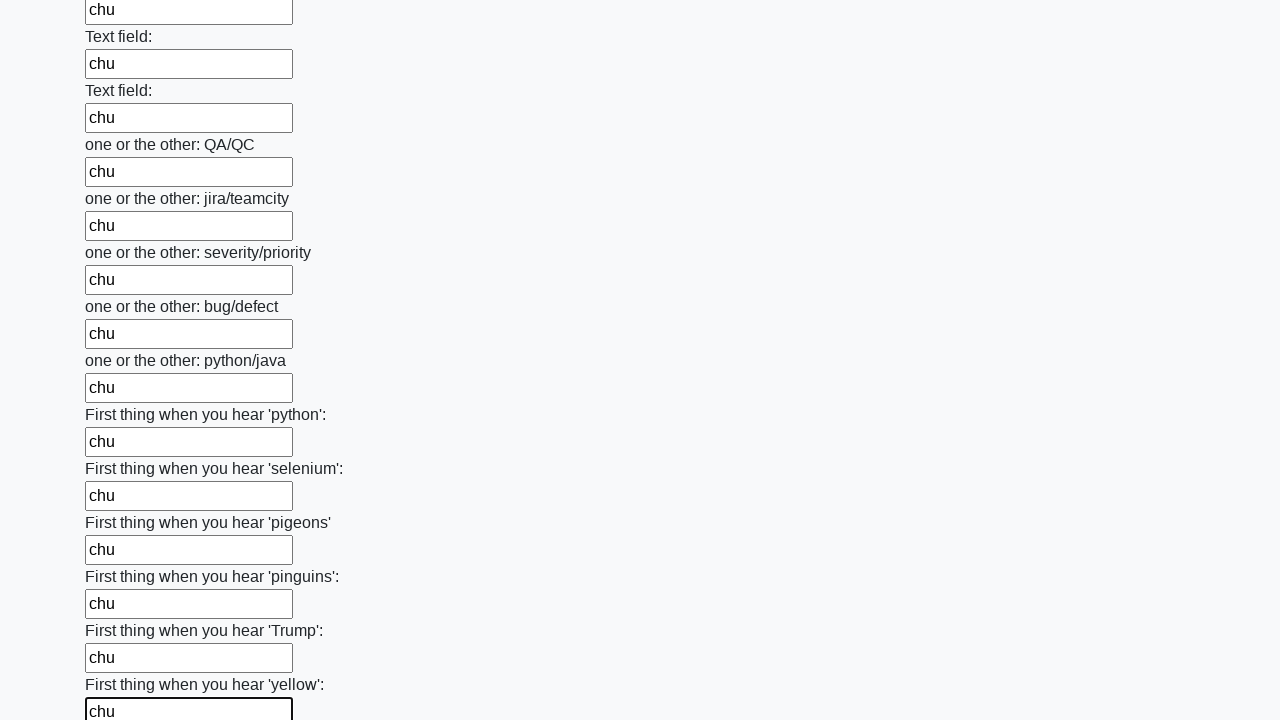

Filled input field with test data 'chu' on div input >> nth=98
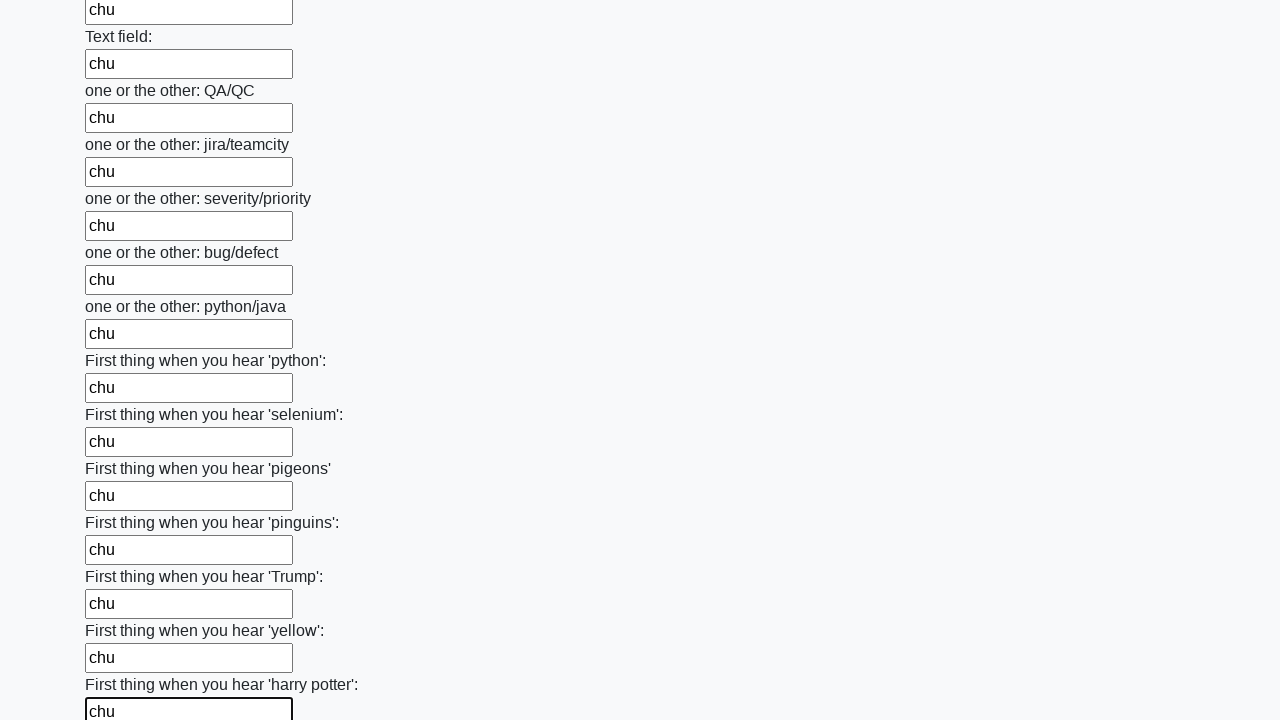

Filled input field with test data 'chu' on div input >> nth=99
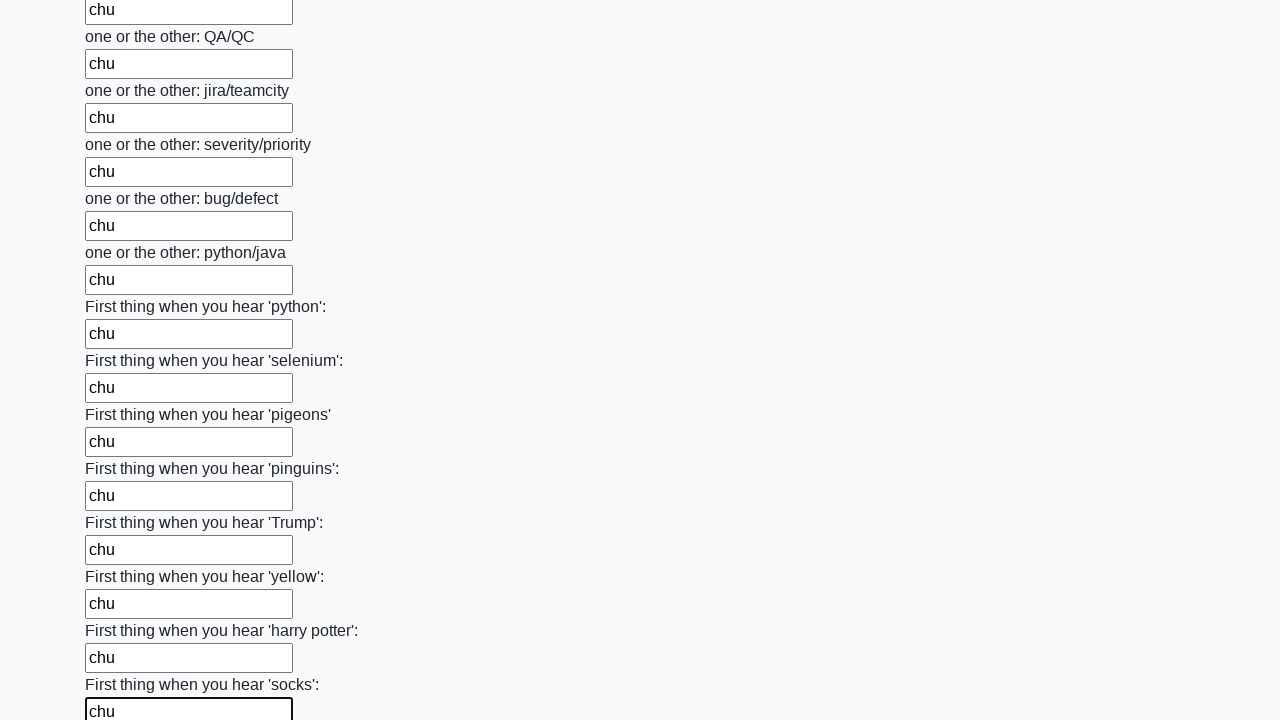

Clicked the submit button to submit the form at (123, 611) on button.btn
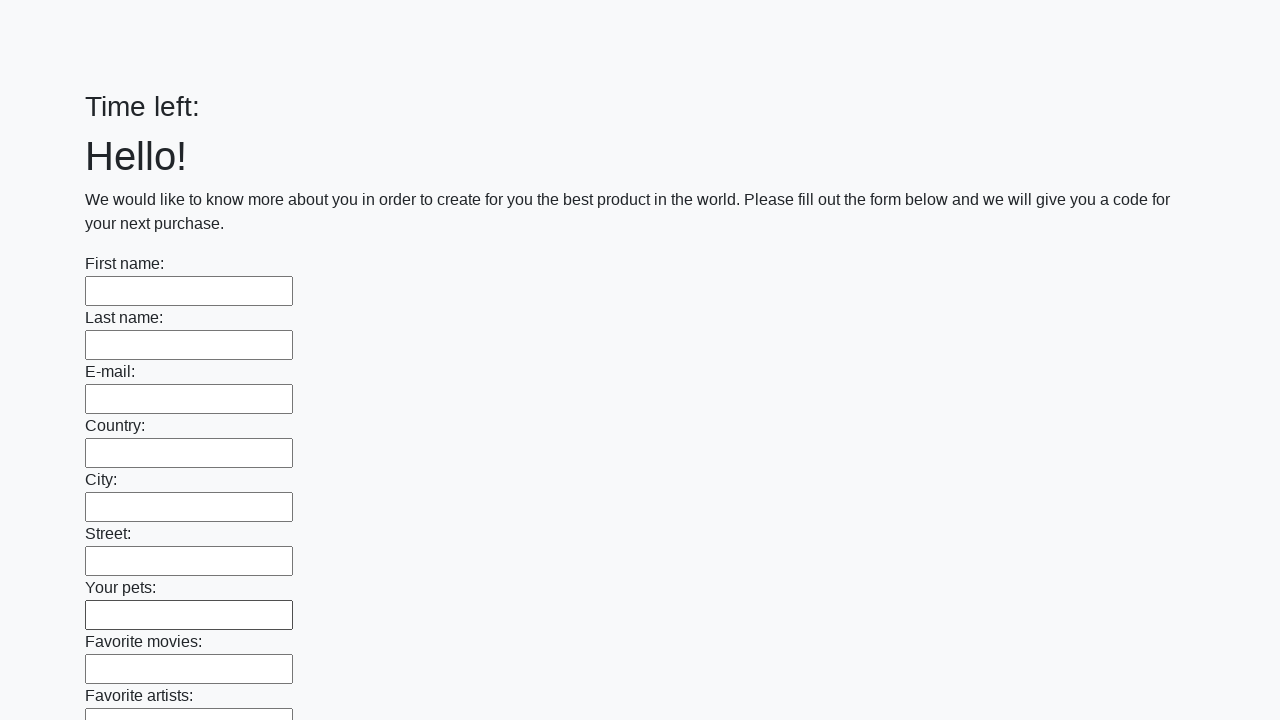

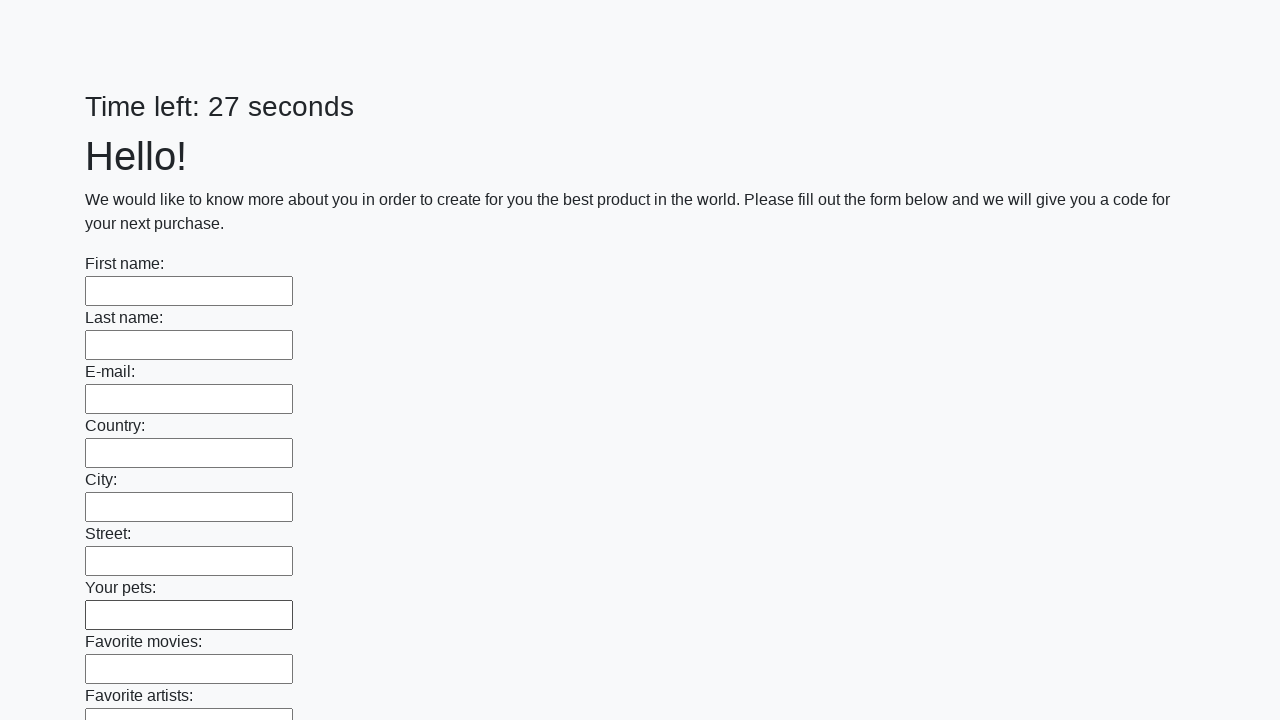